Tests filling out a large form by entering "OK" into all input fields and clicking the submit button

Starting URL: http://suninjuly.github.io/huge_form.html

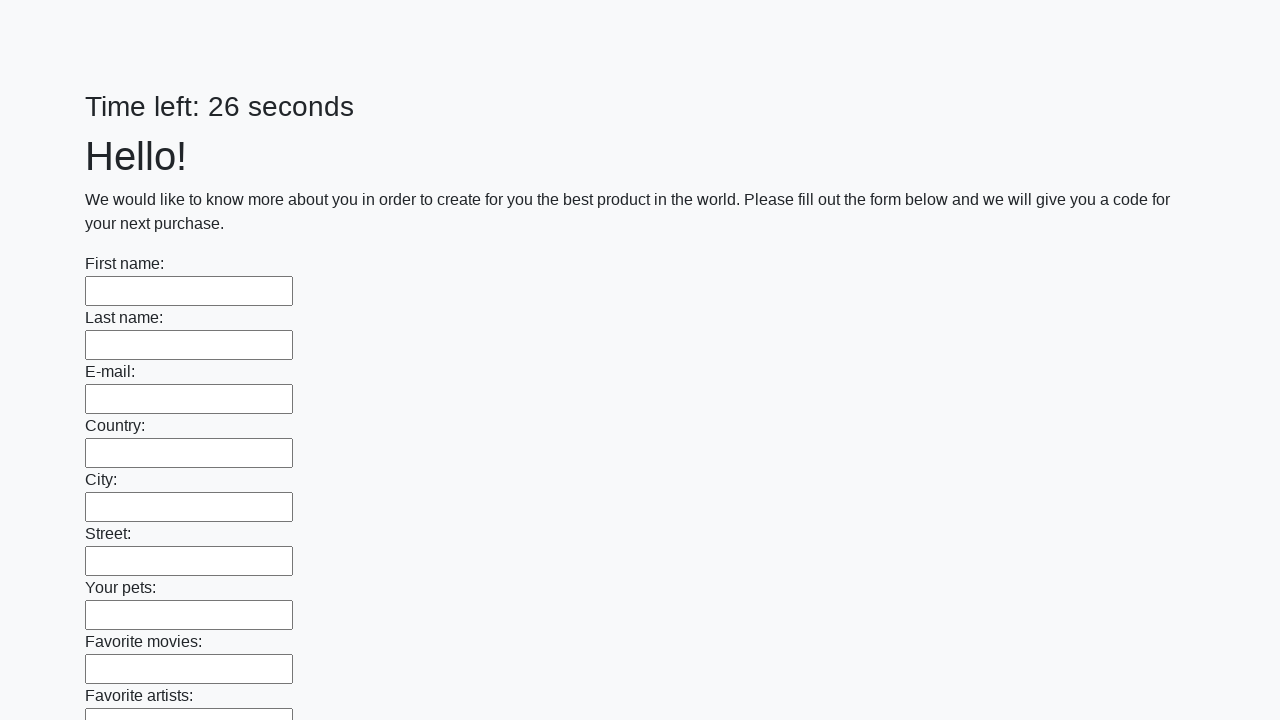

Located all input fields on the huge form
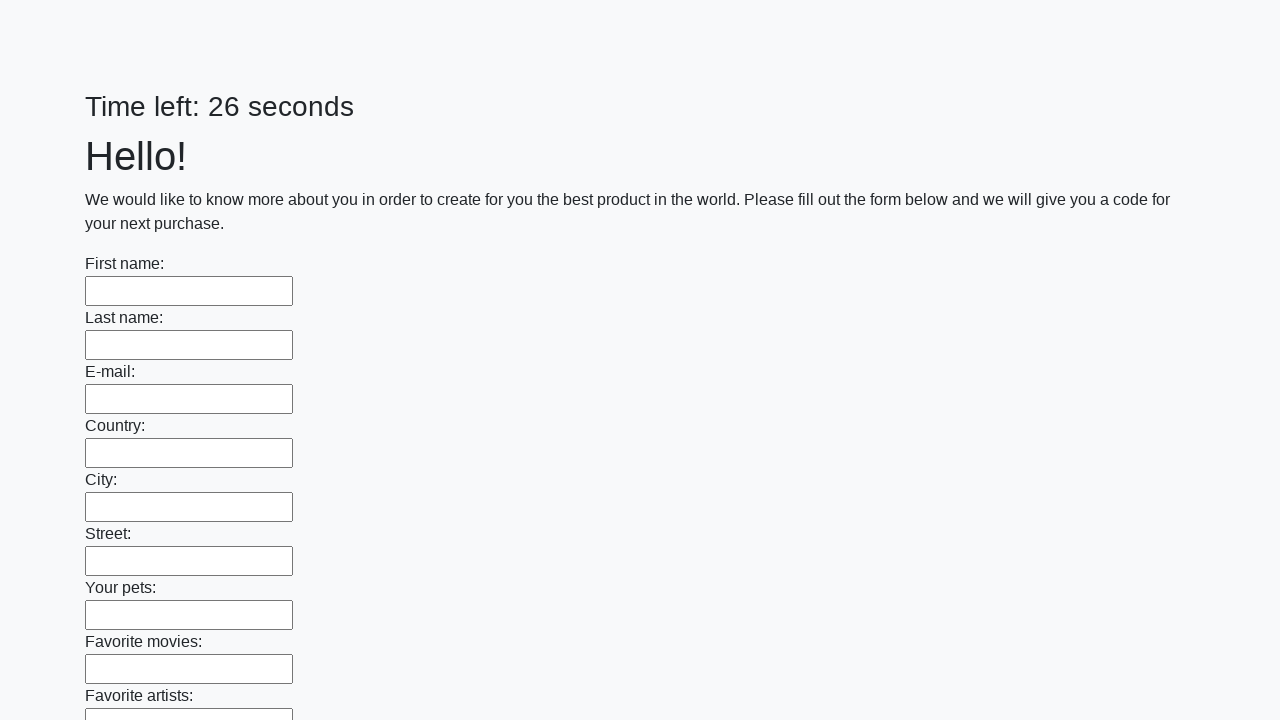

Filled an input field with 'OK' on input >> nth=0
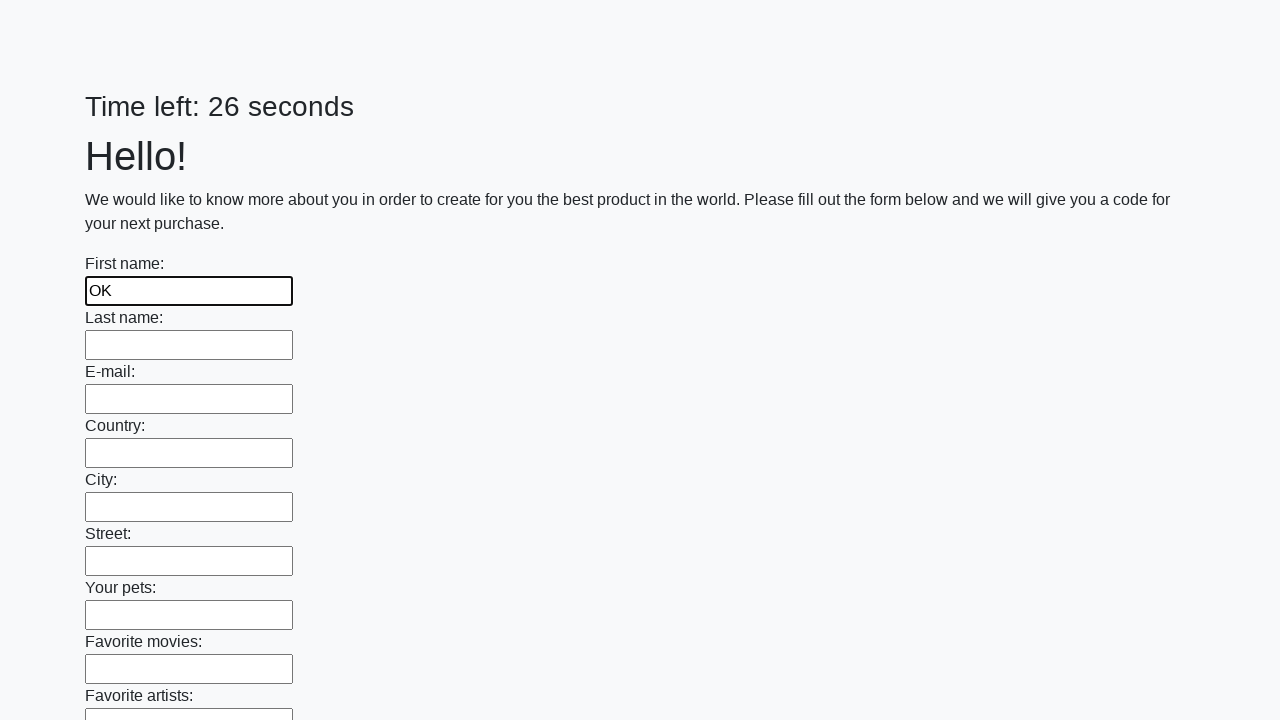

Filled an input field with 'OK' on input >> nth=1
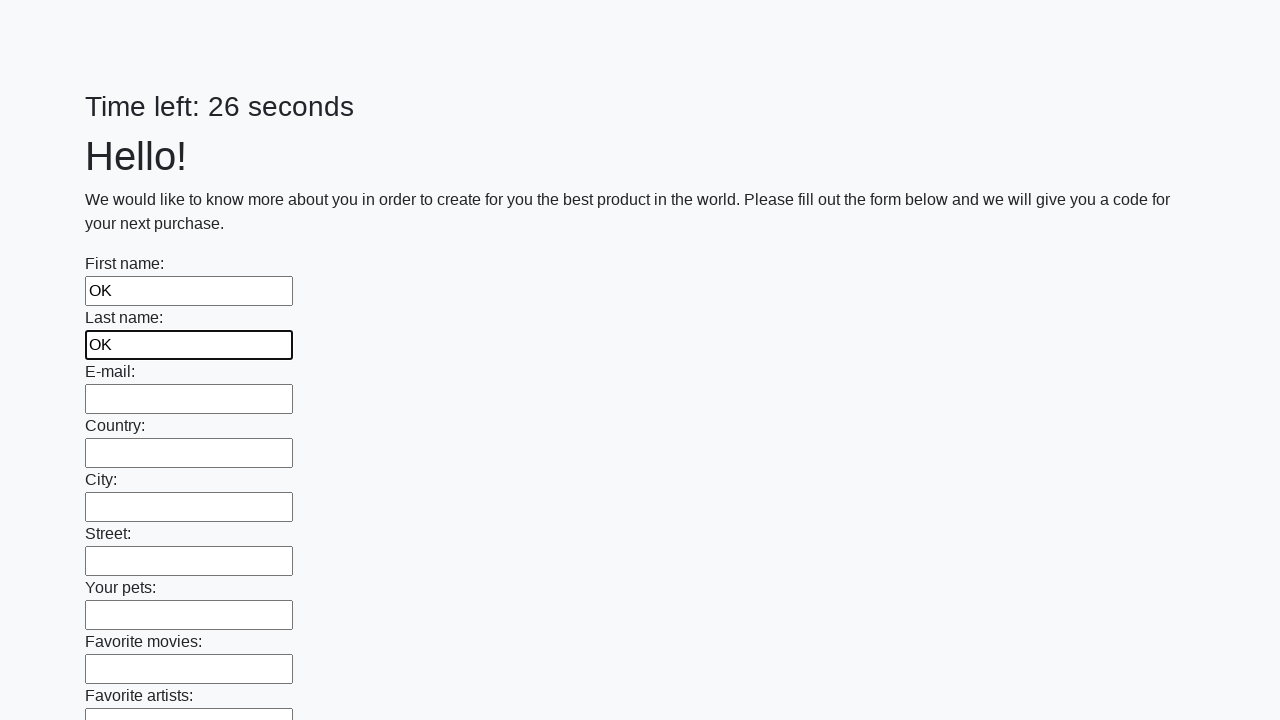

Filled an input field with 'OK' on input >> nth=2
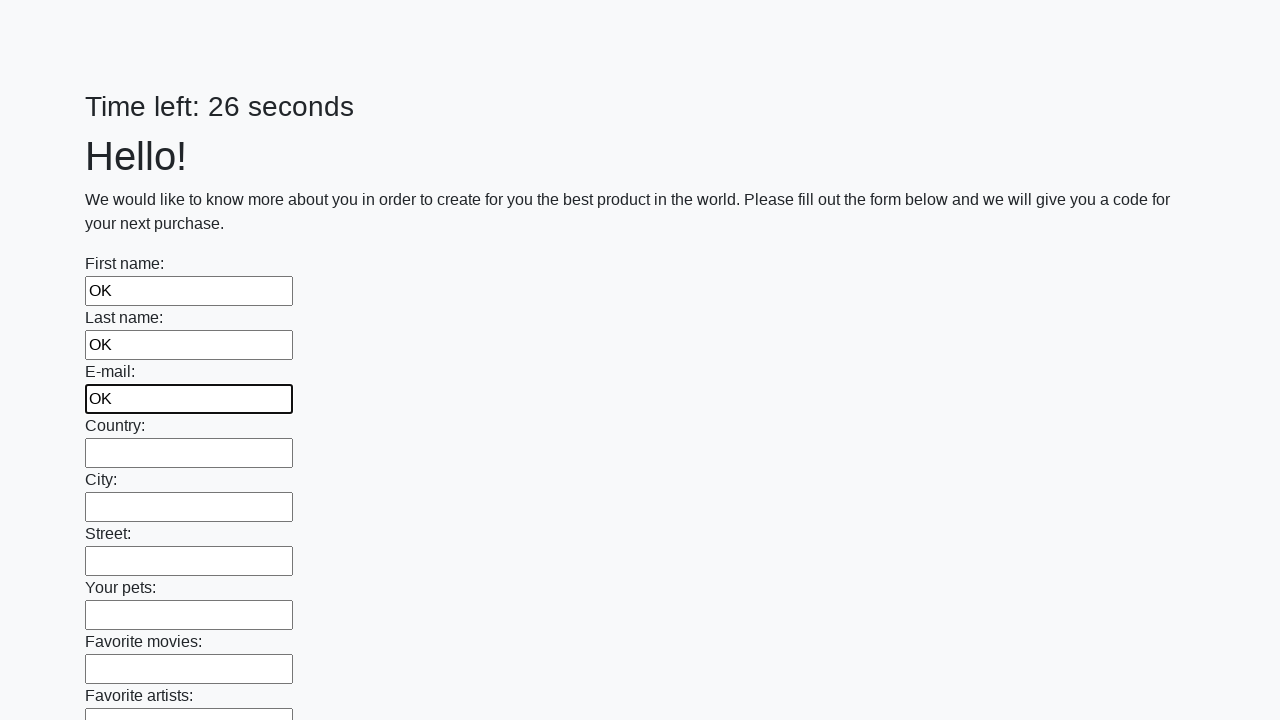

Filled an input field with 'OK' on input >> nth=3
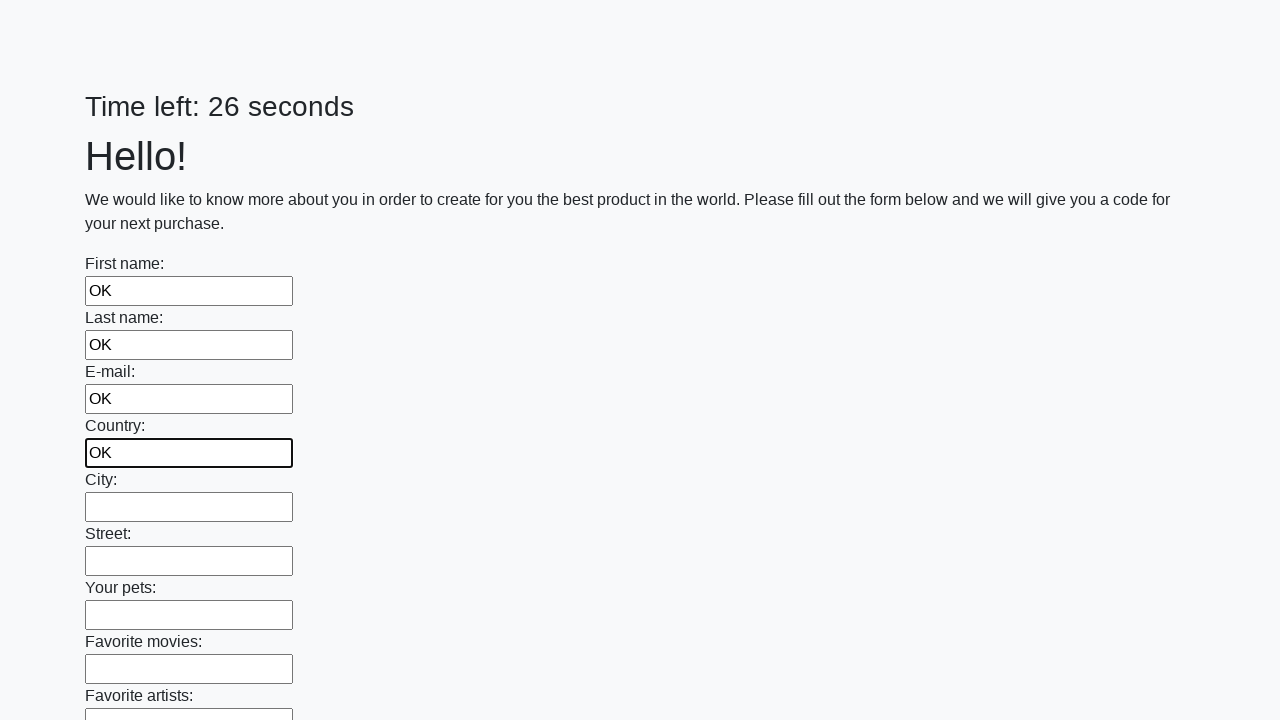

Filled an input field with 'OK' on input >> nth=4
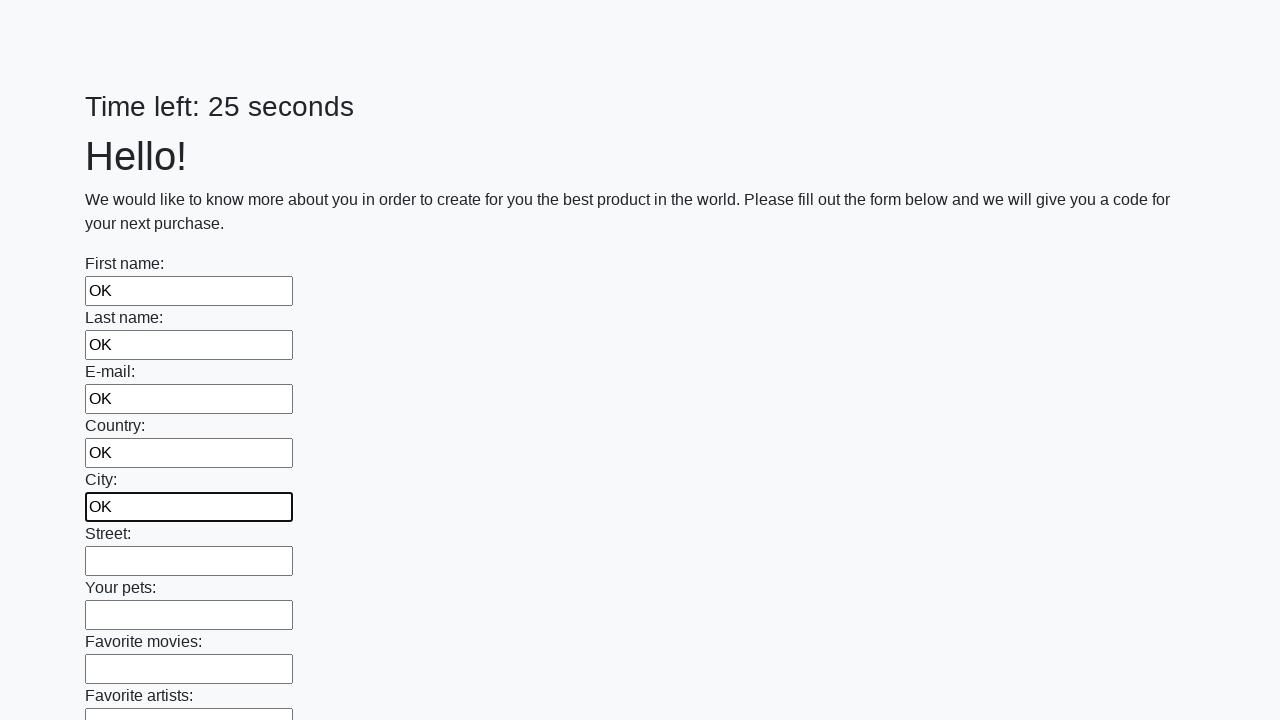

Filled an input field with 'OK' on input >> nth=5
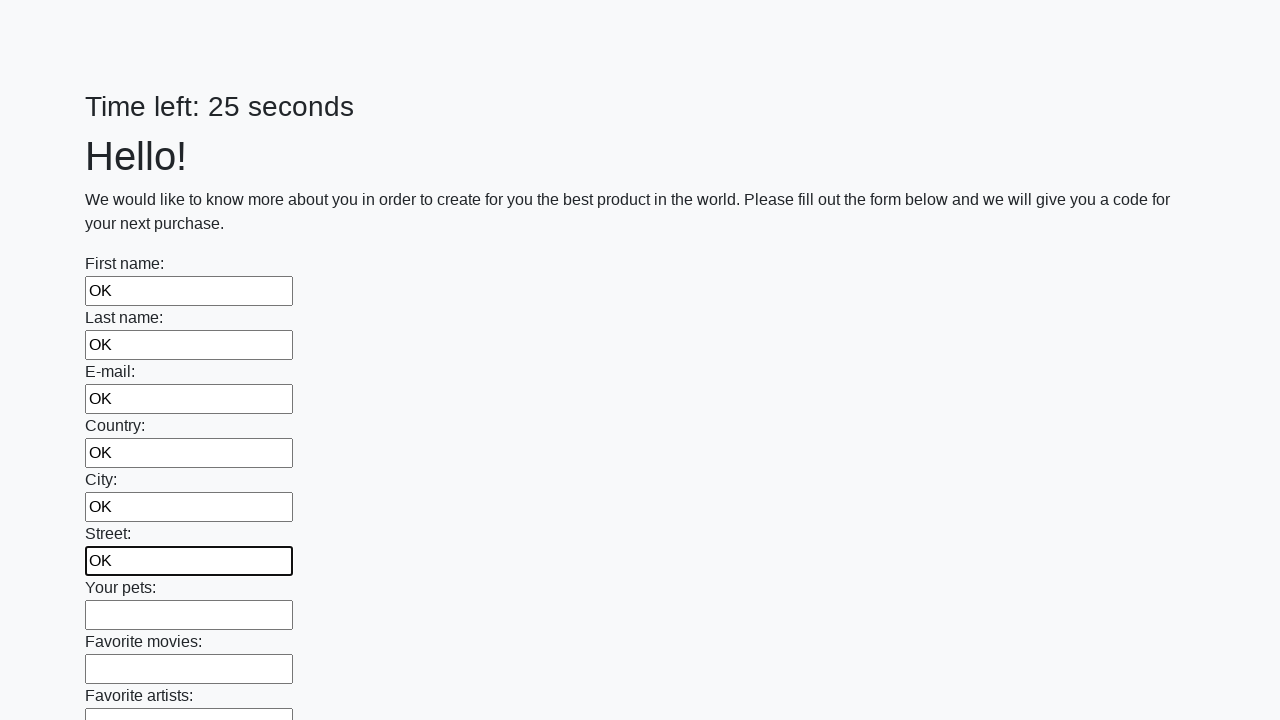

Filled an input field with 'OK' on input >> nth=6
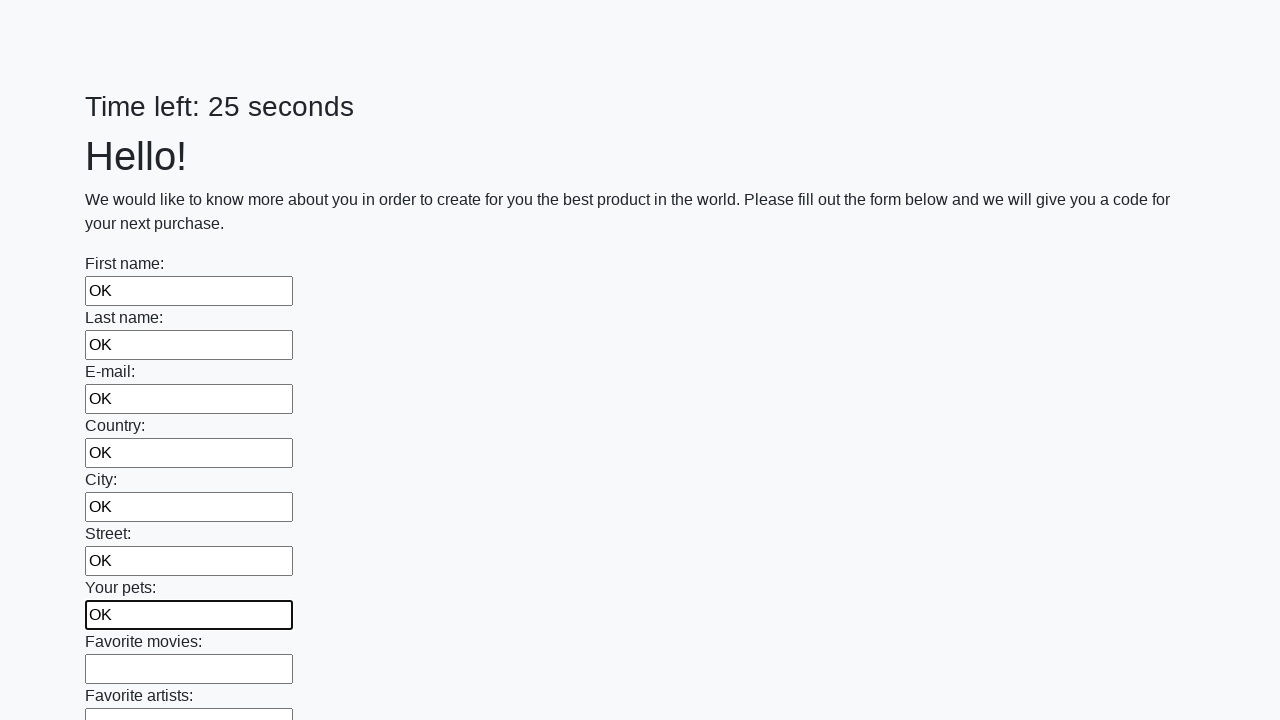

Filled an input field with 'OK' on input >> nth=7
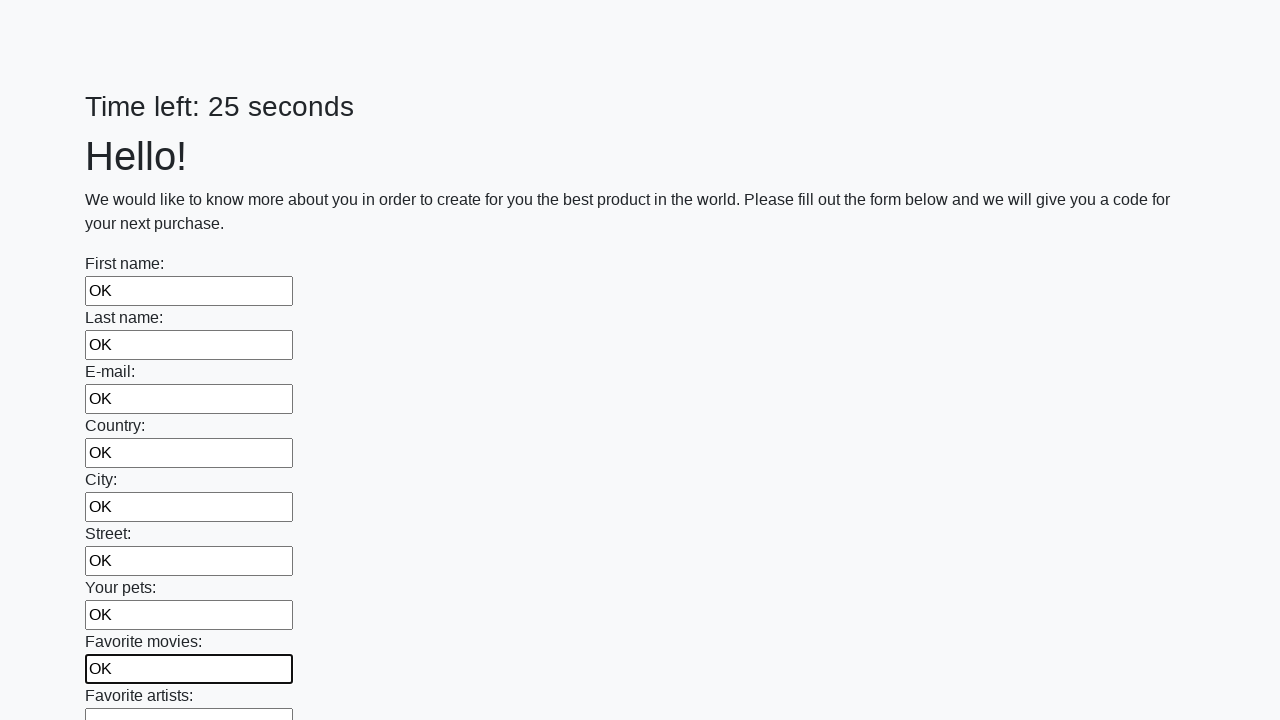

Filled an input field with 'OK' on input >> nth=8
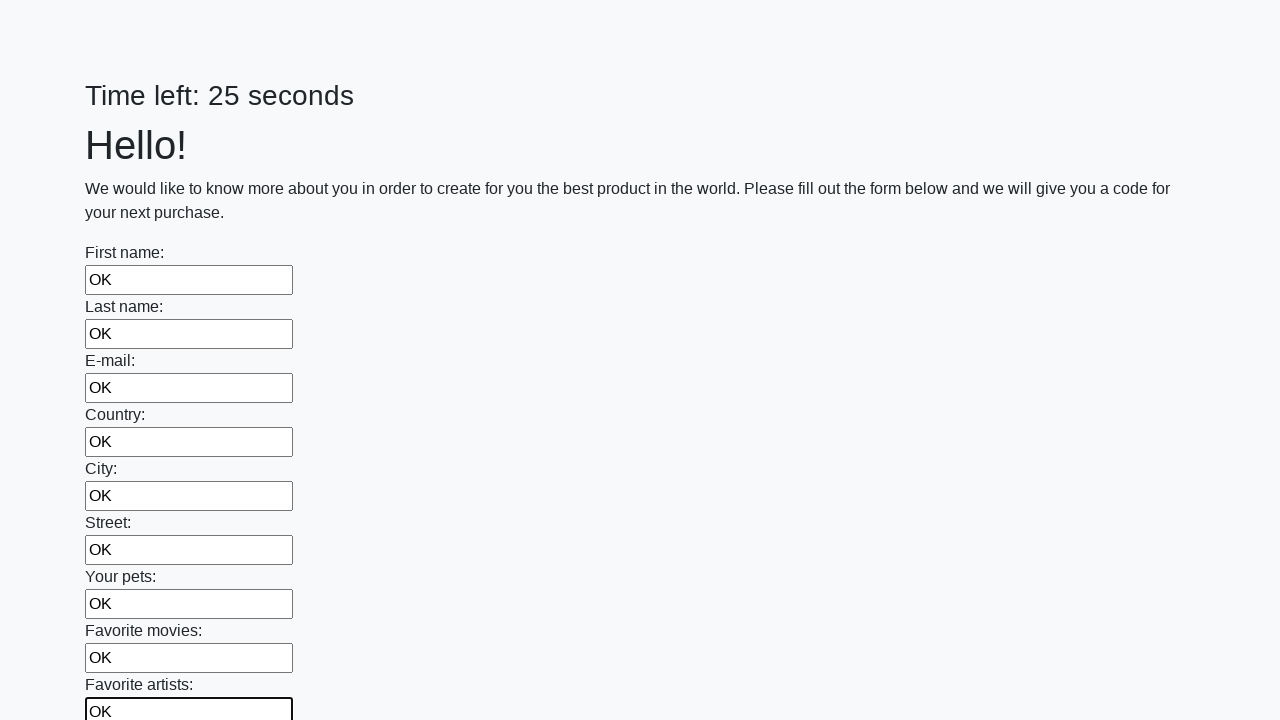

Filled an input field with 'OK' on input >> nth=9
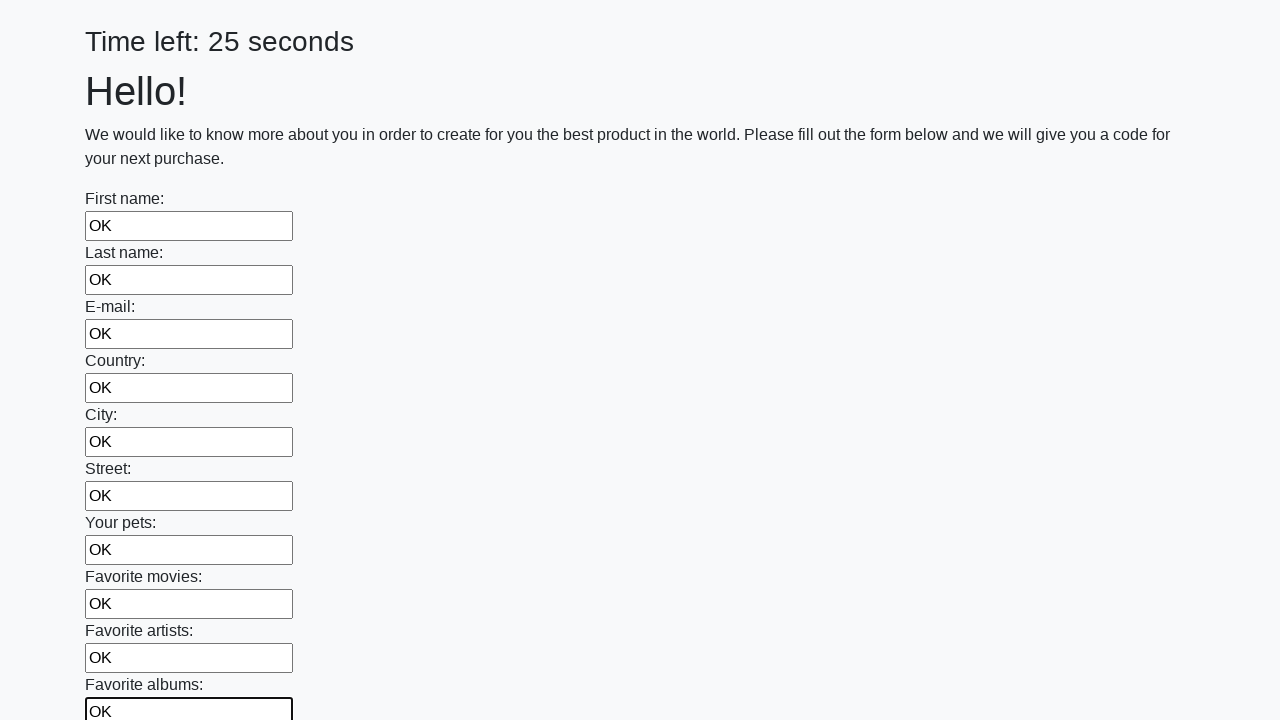

Filled an input field with 'OK' on input >> nth=10
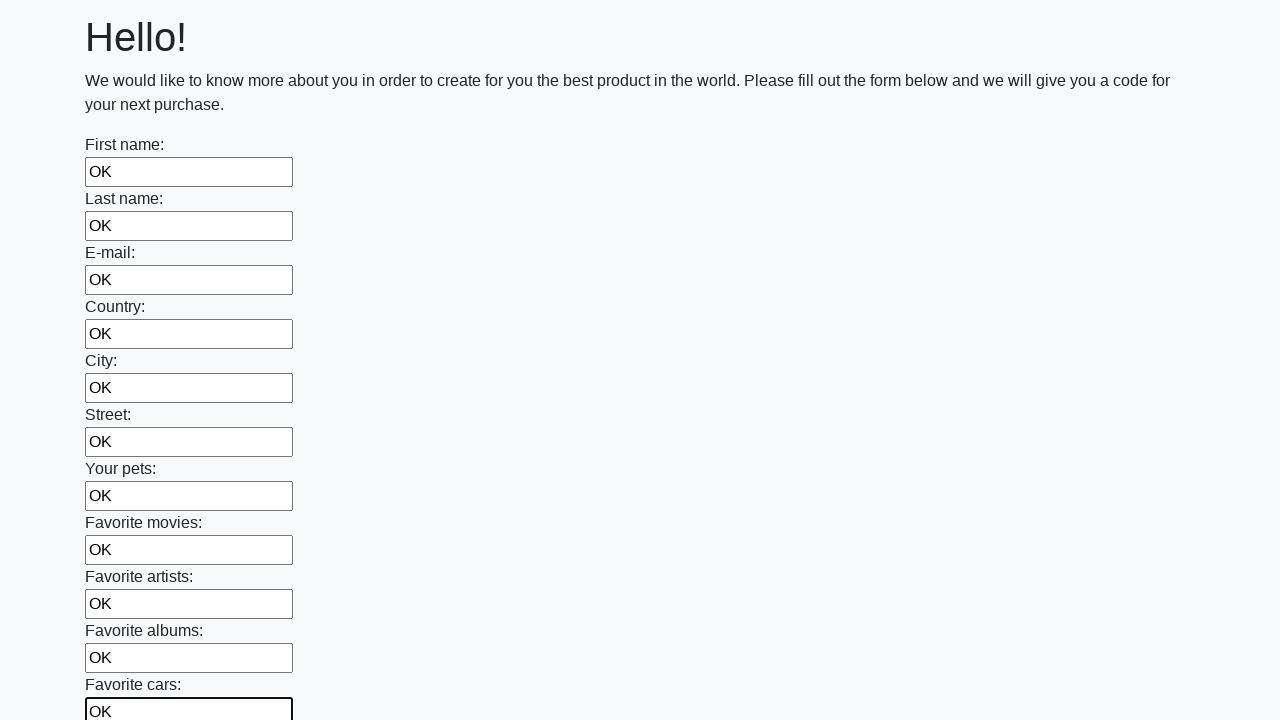

Filled an input field with 'OK' on input >> nth=11
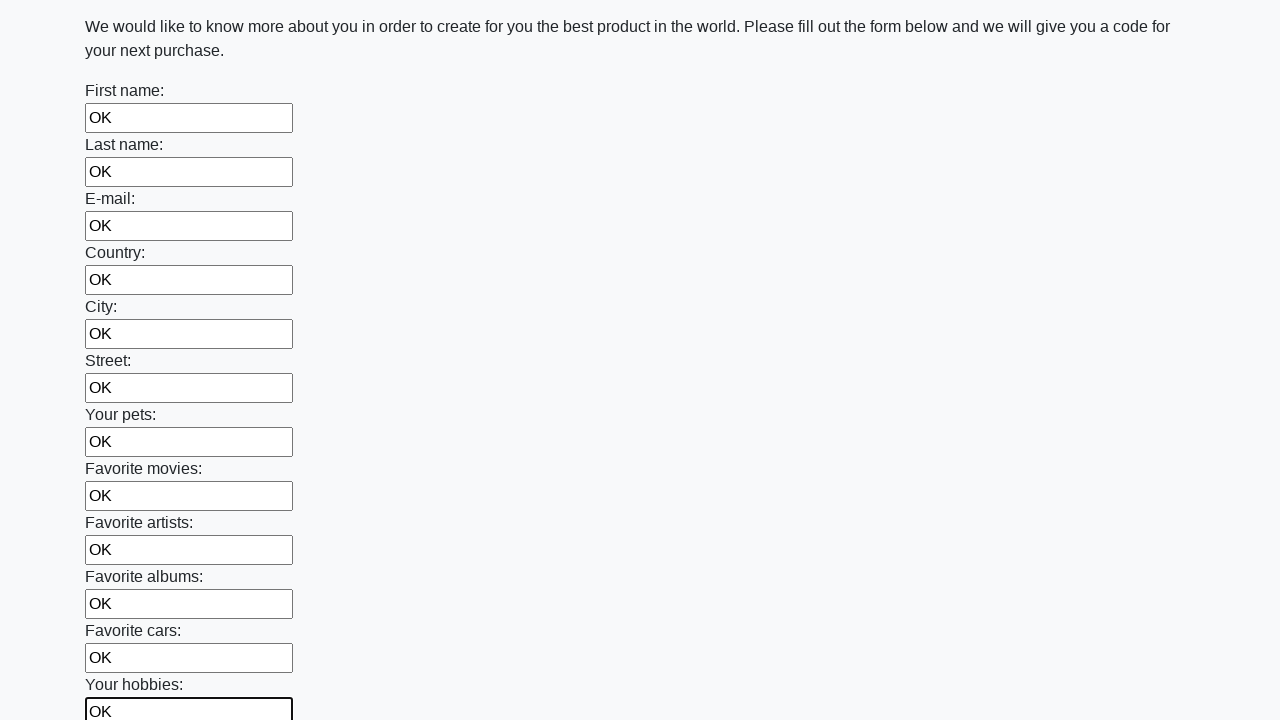

Filled an input field with 'OK' on input >> nth=12
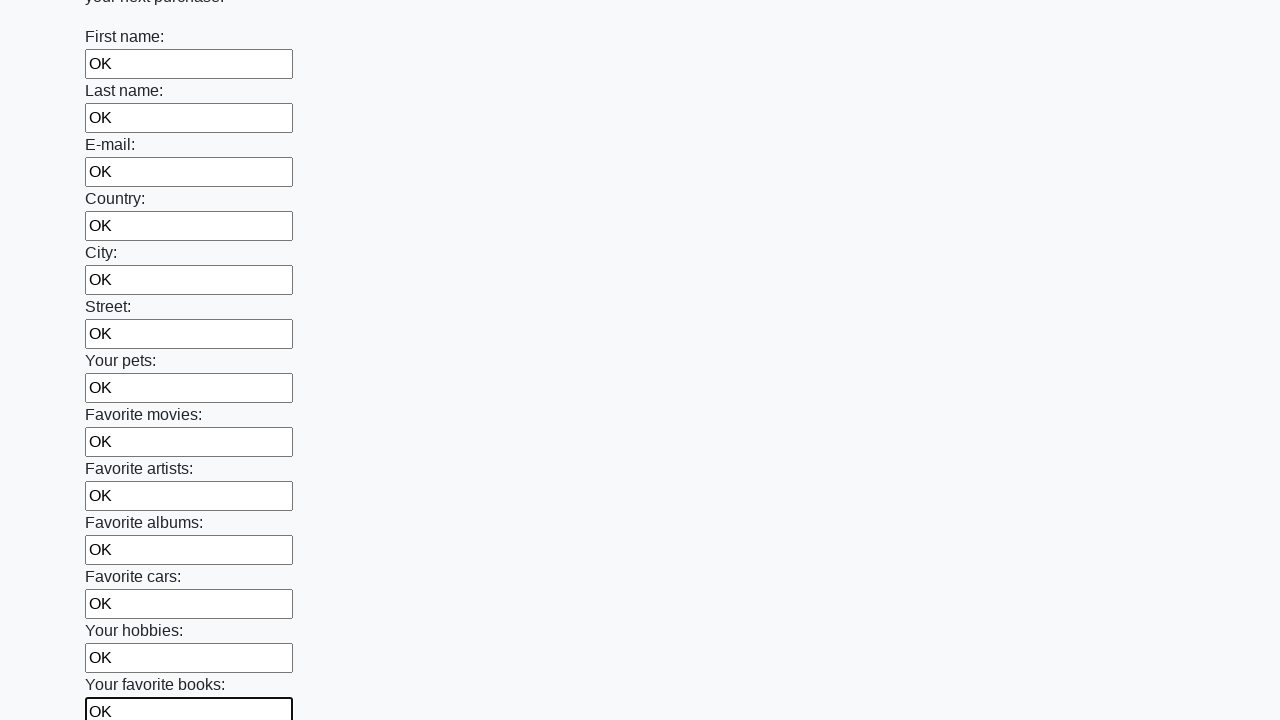

Filled an input field with 'OK' on input >> nth=13
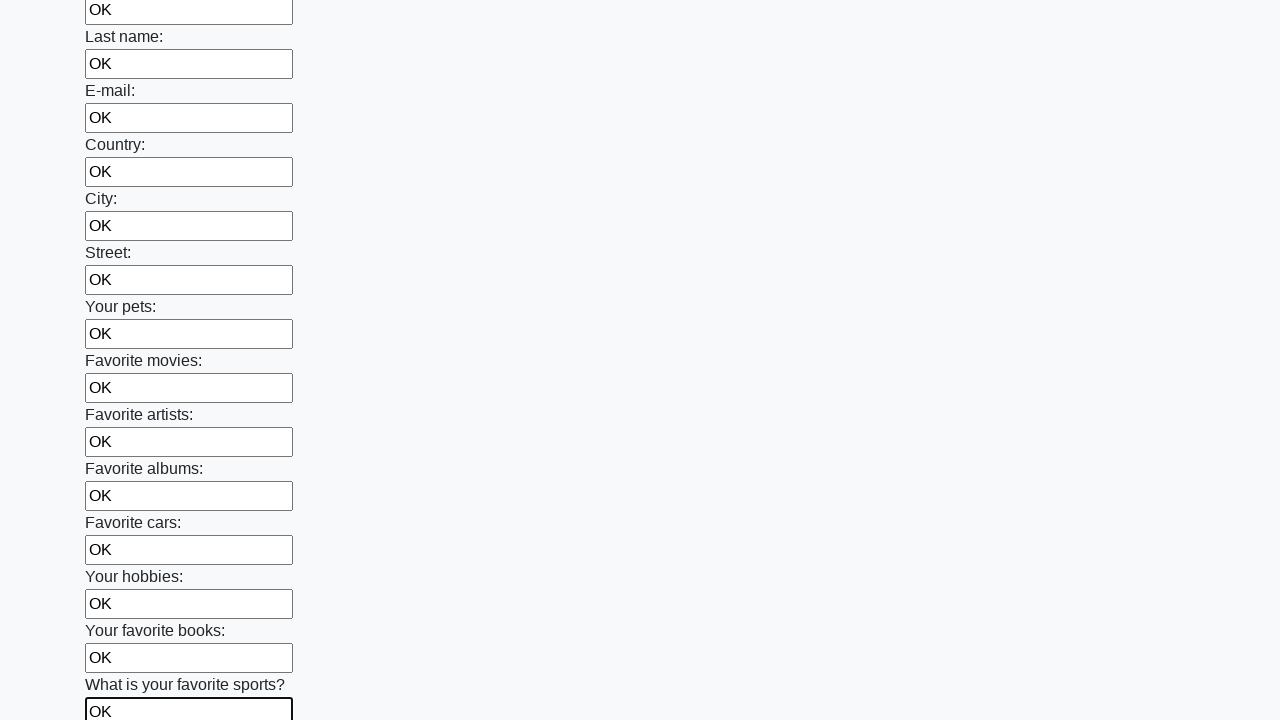

Filled an input field with 'OK' on input >> nth=14
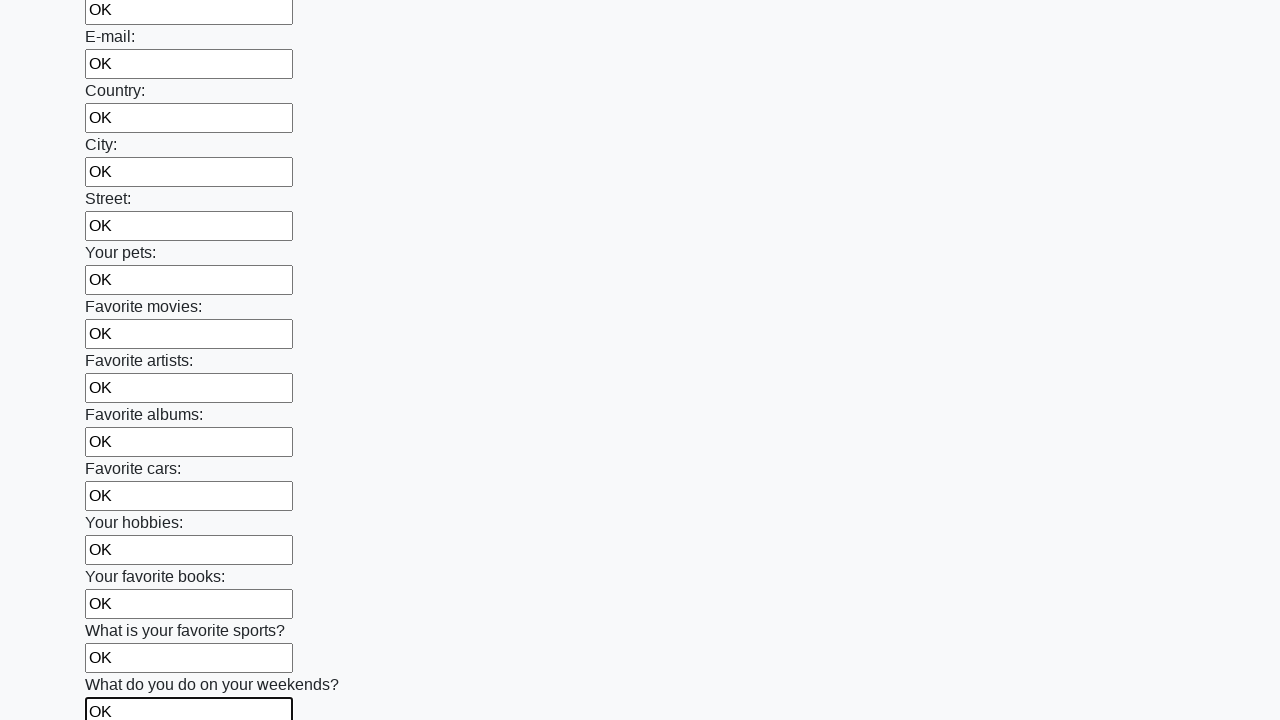

Filled an input field with 'OK' on input >> nth=15
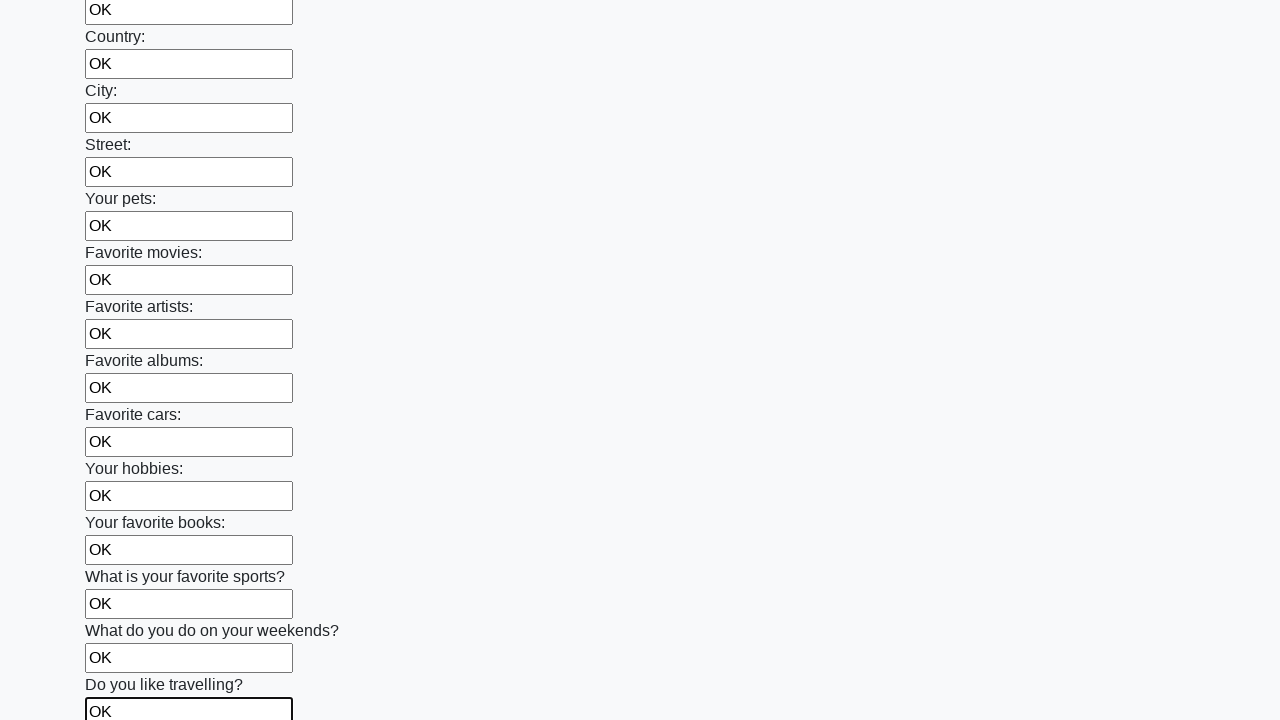

Filled an input field with 'OK' on input >> nth=16
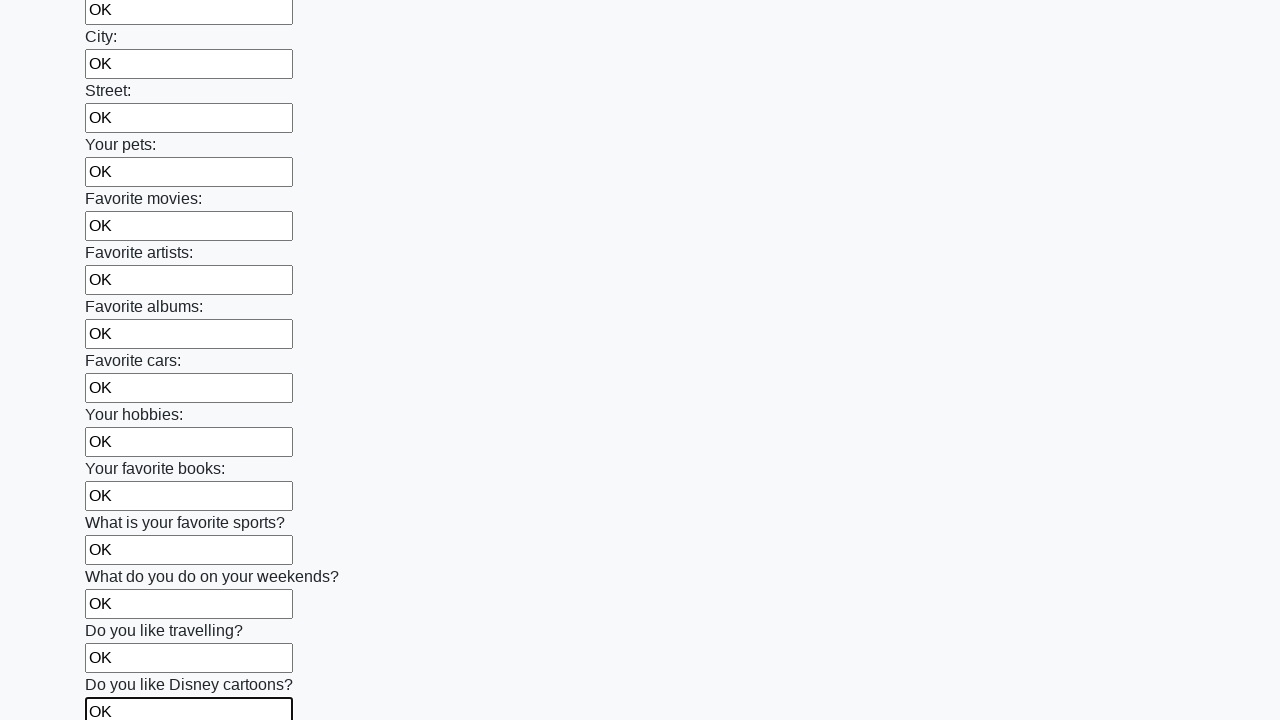

Filled an input field with 'OK' on input >> nth=17
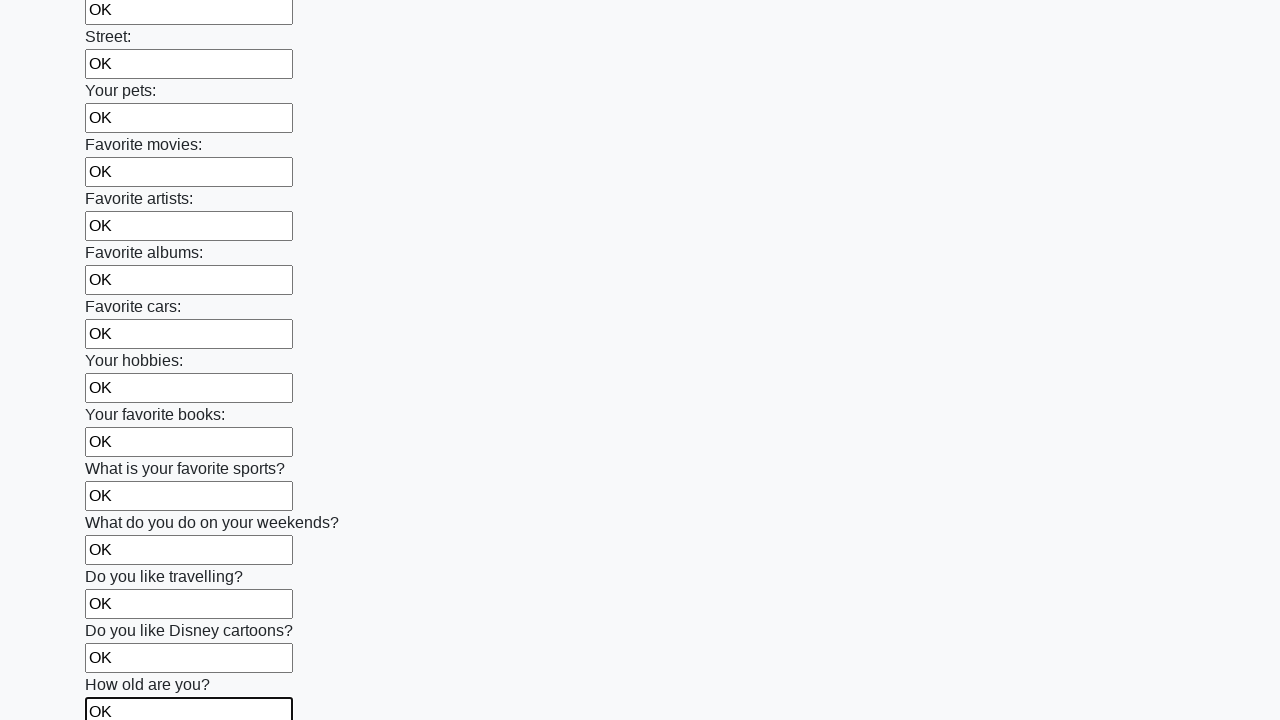

Filled an input field with 'OK' on input >> nth=18
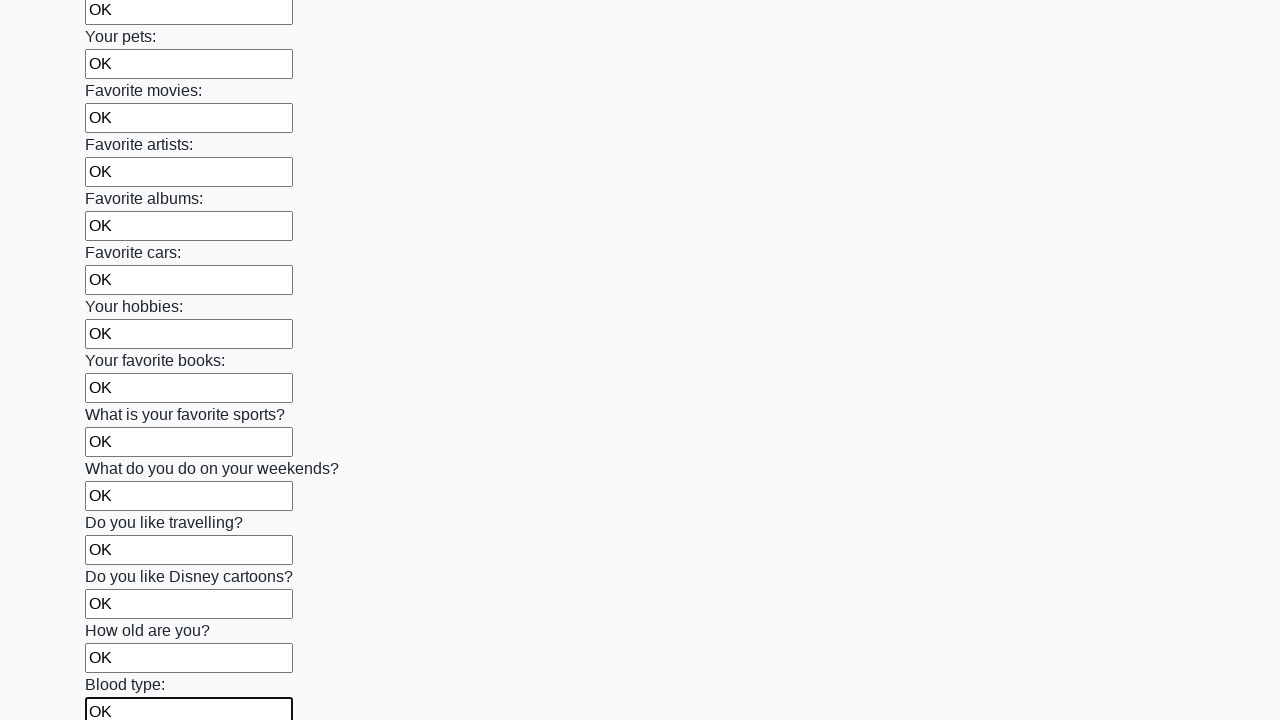

Filled an input field with 'OK' on input >> nth=19
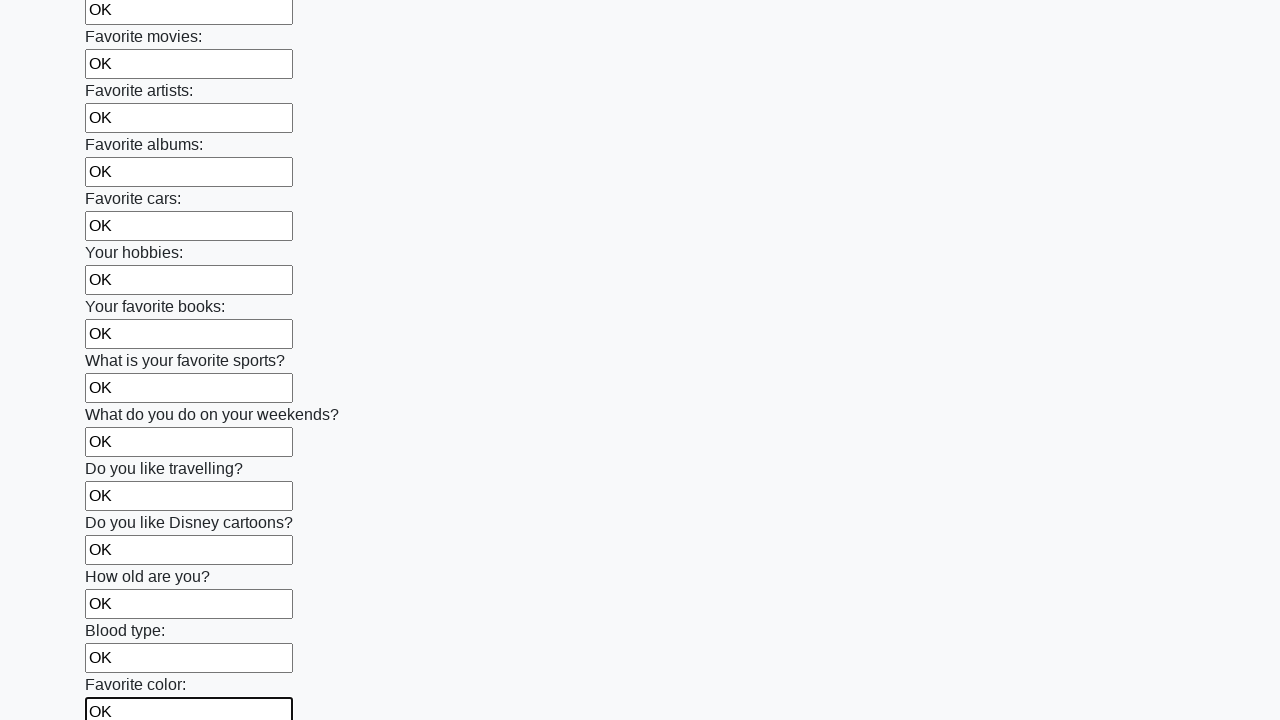

Filled an input field with 'OK' on input >> nth=20
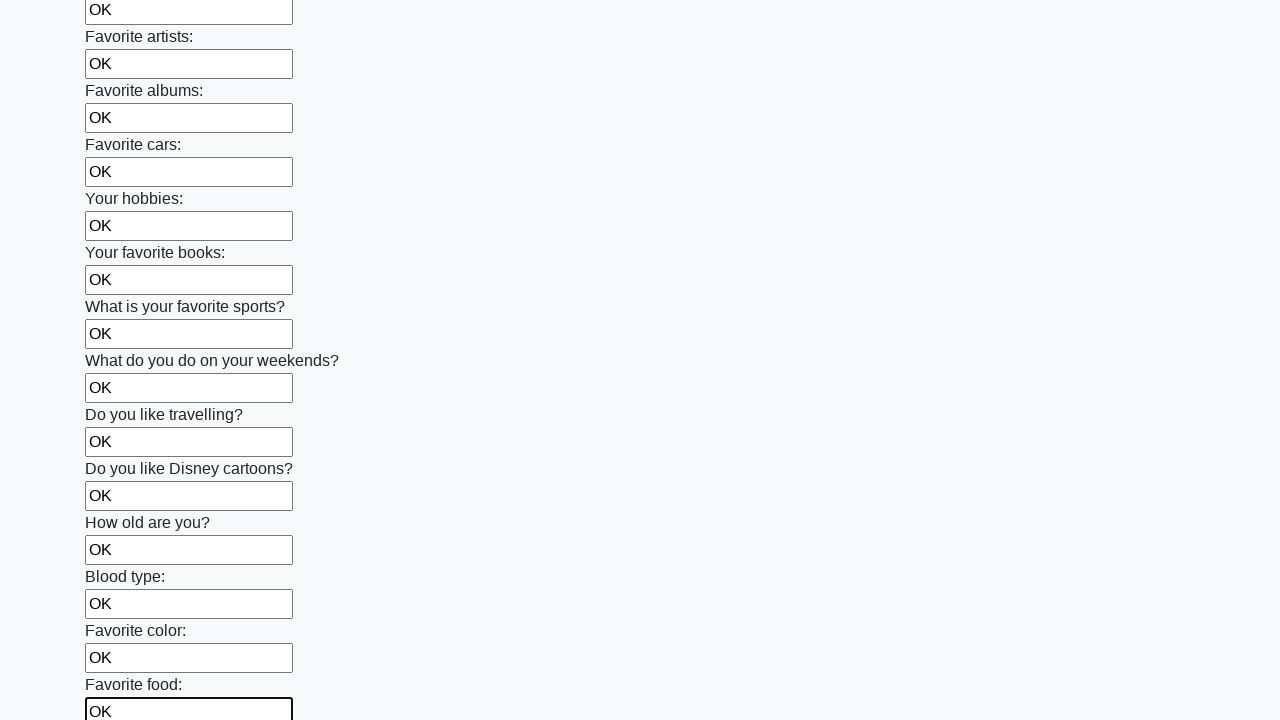

Filled an input field with 'OK' on input >> nth=21
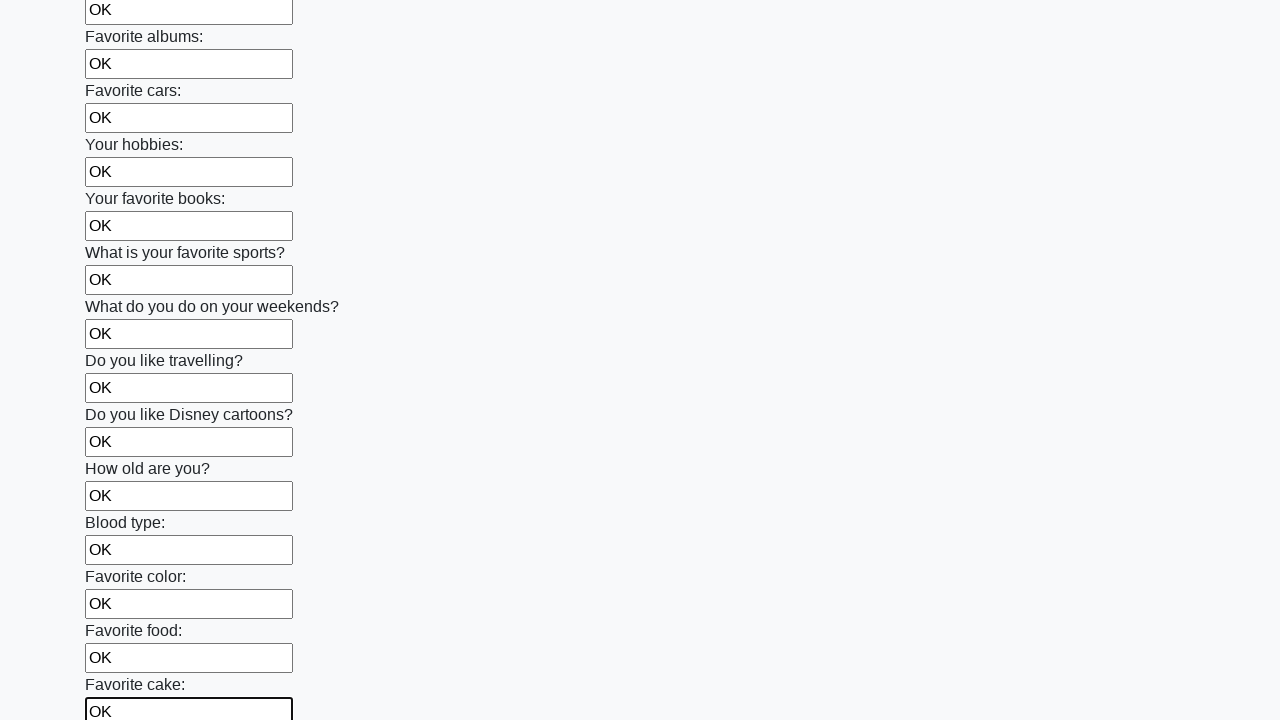

Filled an input field with 'OK' on input >> nth=22
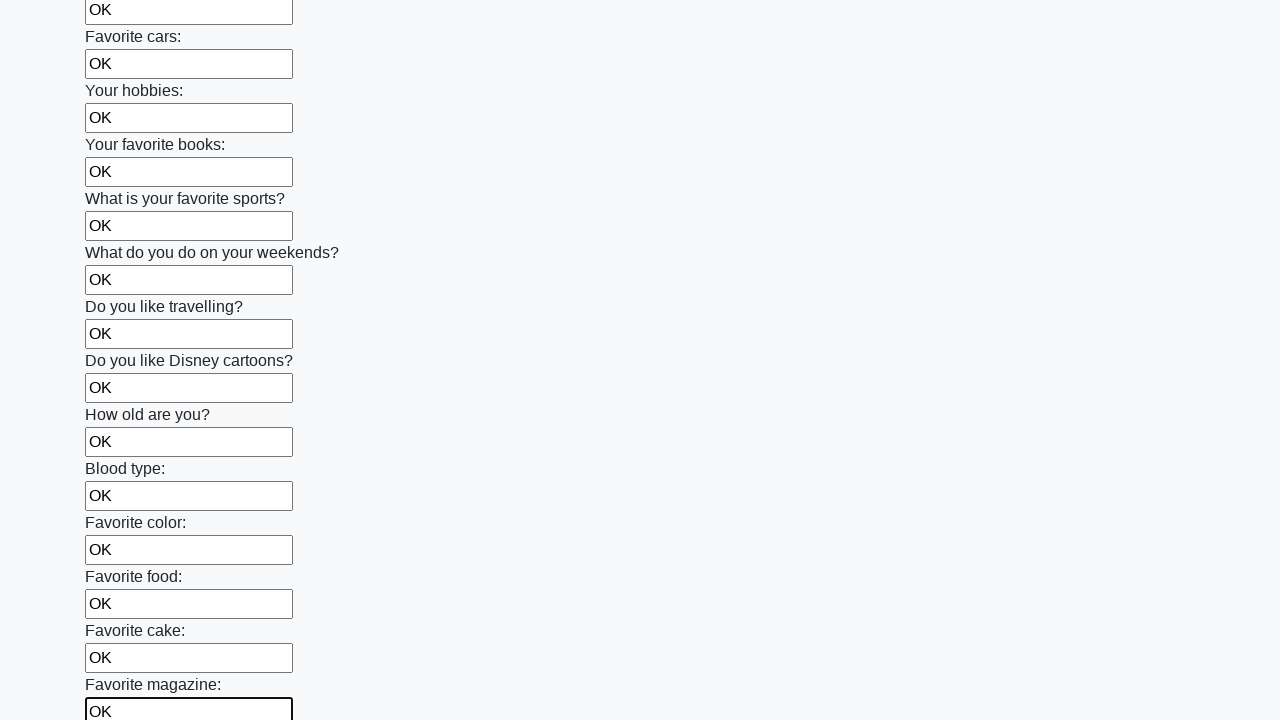

Filled an input field with 'OK' on input >> nth=23
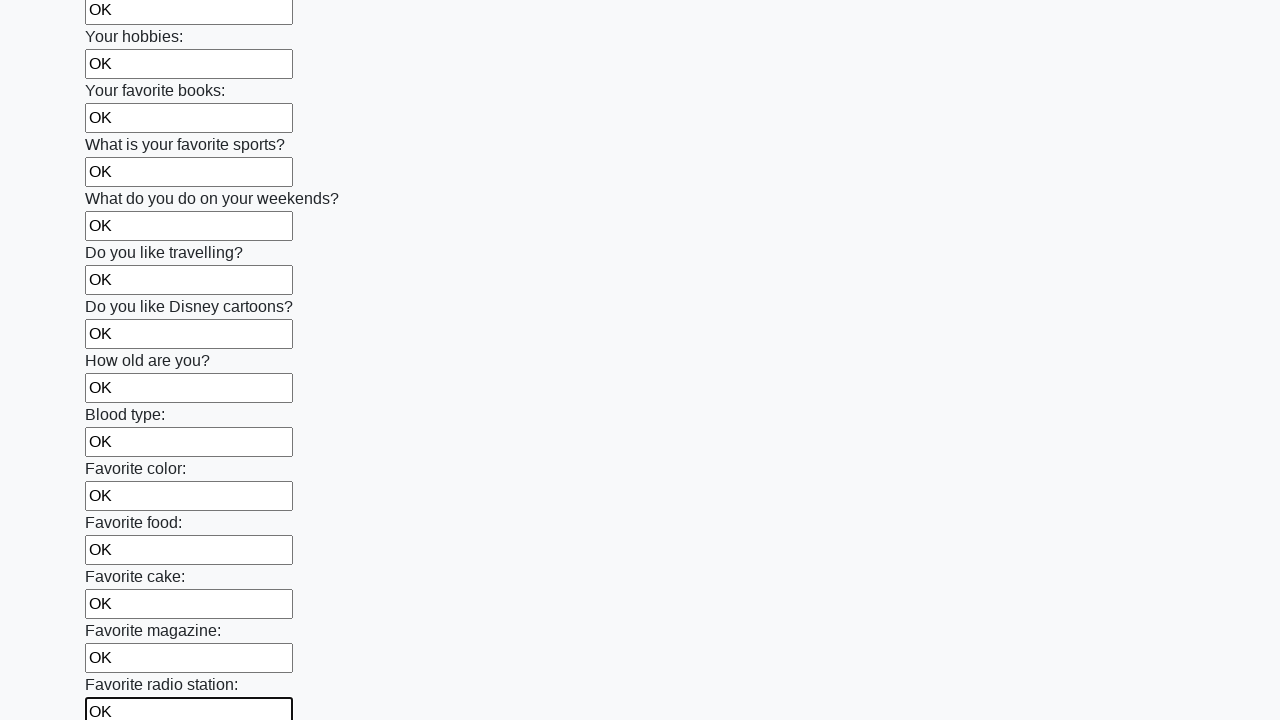

Filled an input field with 'OK' on input >> nth=24
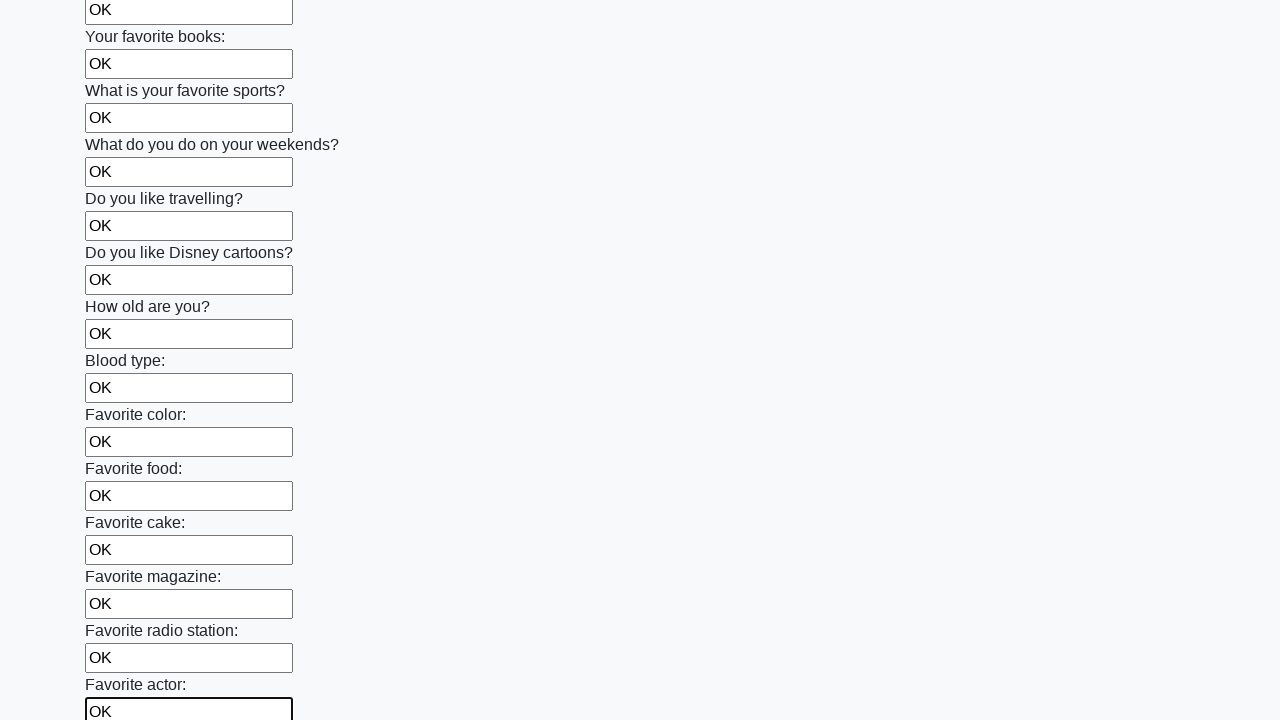

Filled an input field with 'OK' on input >> nth=25
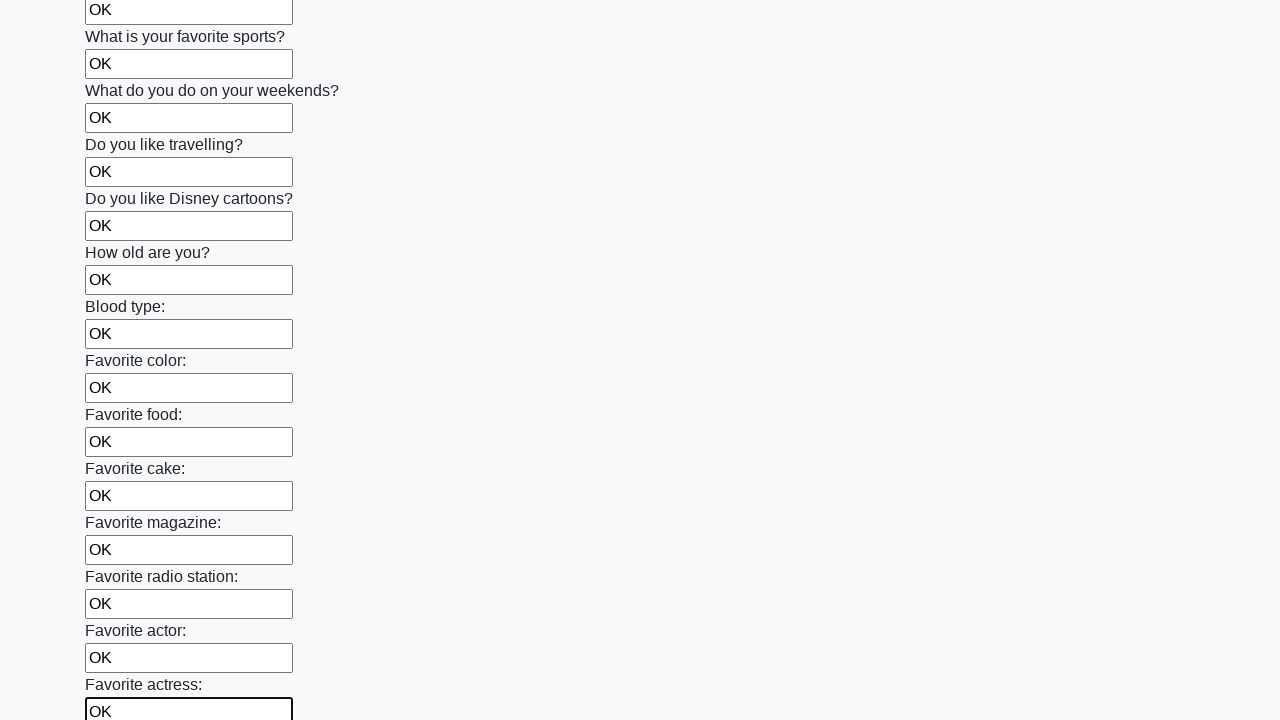

Filled an input field with 'OK' on input >> nth=26
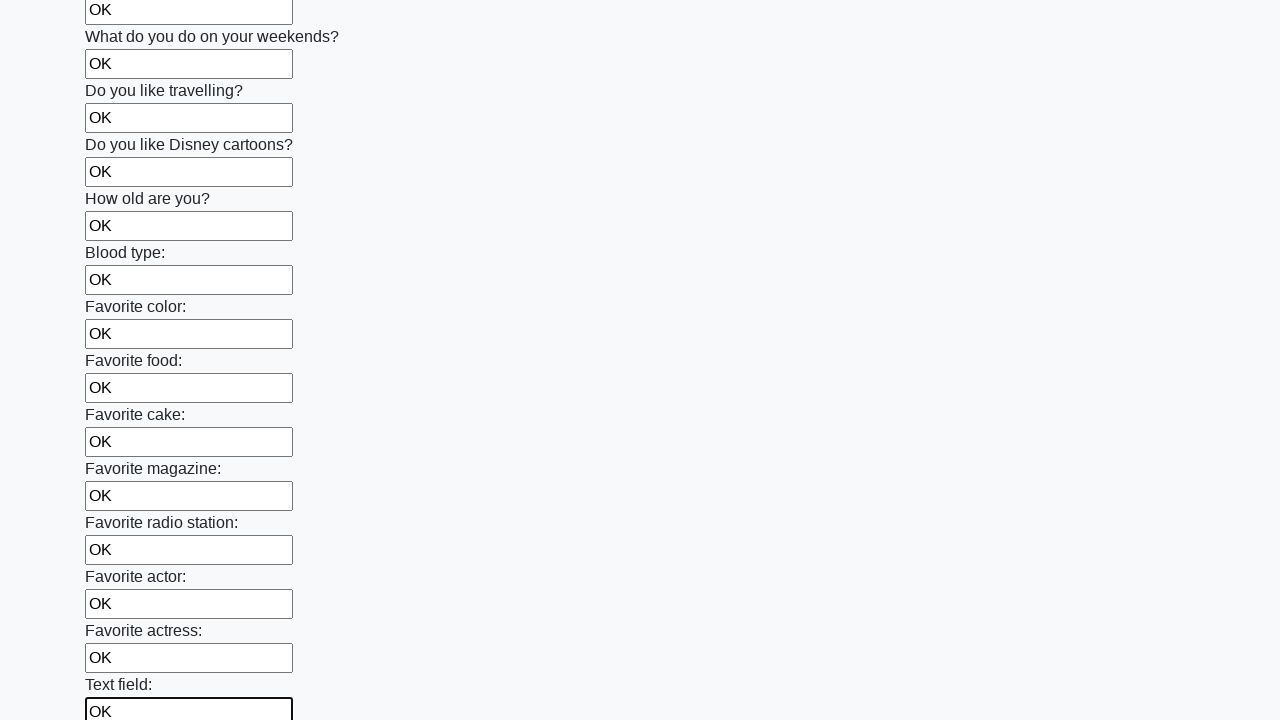

Filled an input field with 'OK' on input >> nth=27
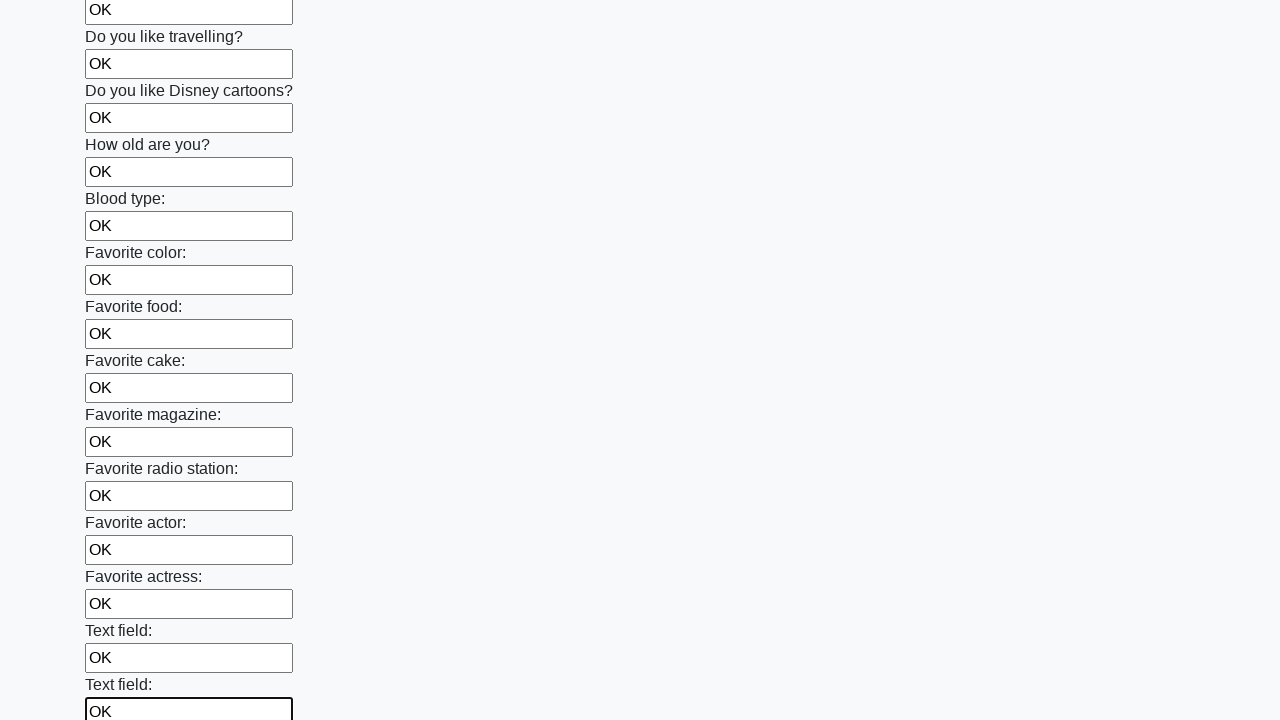

Filled an input field with 'OK' on input >> nth=28
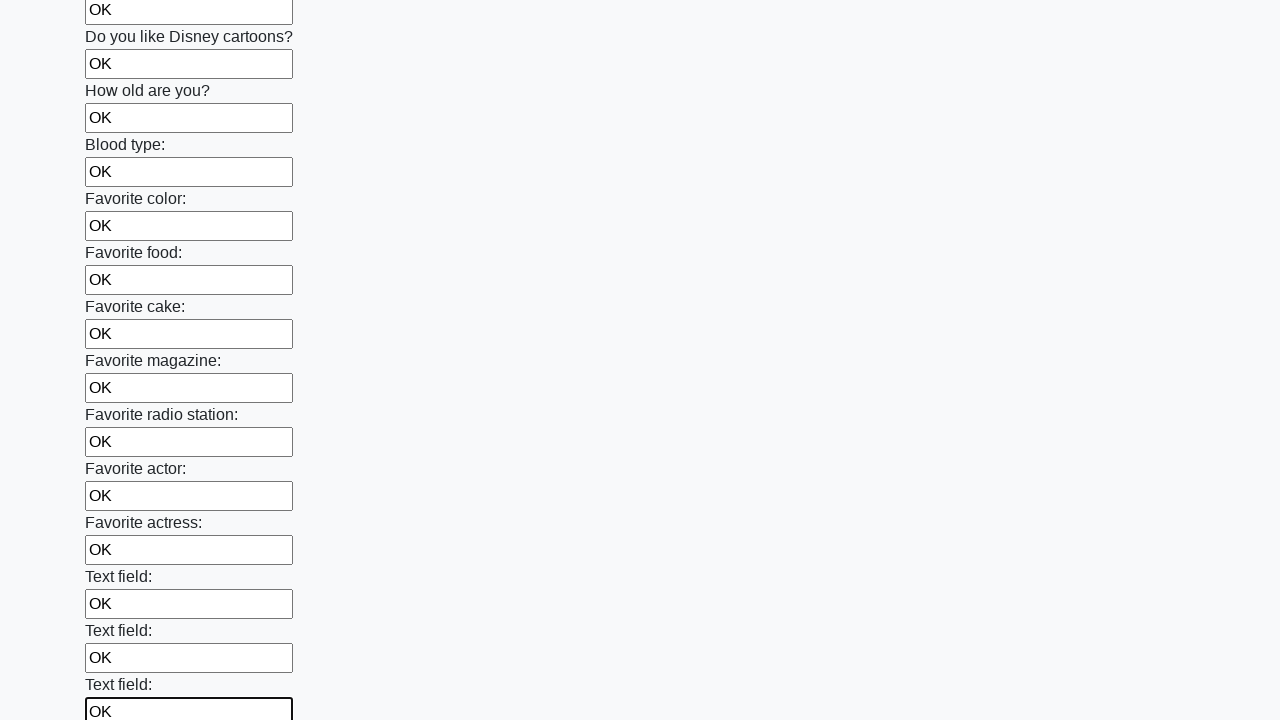

Filled an input field with 'OK' on input >> nth=29
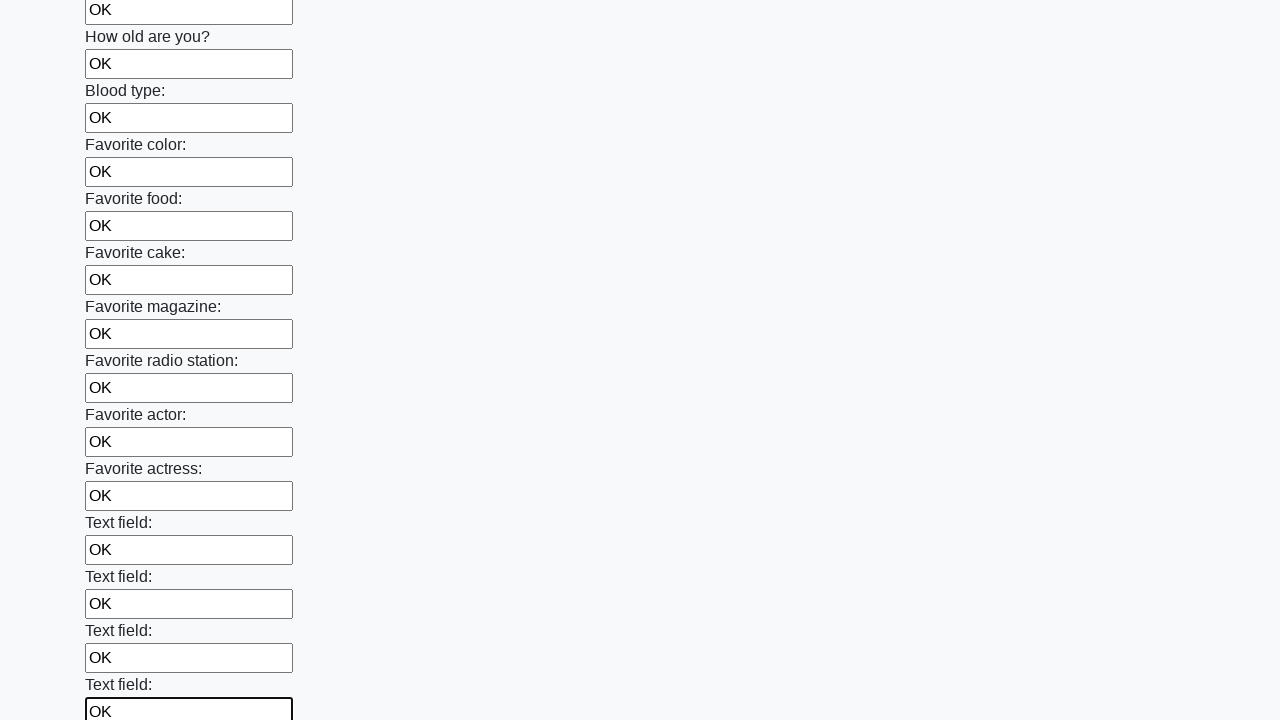

Filled an input field with 'OK' on input >> nth=30
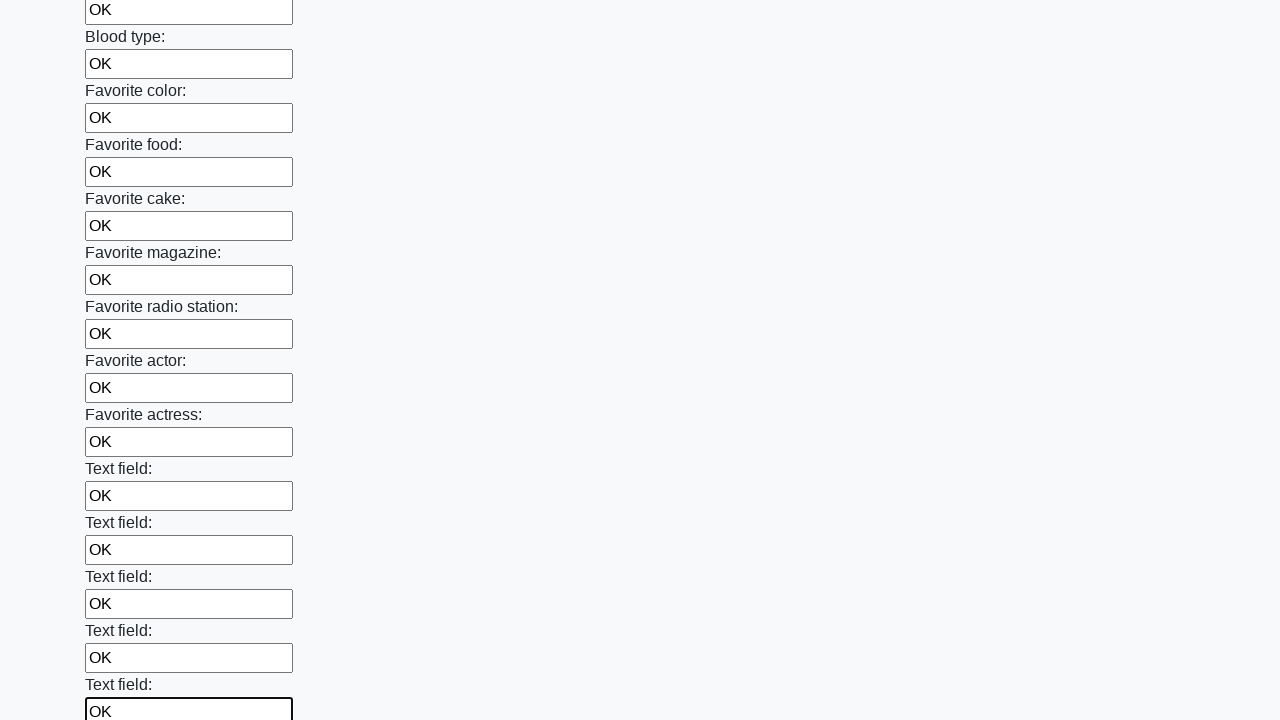

Filled an input field with 'OK' on input >> nth=31
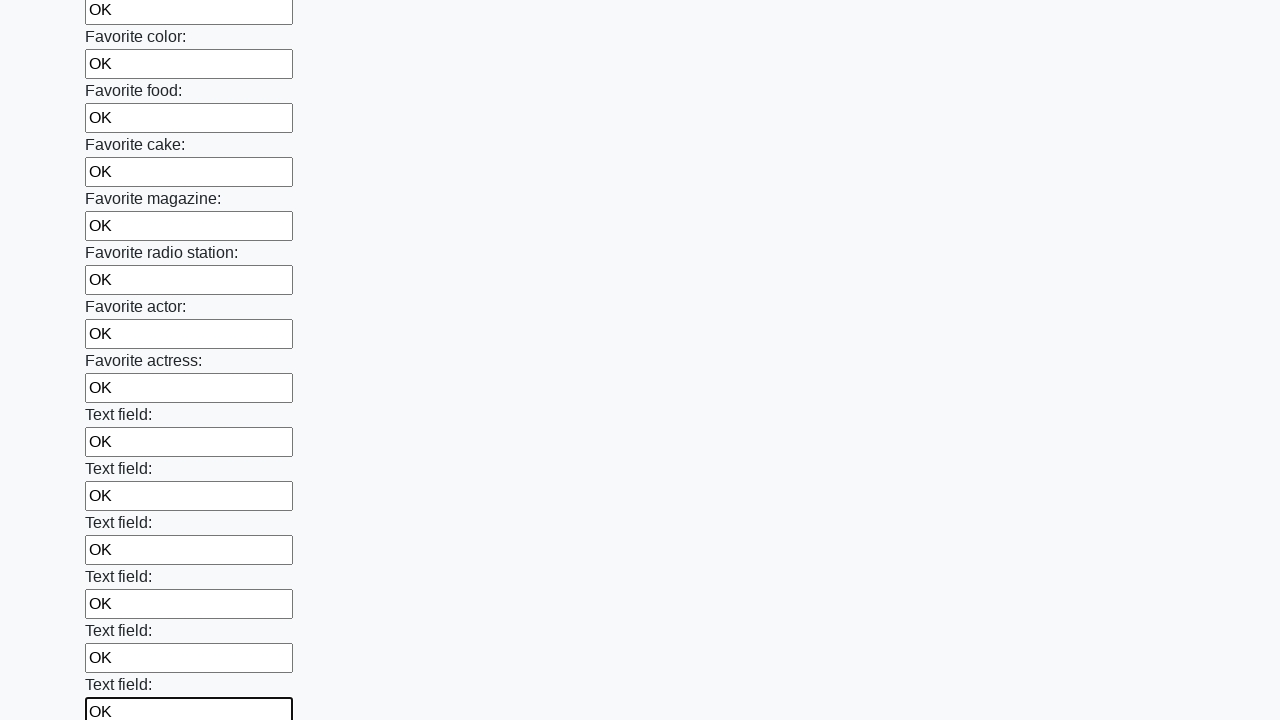

Filled an input field with 'OK' on input >> nth=32
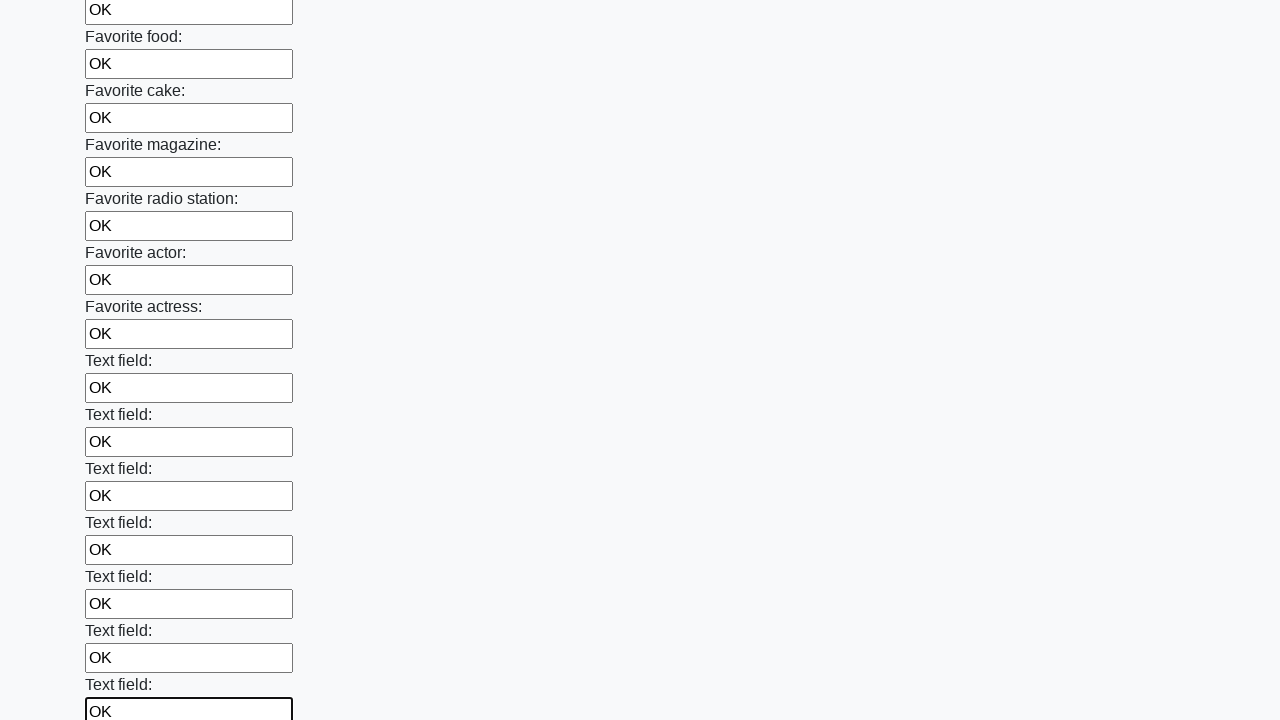

Filled an input field with 'OK' on input >> nth=33
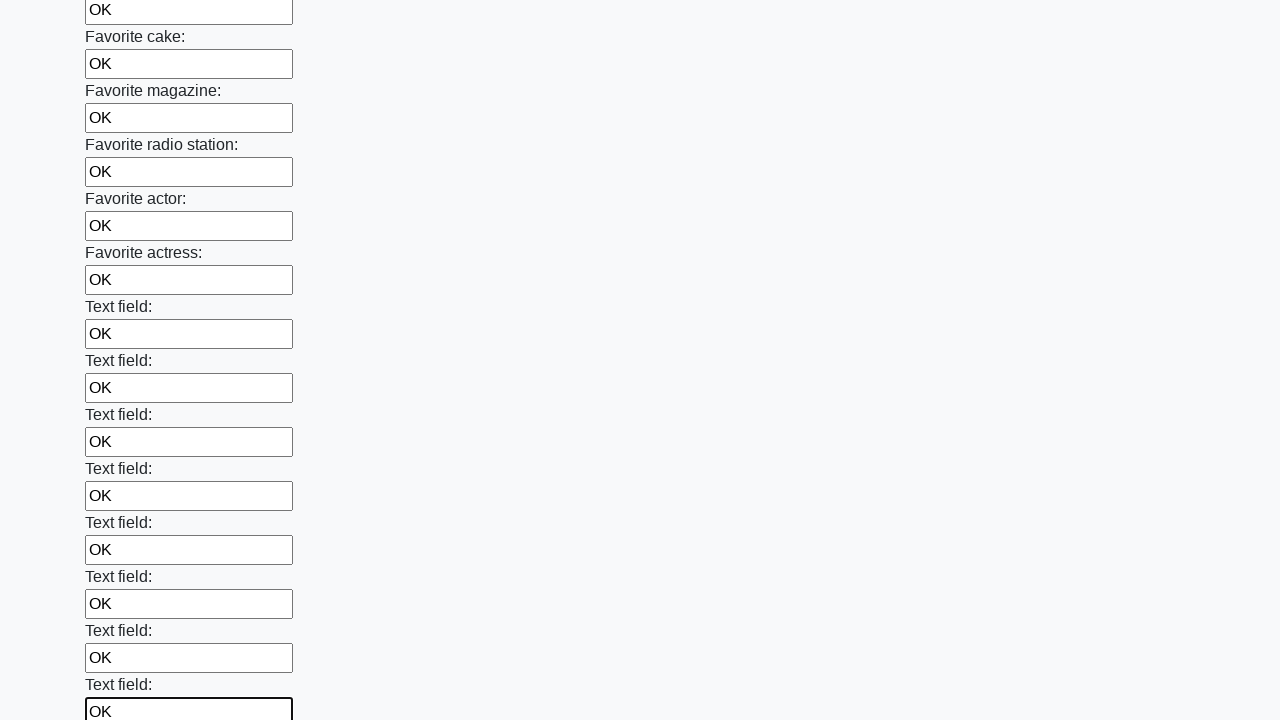

Filled an input field with 'OK' on input >> nth=34
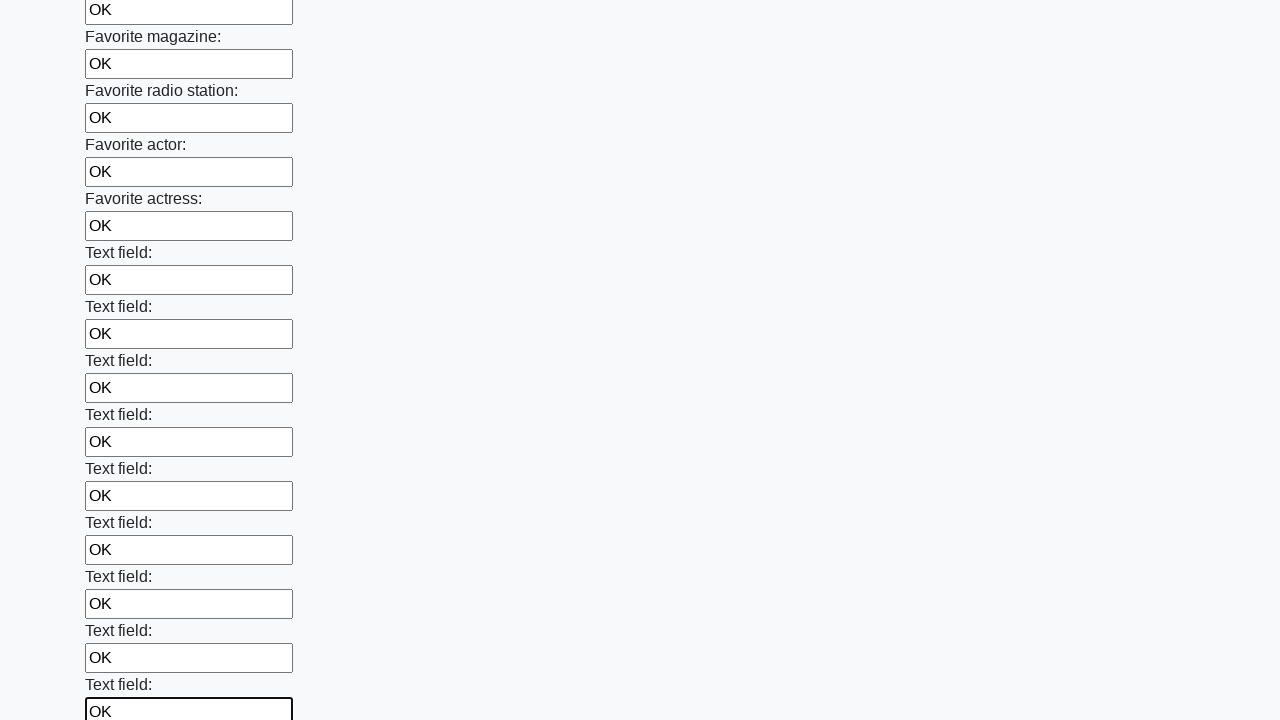

Filled an input field with 'OK' on input >> nth=35
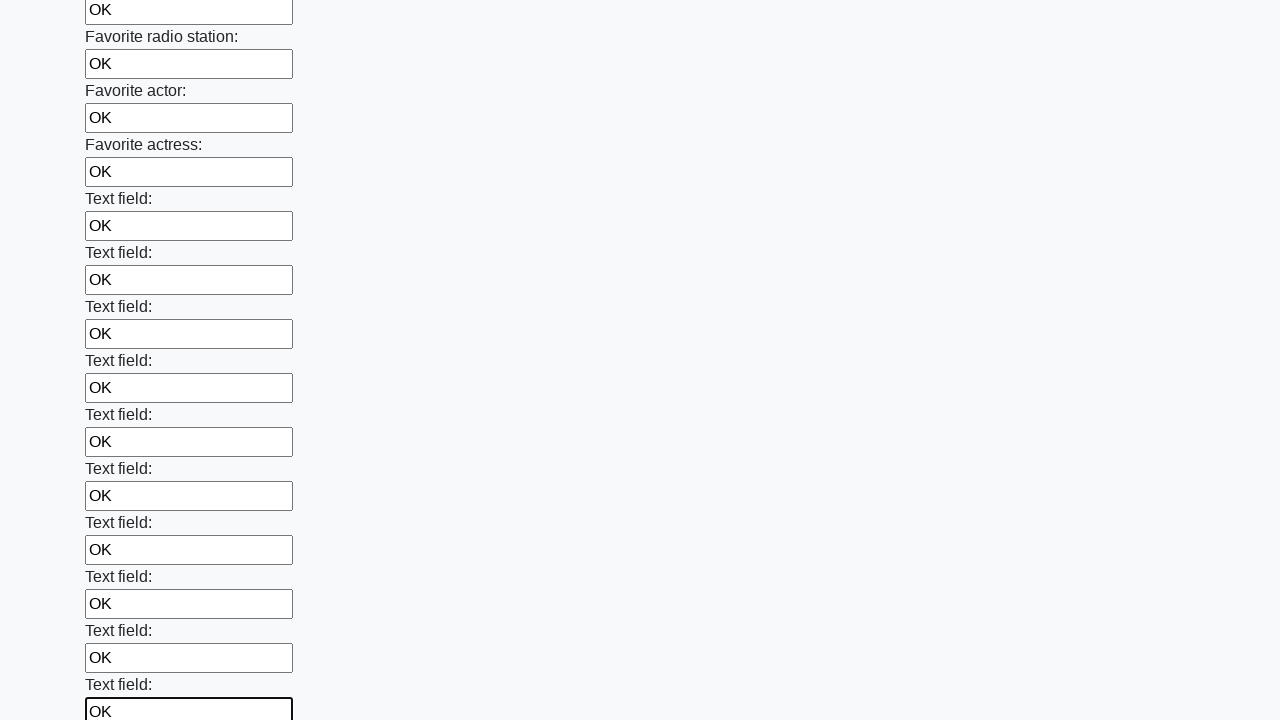

Filled an input field with 'OK' on input >> nth=36
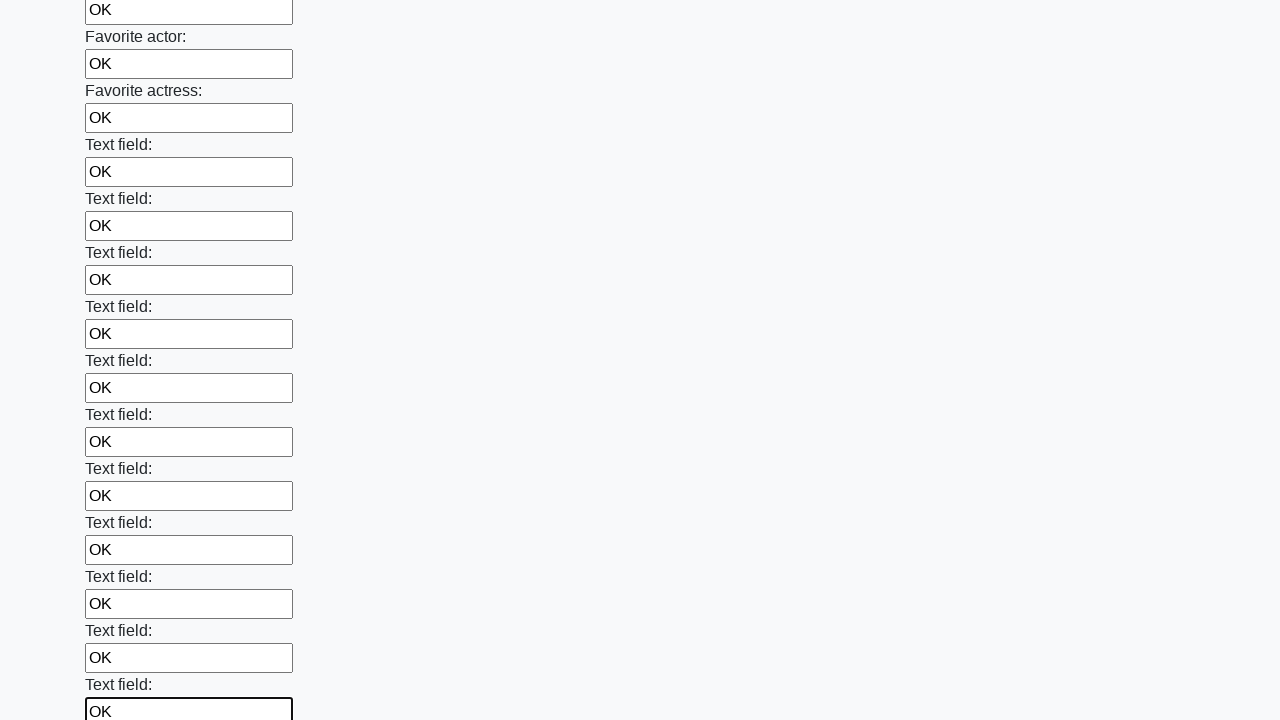

Filled an input field with 'OK' on input >> nth=37
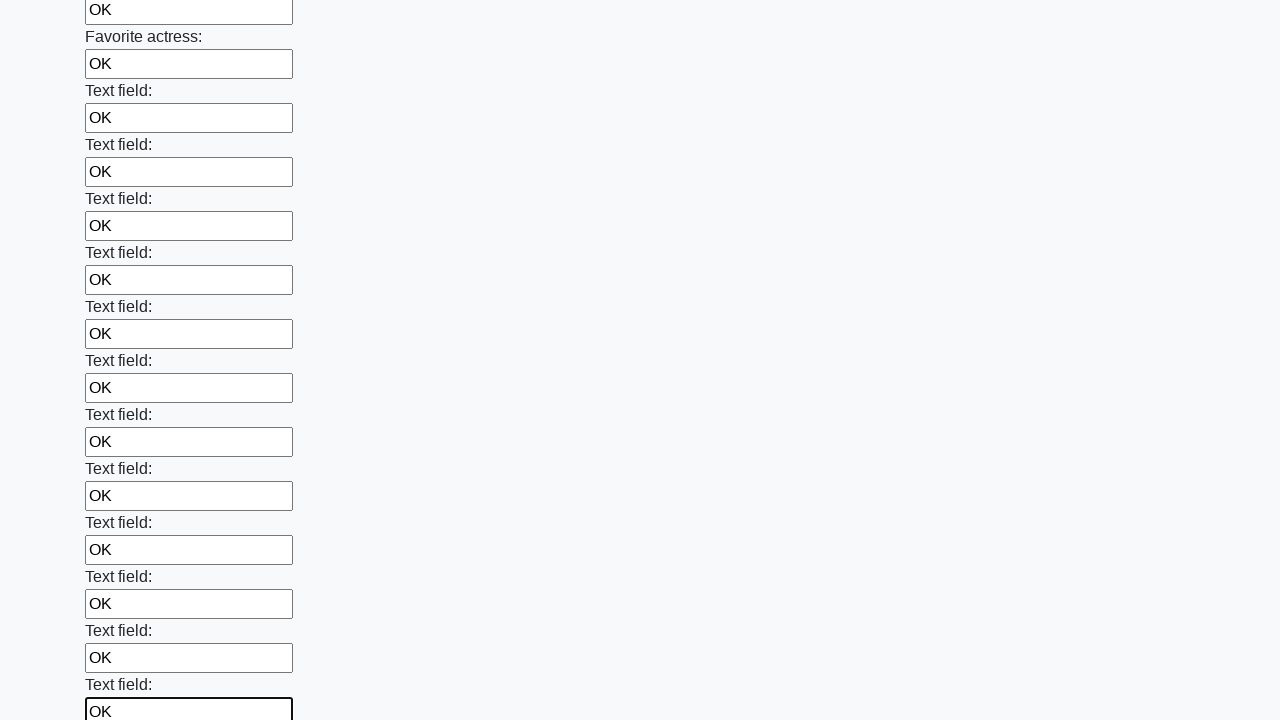

Filled an input field with 'OK' on input >> nth=38
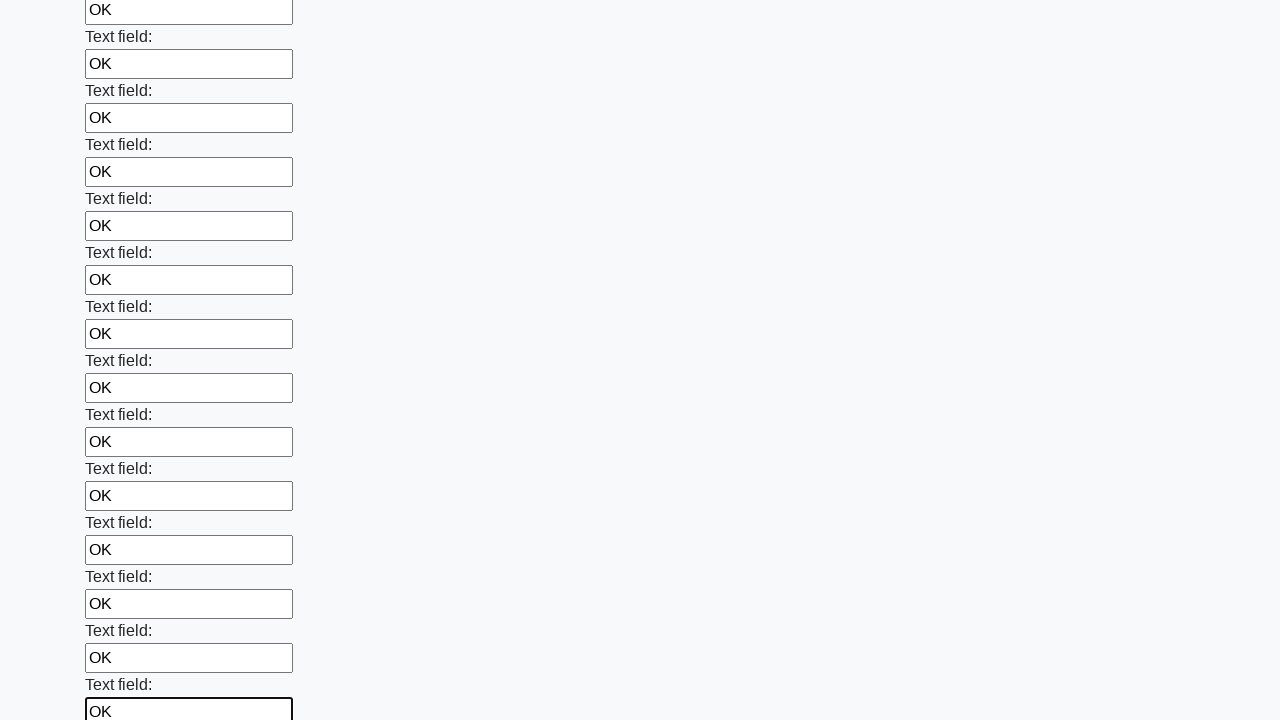

Filled an input field with 'OK' on input >> nth=39
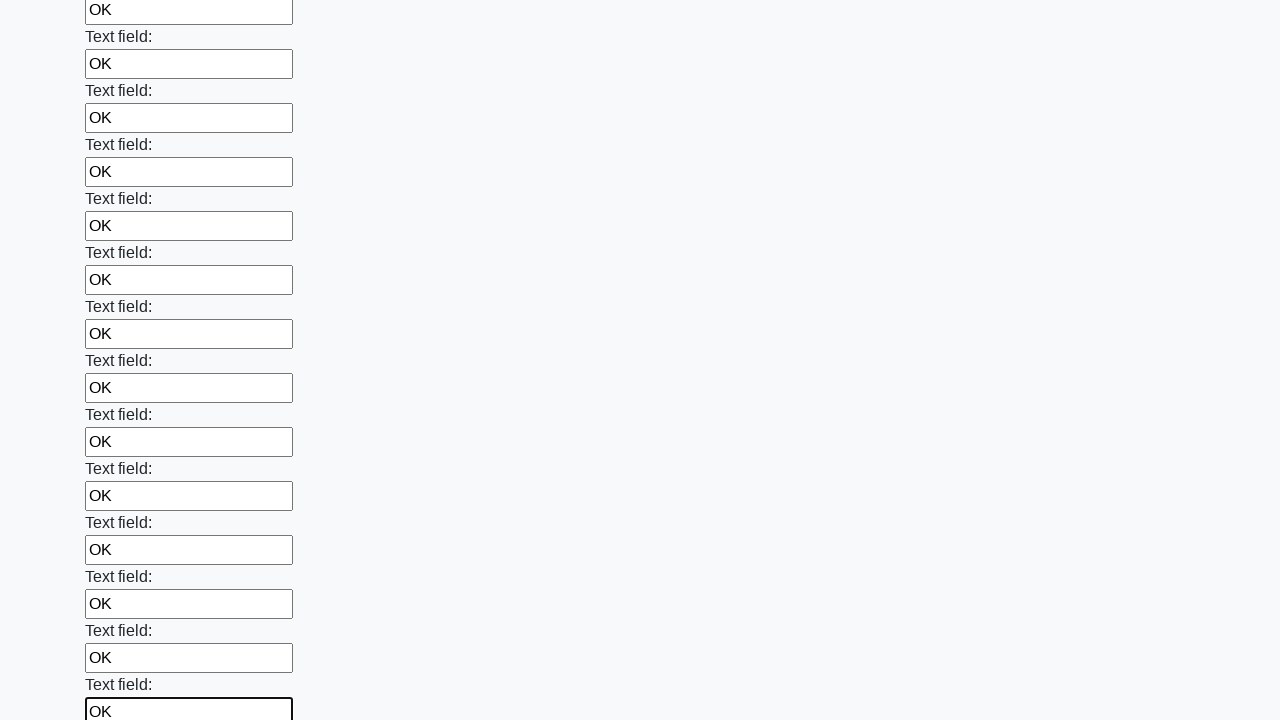

Filled an input field with 'OK' on input >> nth=40
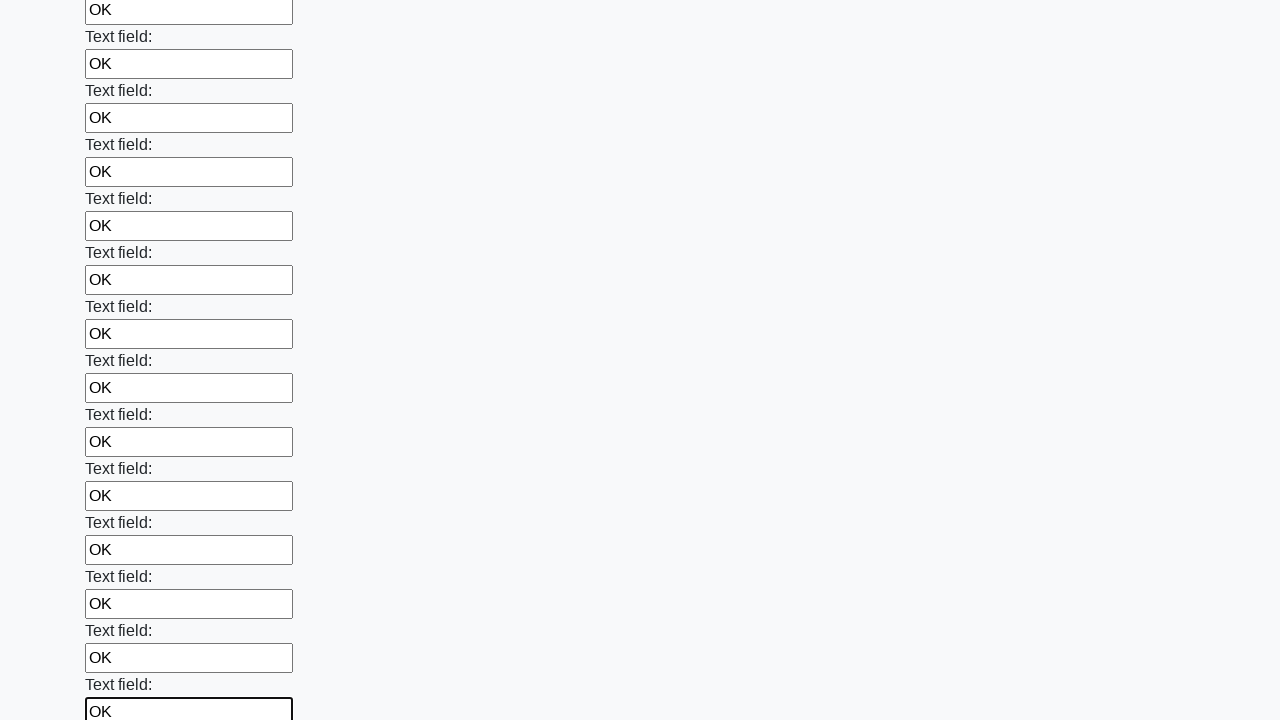

Filled an input field with 'OK' on input >> nth=41
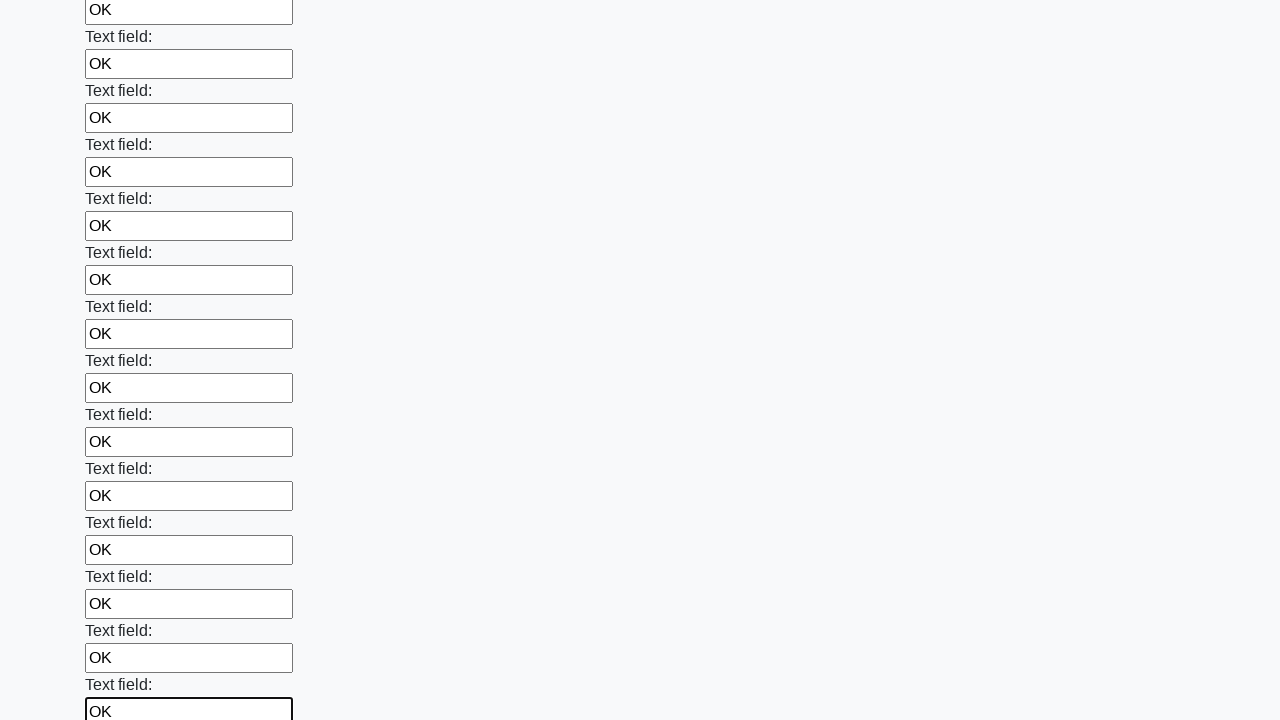

Filled an input field with 'OK' on input >> nth=42
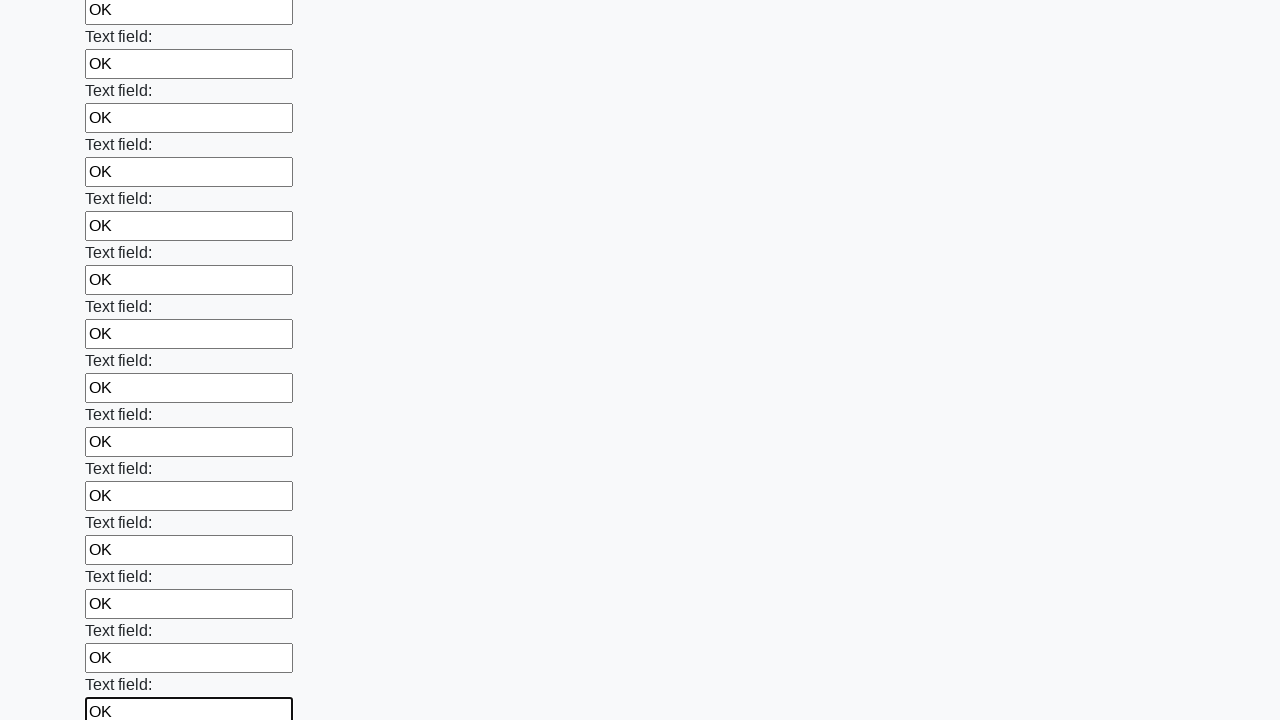

Filled an input field with 'OK' on input >> nth=43
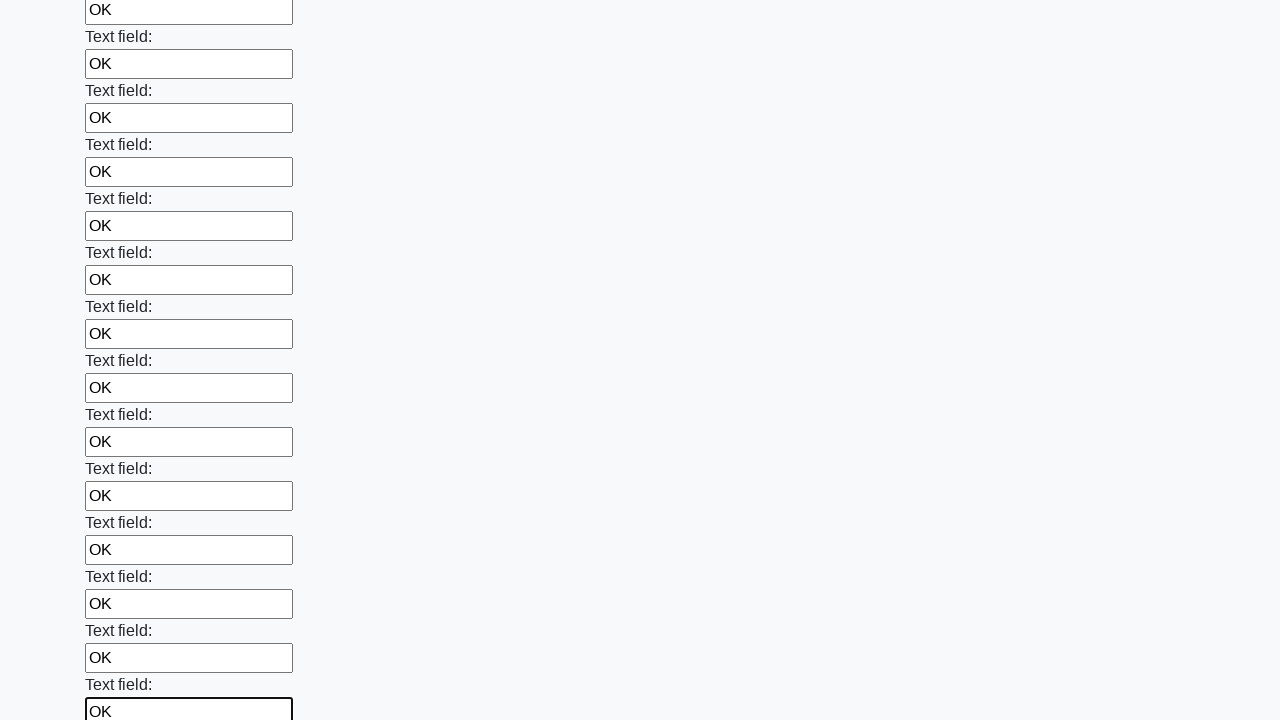

Filled an input field with 'OK' on input >> nth=44
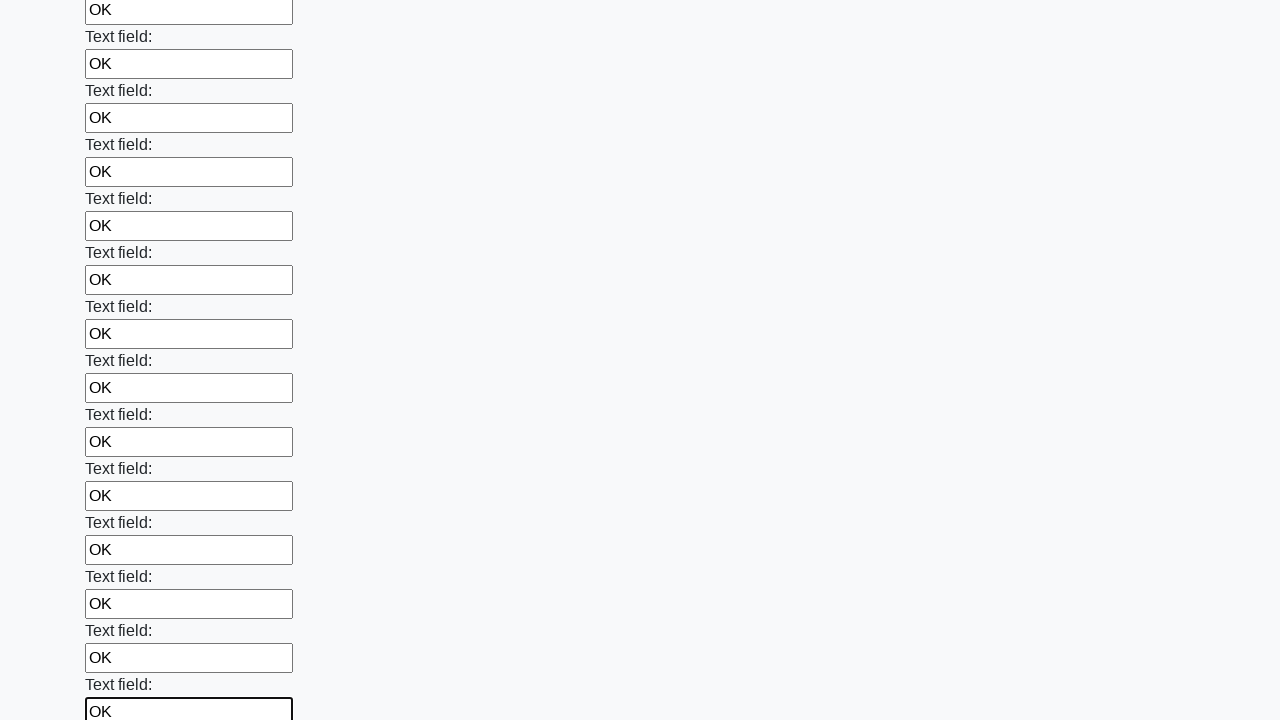

Filled an input field with 'OK' on input >> nth=45
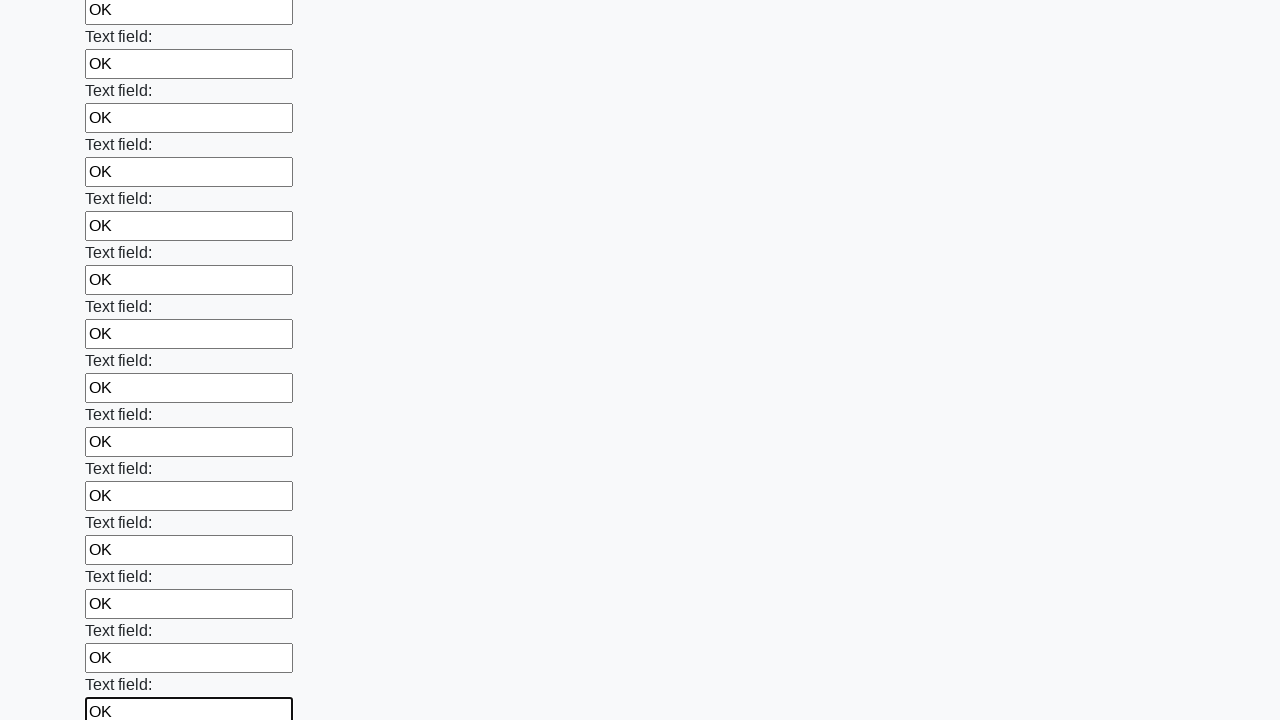

Filled an input field with 'OK' on input >> nth=46
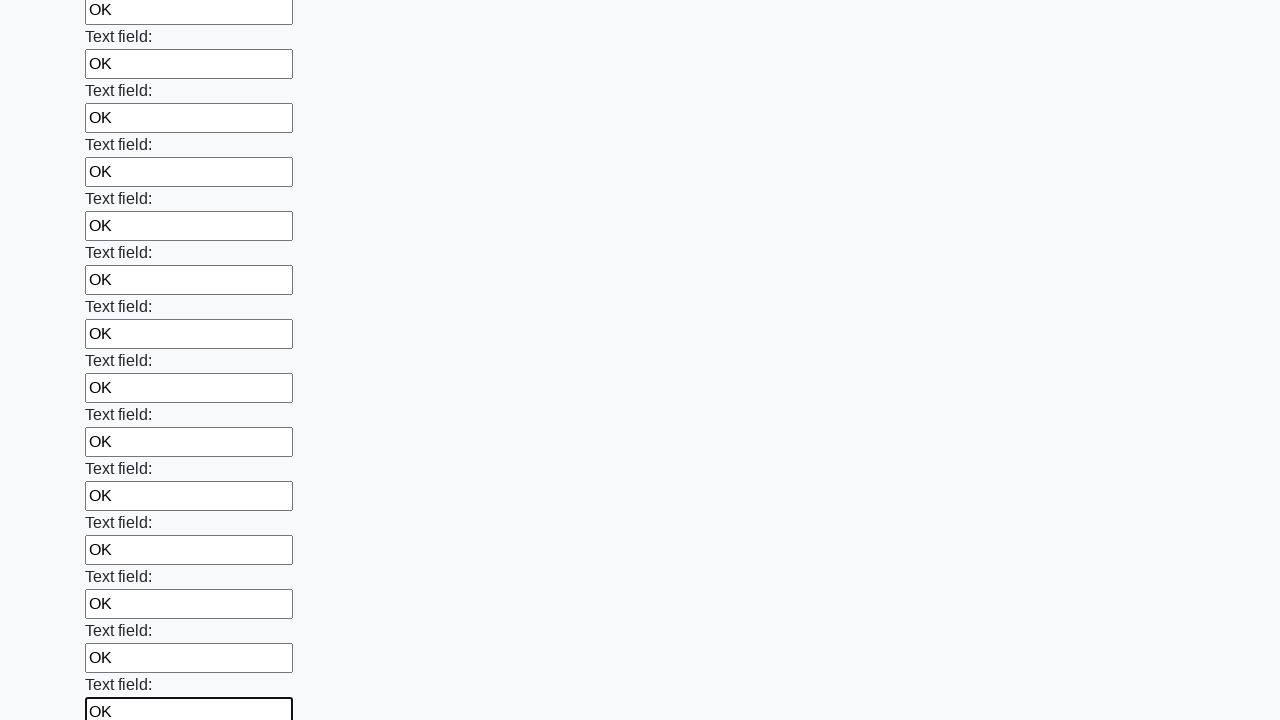

Filled an input field with 'OK' on input >> nth=47
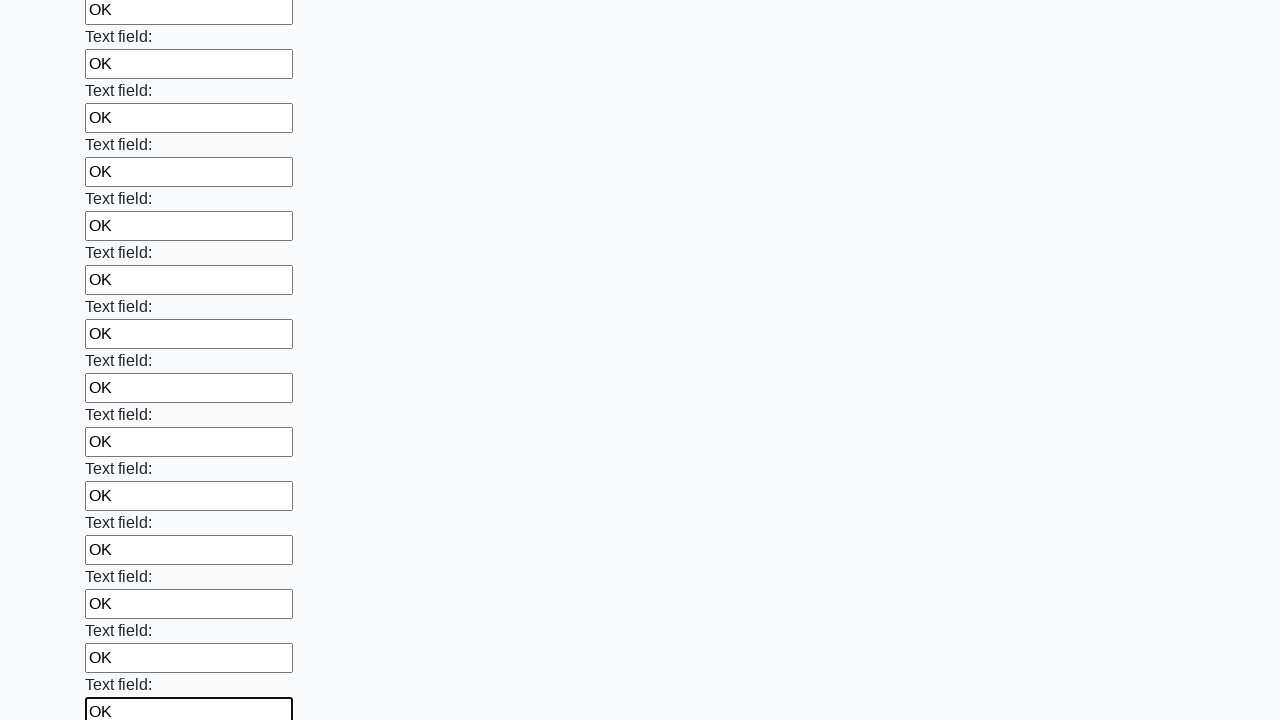

Filled an input field with 'OK' on input >> nth=48
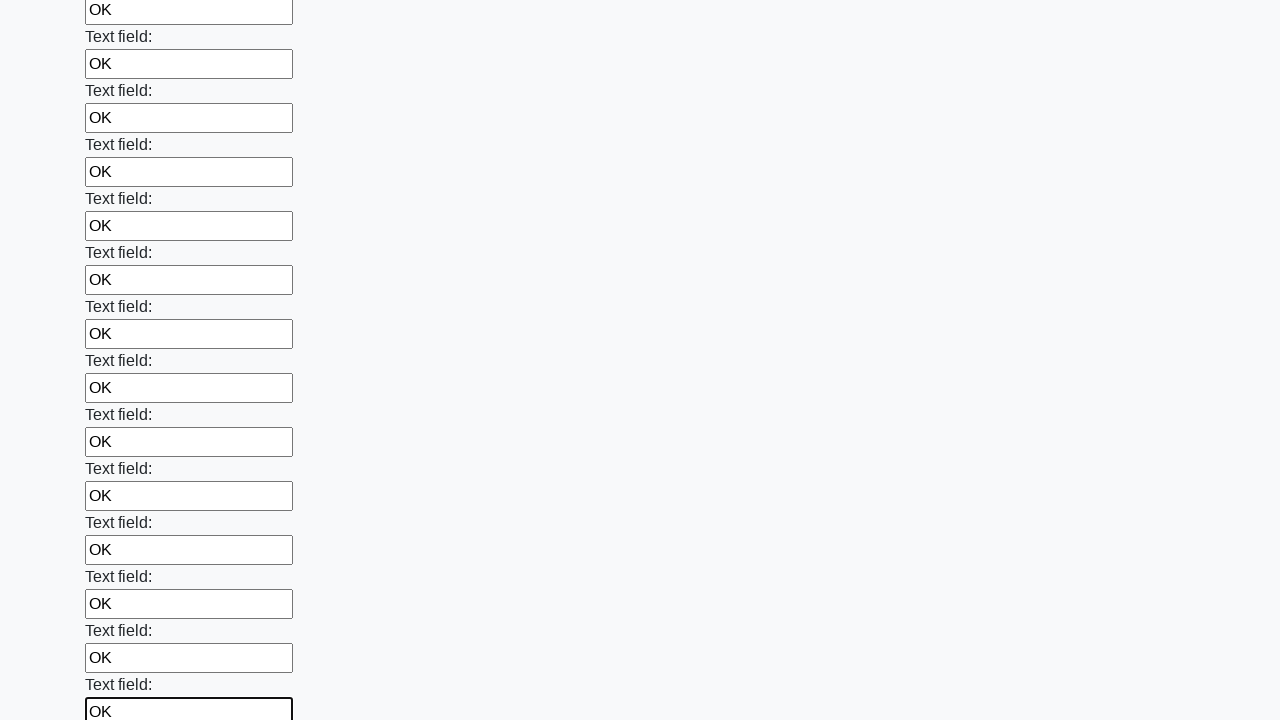

Filled an input field with 'OK' on input >> nth=49
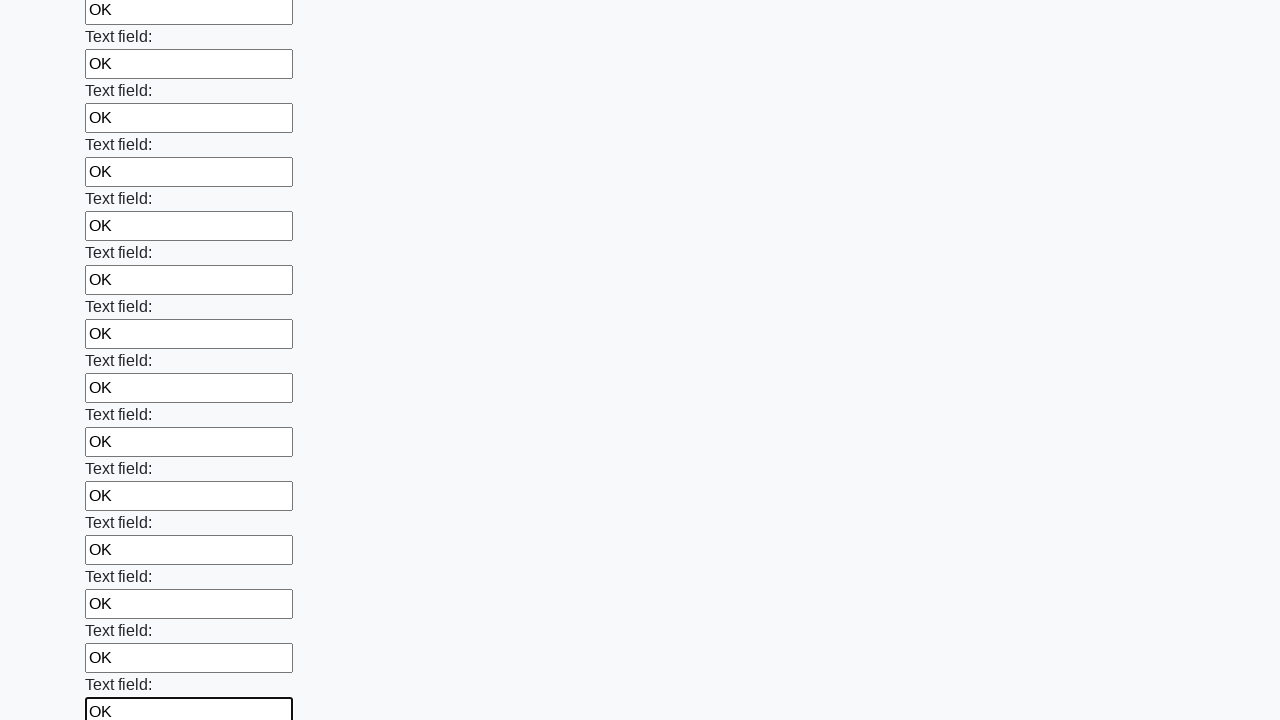

Filled an input field with 'OK' on input >> nth=50
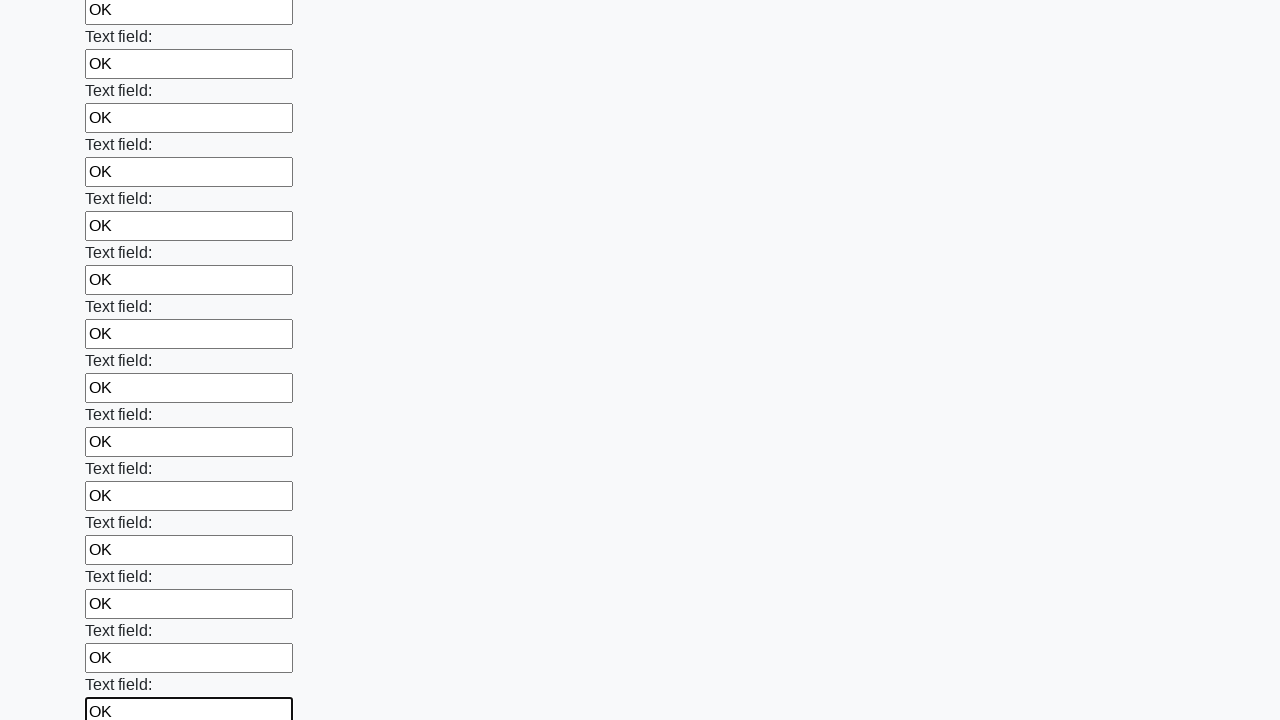

Filled an input field with 'OK' on input >> nth=51
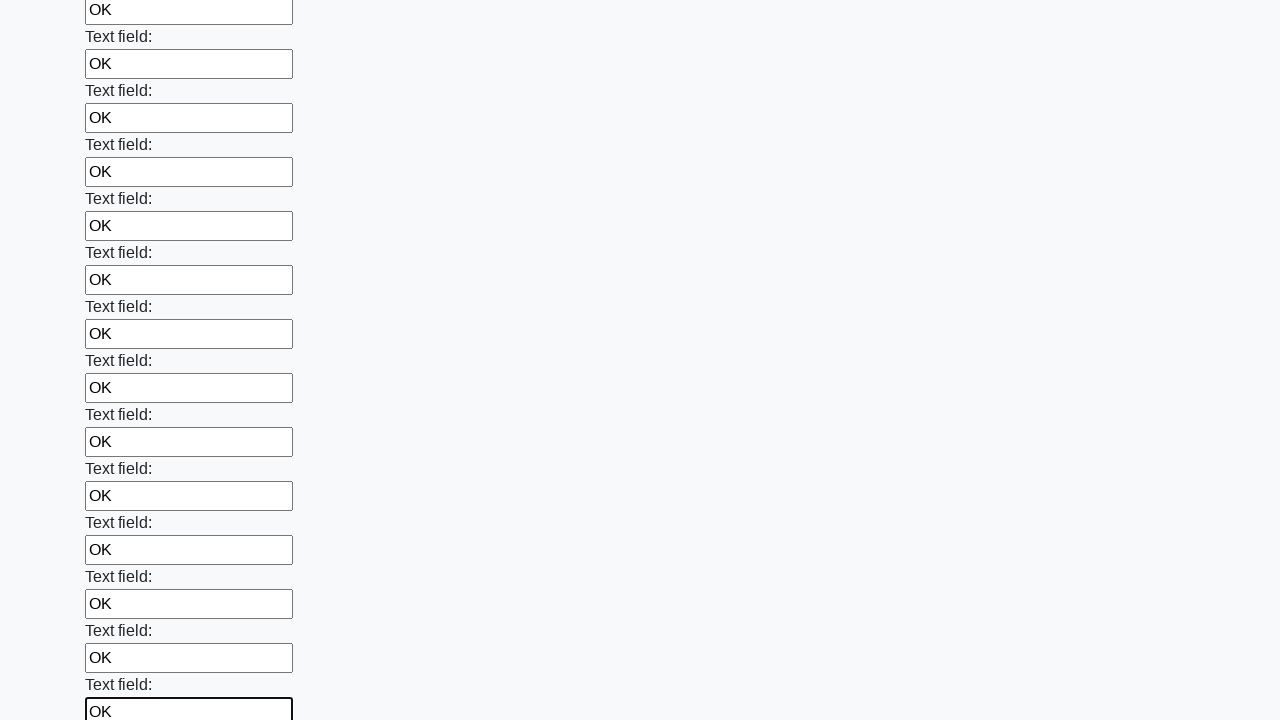

Filled an input field with 'OK' on input >> nth=52
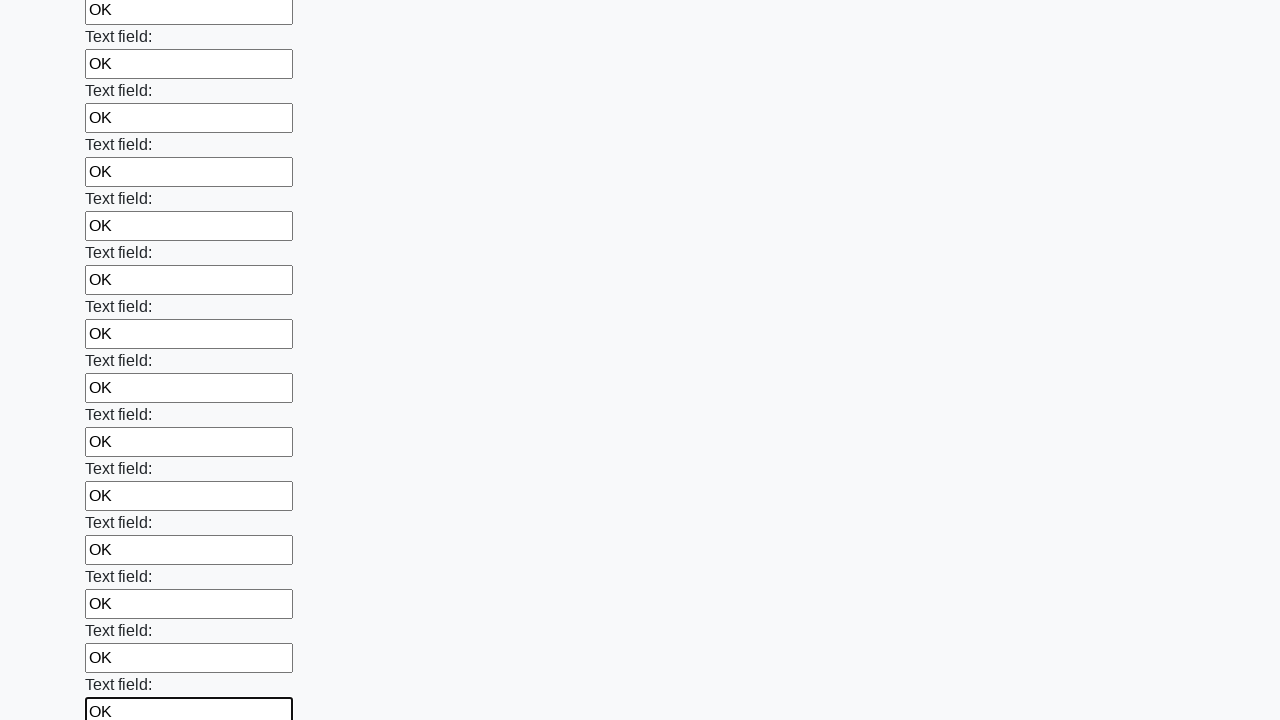

Filled an input field with 'OK' on input >> nth=53
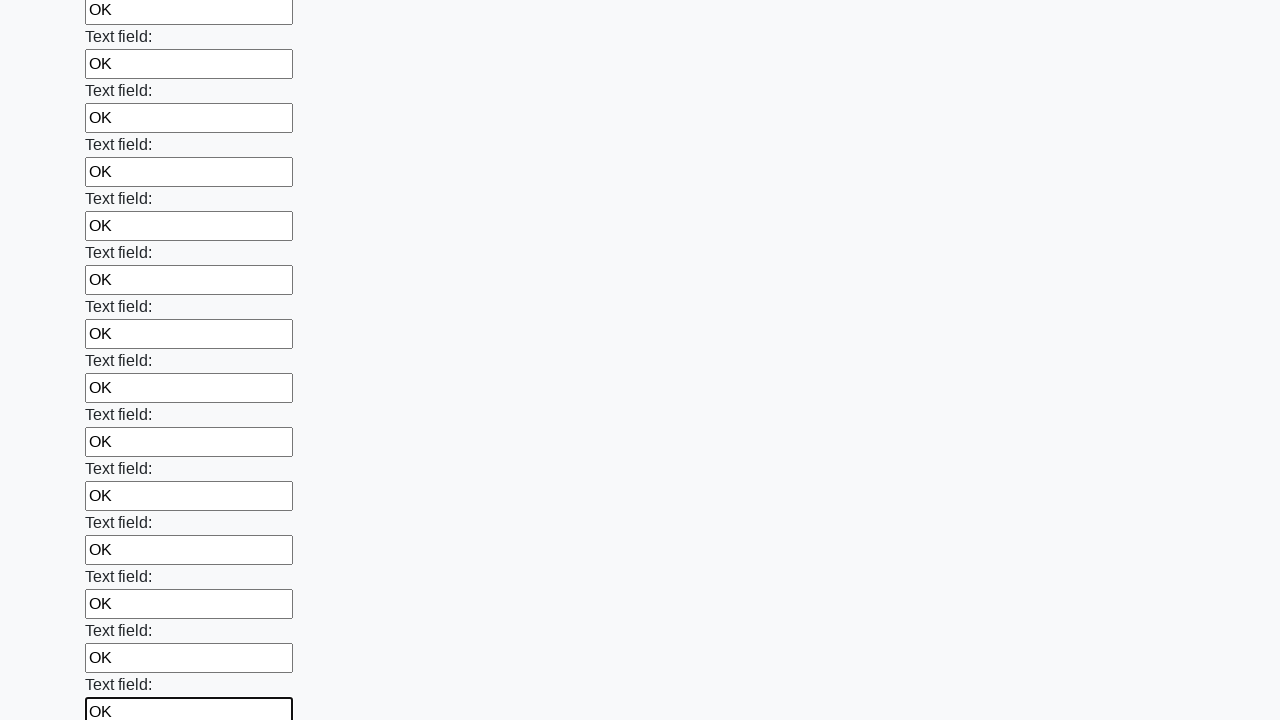

Filled an input field with 'OK' on input >> nth=54
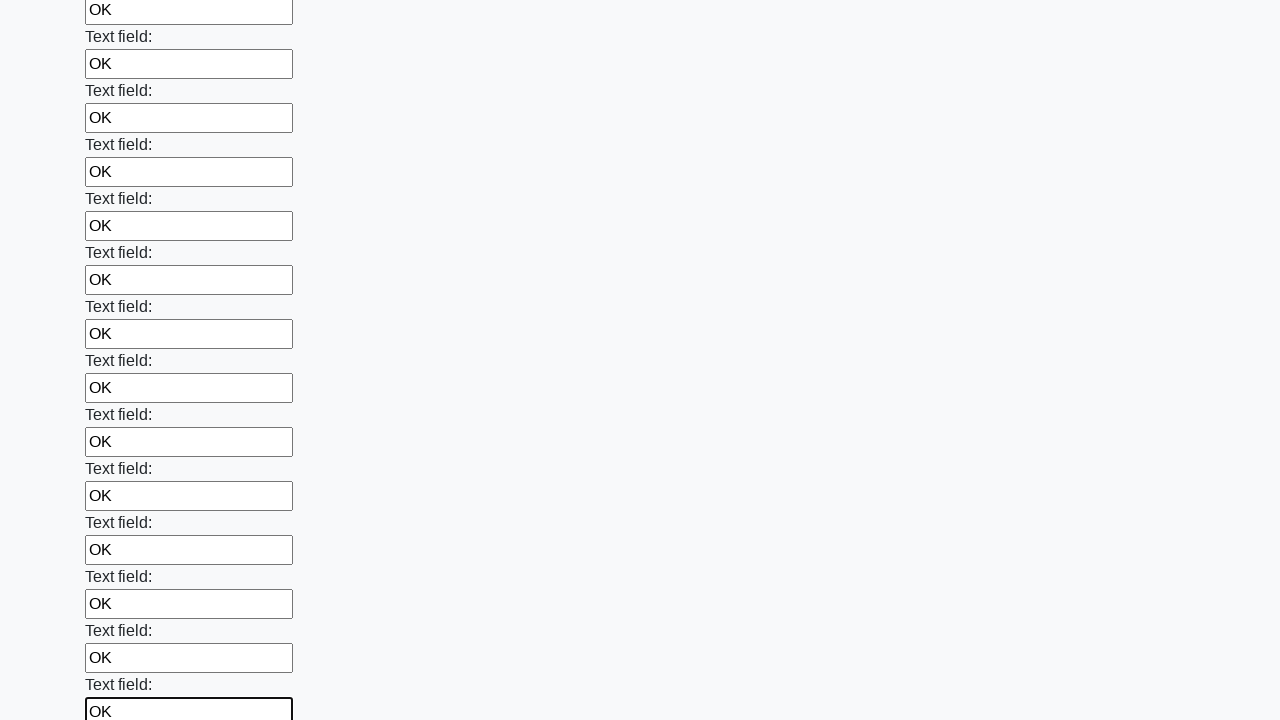

Filled an input field with 'OK' on input >> nth=55
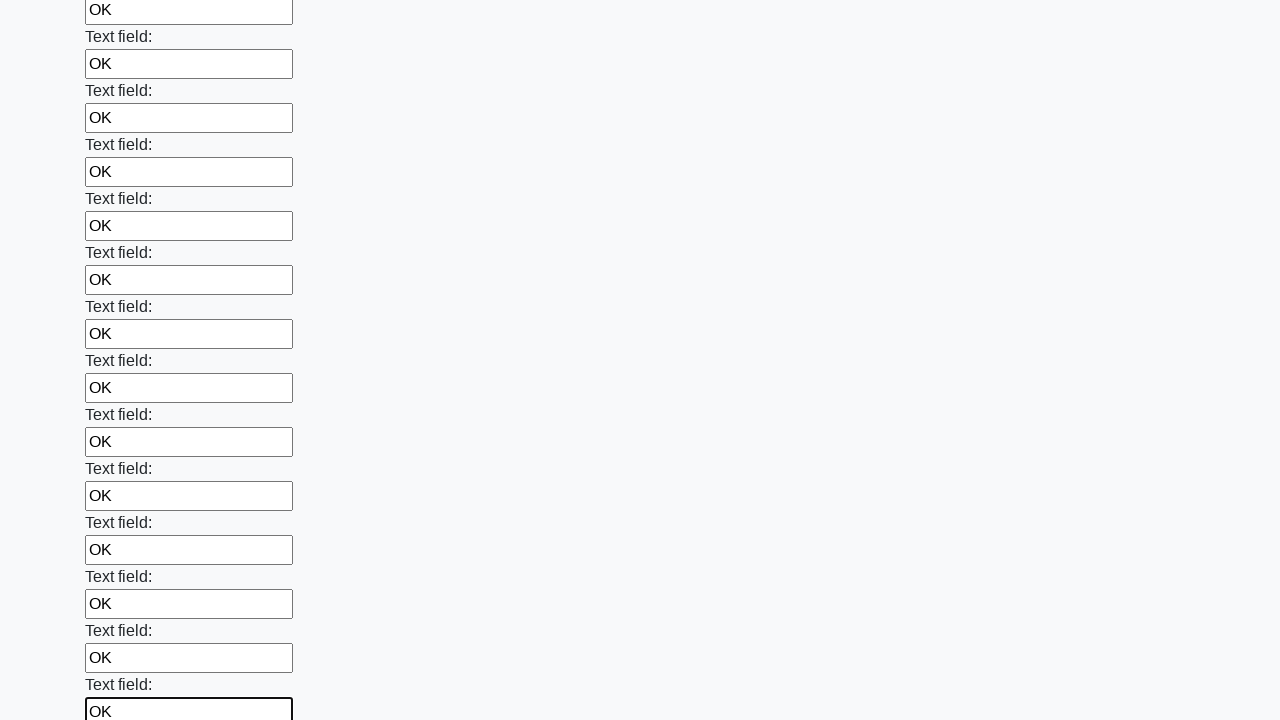

Filled an input field with 'OK' on input >> nth=56
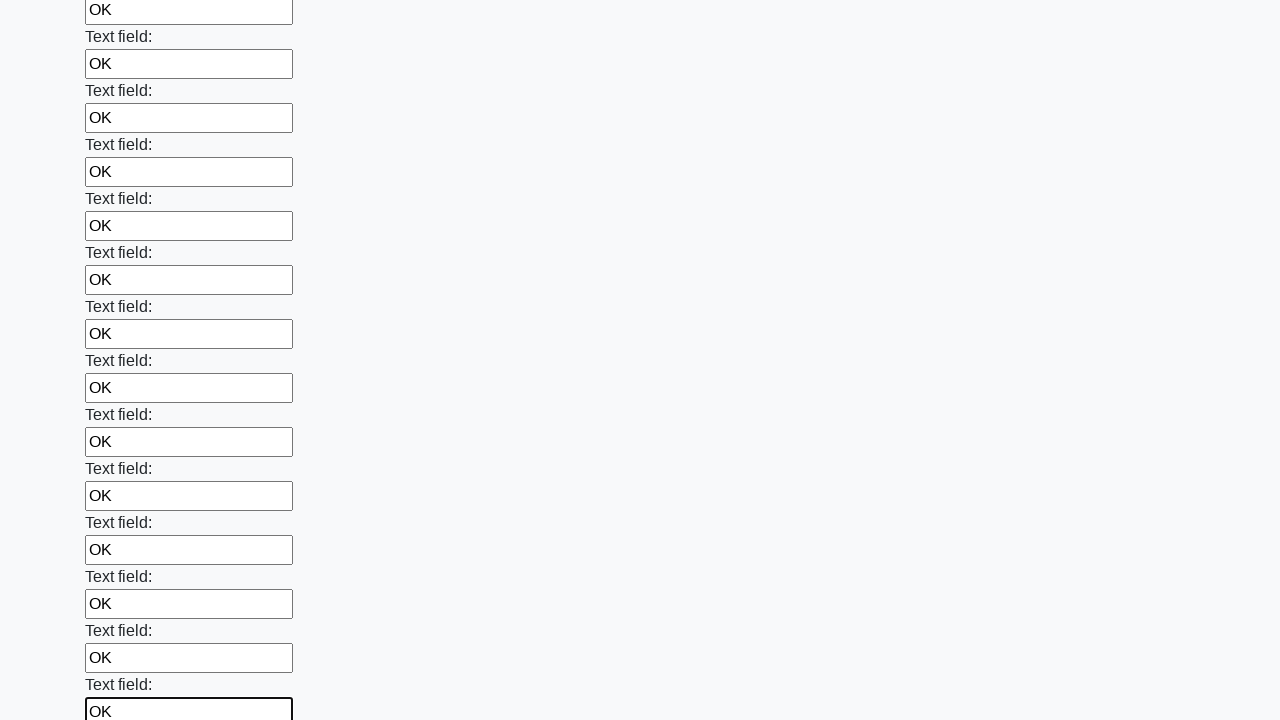

Filled an input field with 'OK' on input >> nth=57
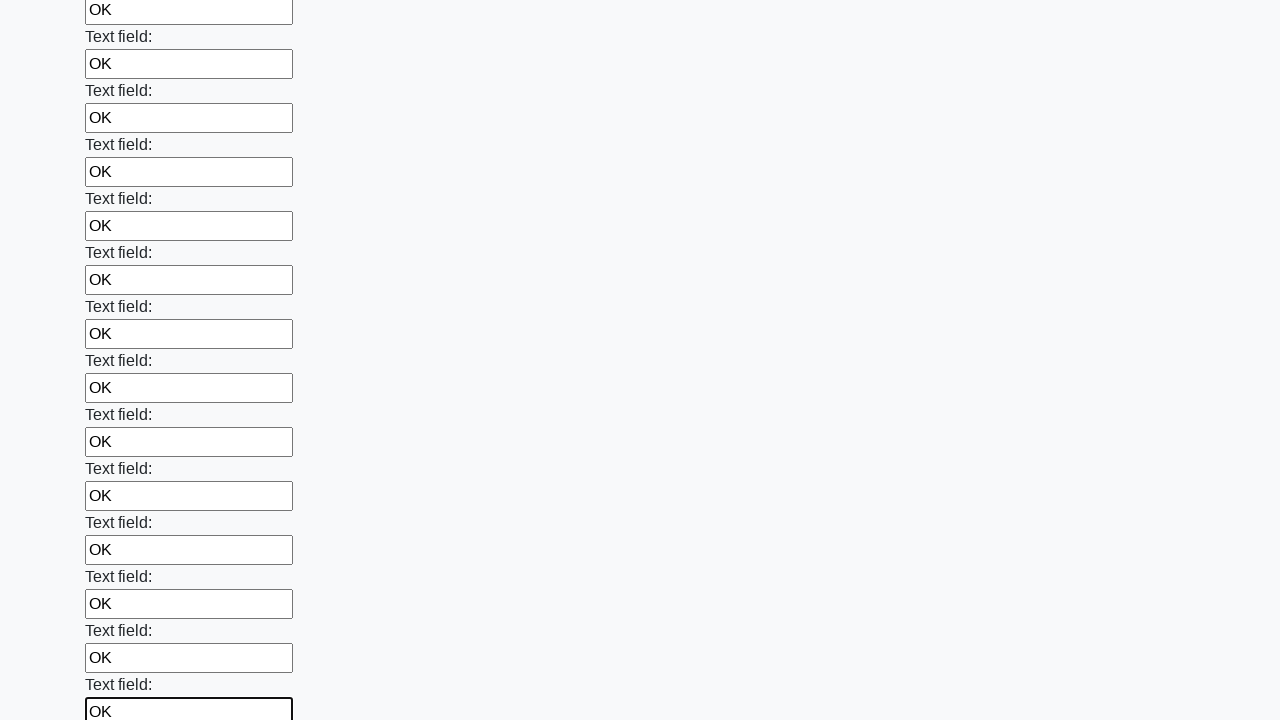

Filled an input field with 'OK' on input >> nth=58
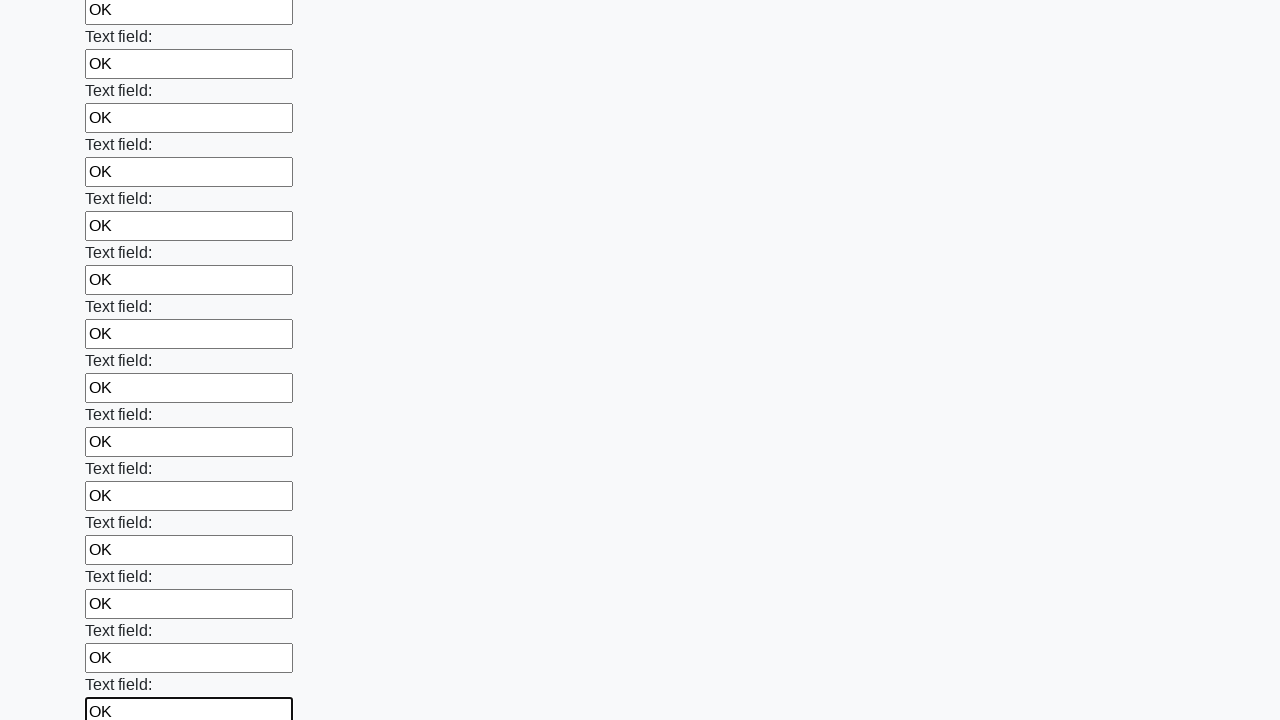

Filled an input field with 'OK' on input >> nth=59
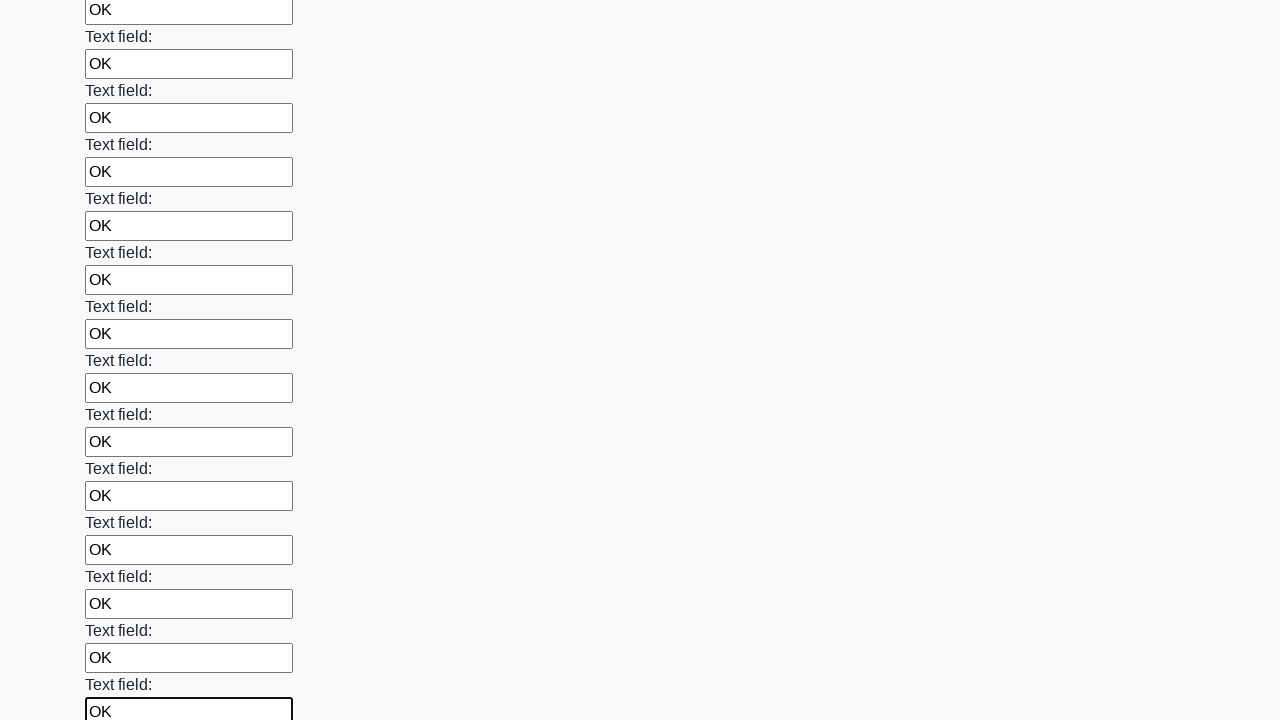

Filled an input field with 'OK' on input >> nth=60
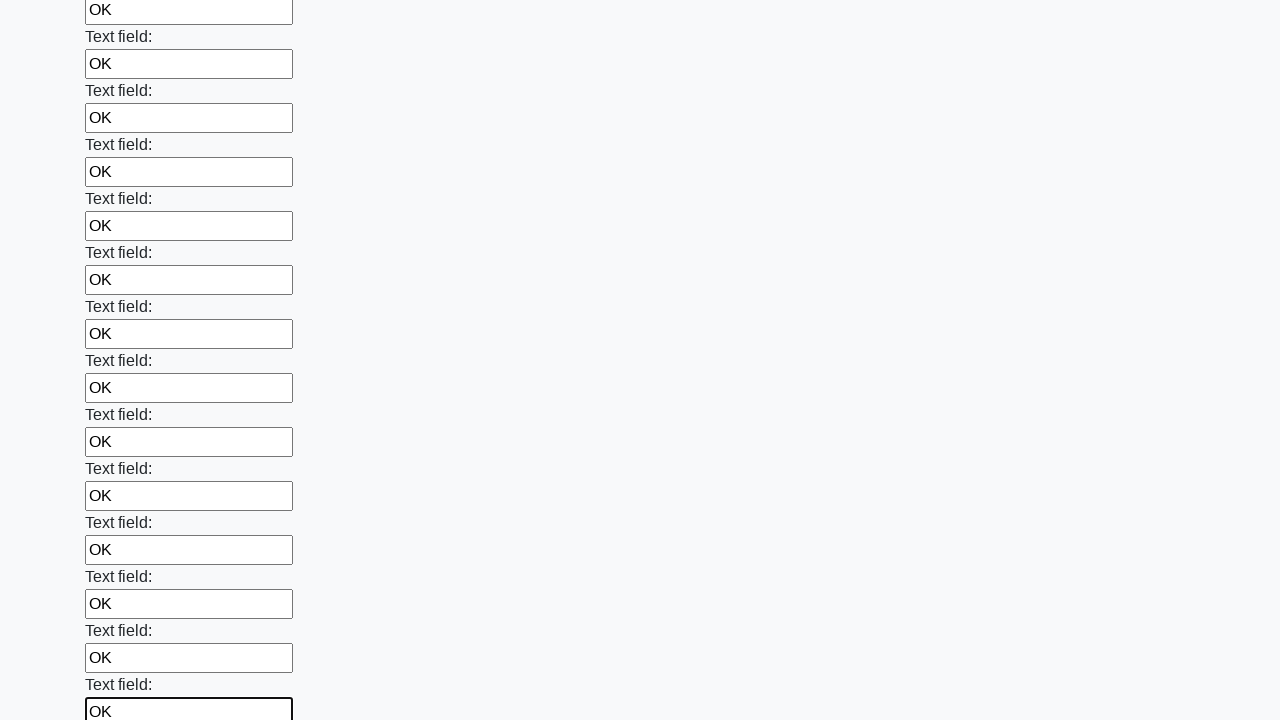

Filled an input field with 'OK' on input >> nth=61
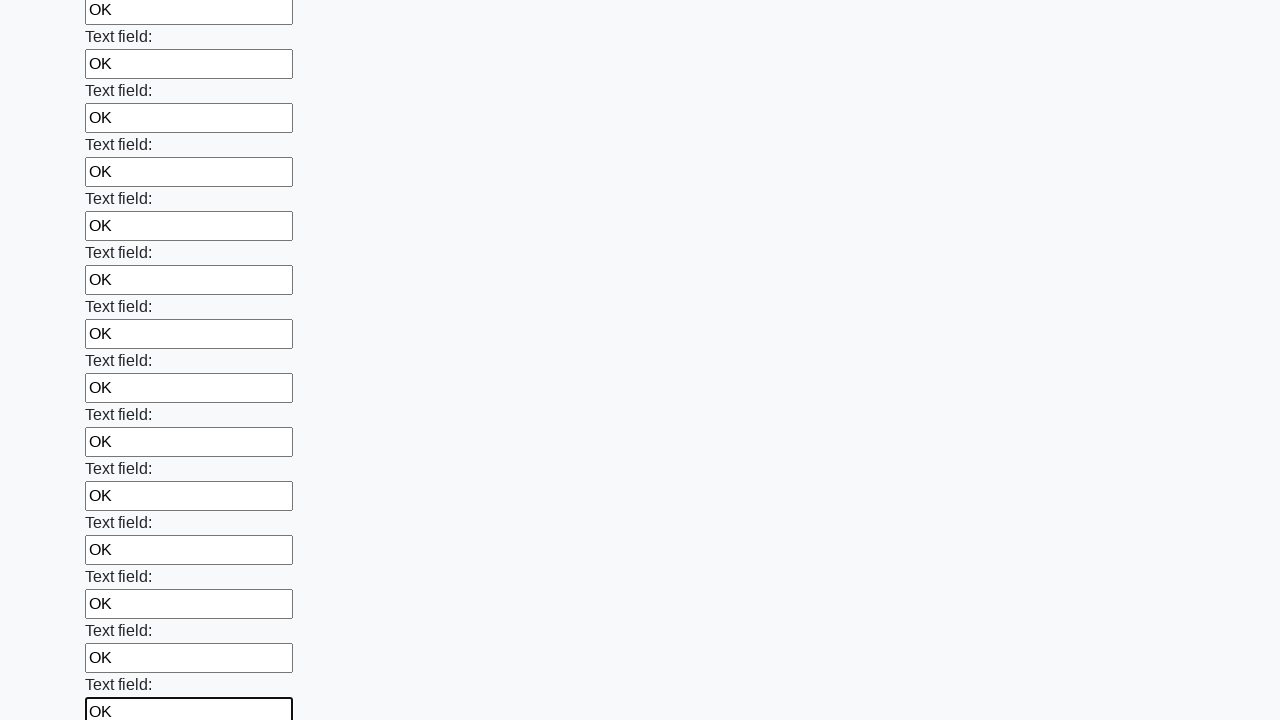

Filled an input field with 'OK' on input >> nth=62
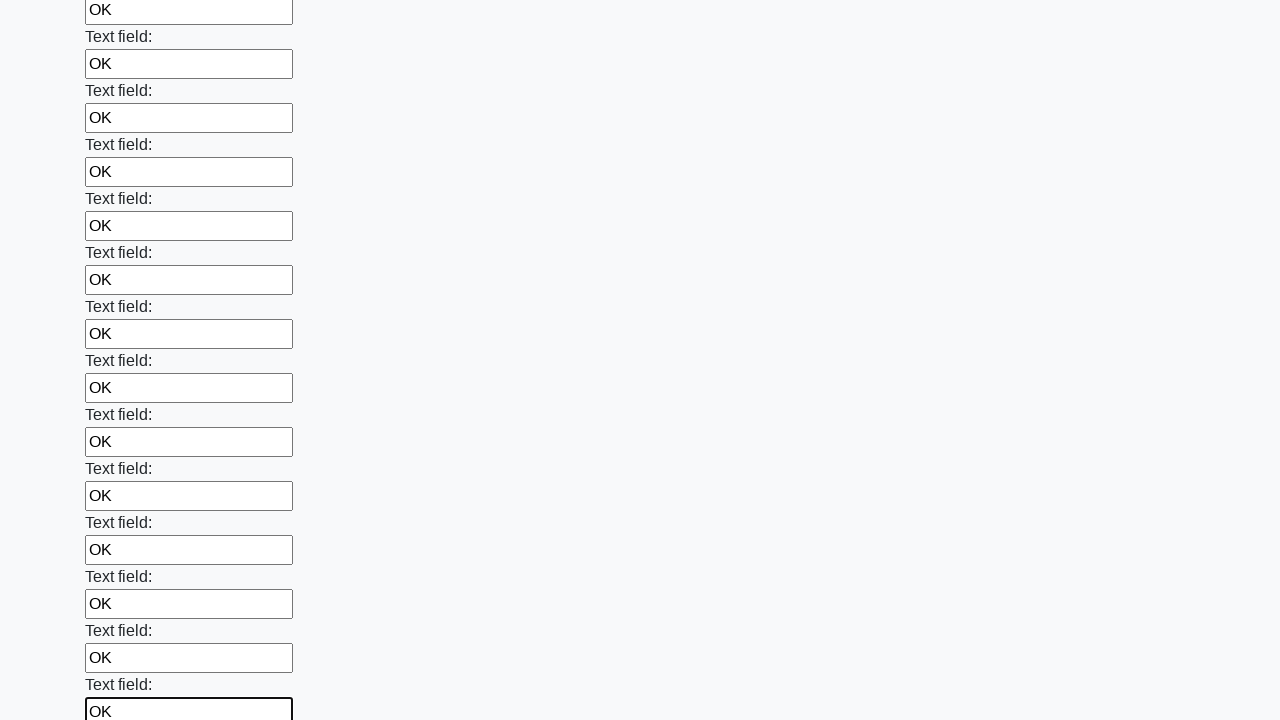

Filled an input field with 'OK' on input >> nth=63
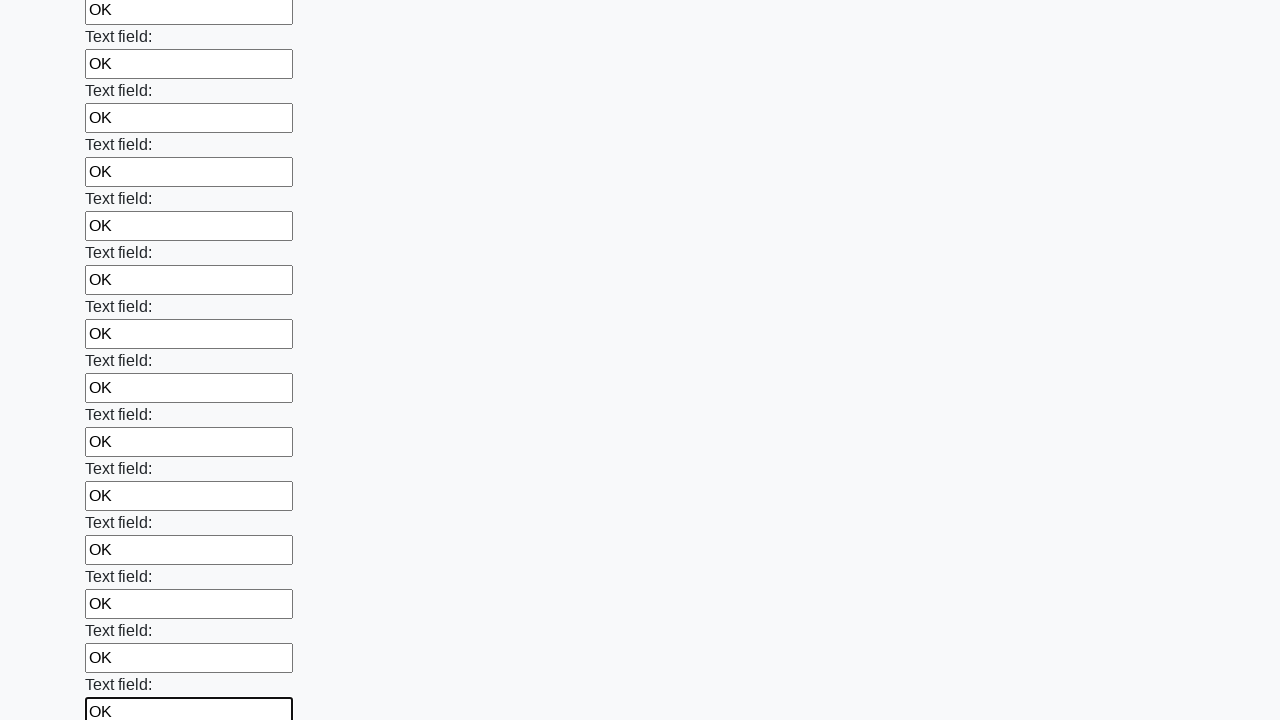

Filled an input field with 'OK' on input >> nth=64
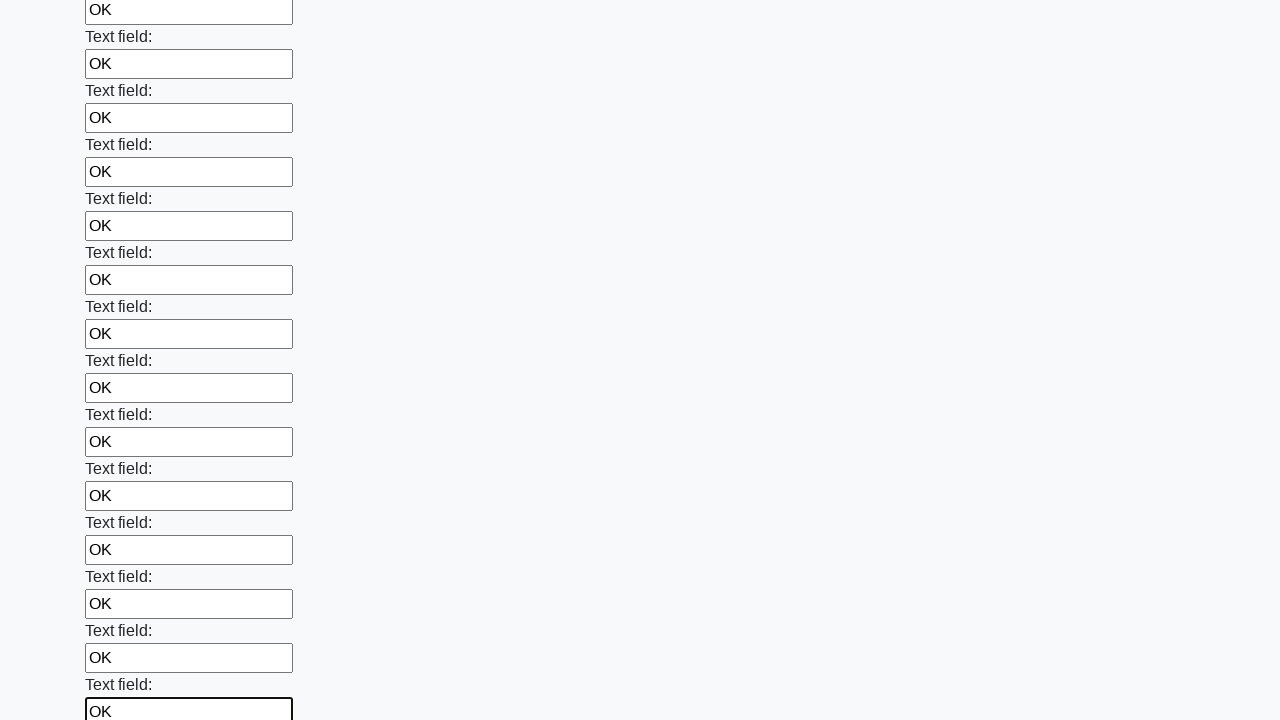

Filled an input field with 'OK' on input >> nth=65
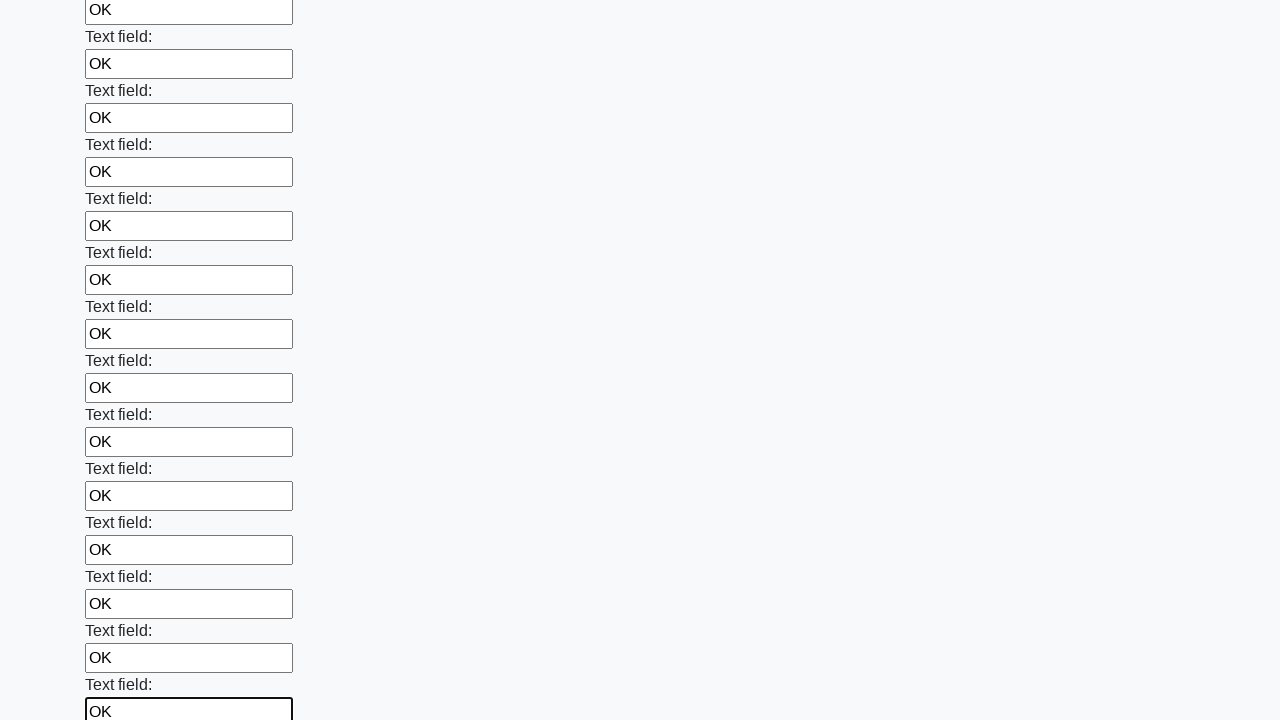

Filled an input field with 'OK' on input >> nth=66
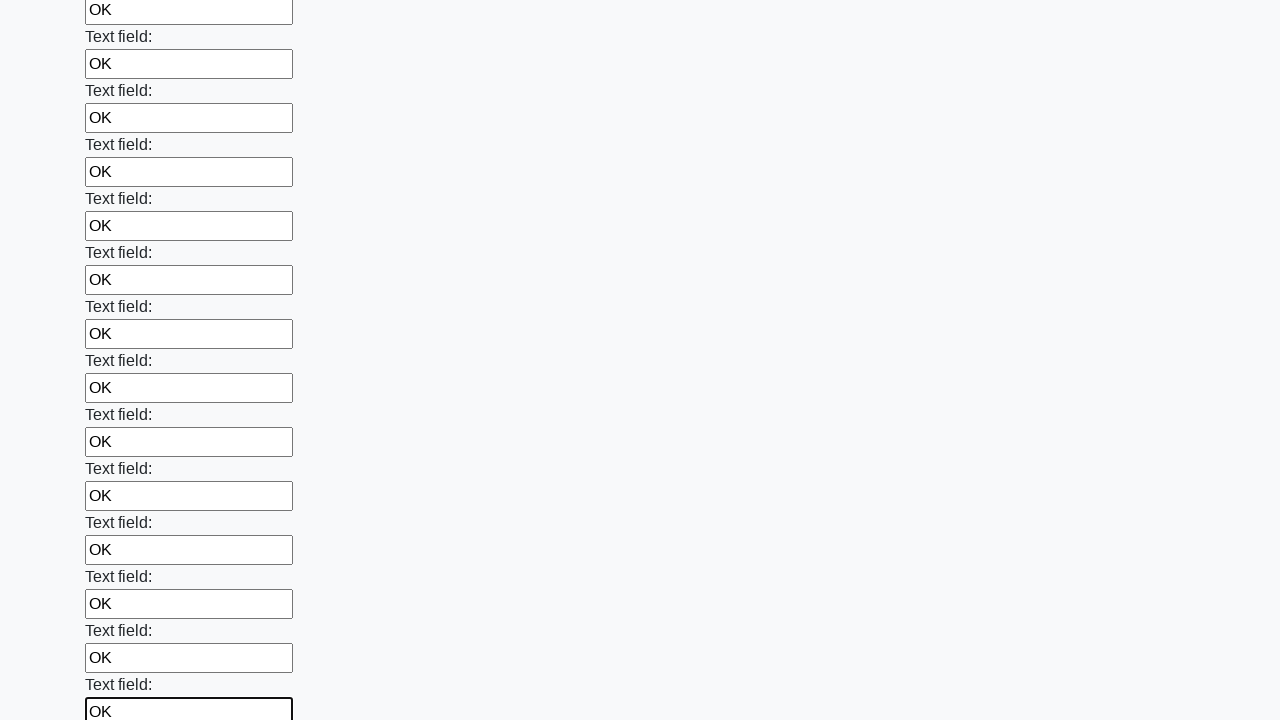

Filled an input field with 'OK' on input >> nth=67
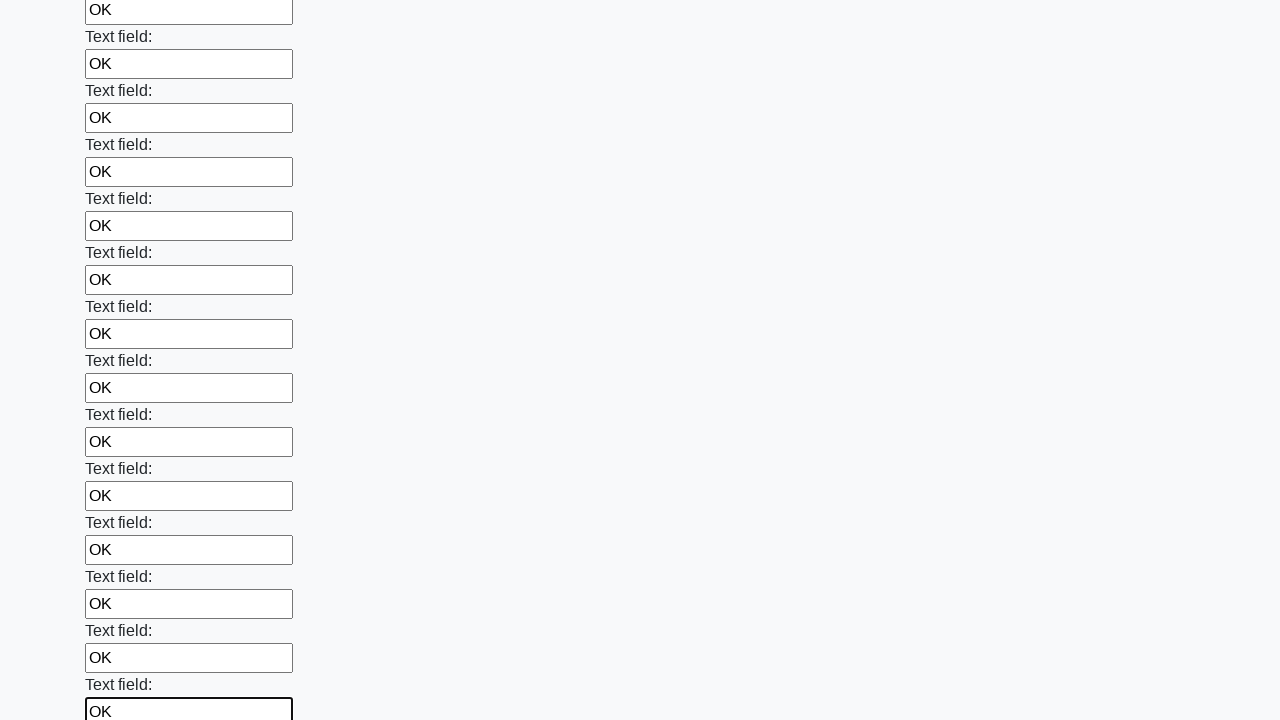

Filled an input field with 'OK' on input >> nth=68
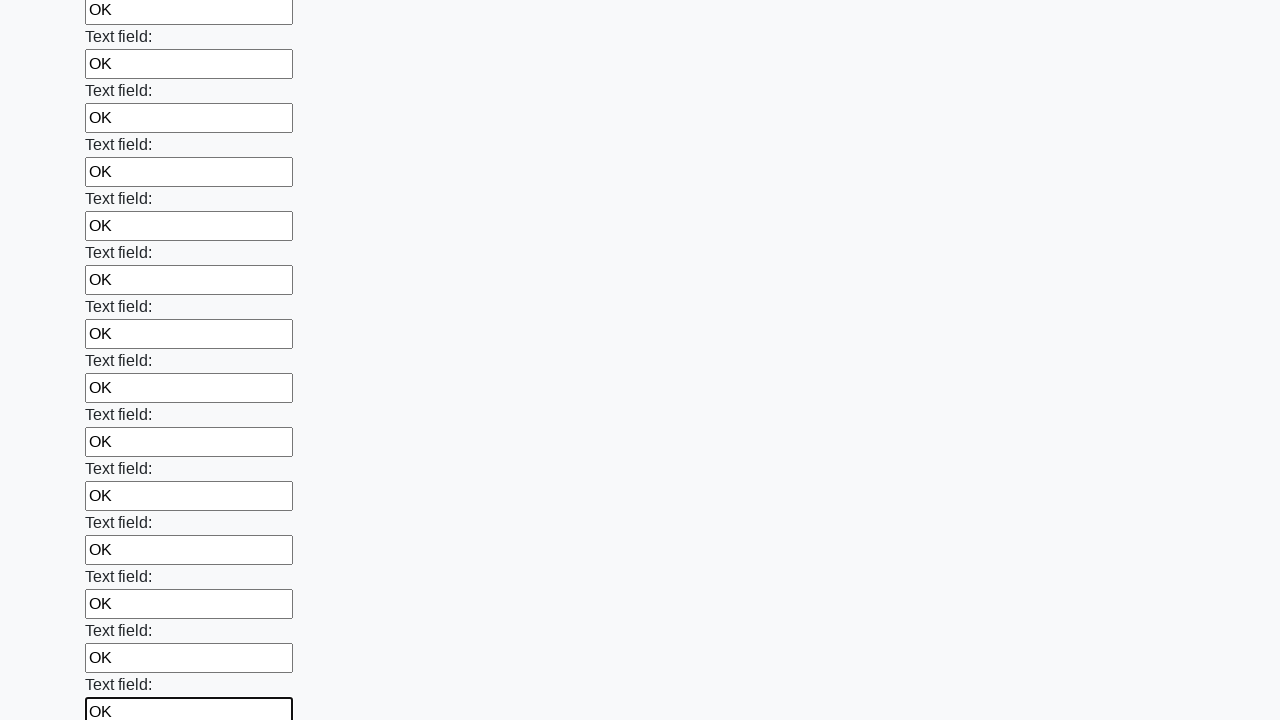

Filled an input field with 'OK' on input >> nth=69
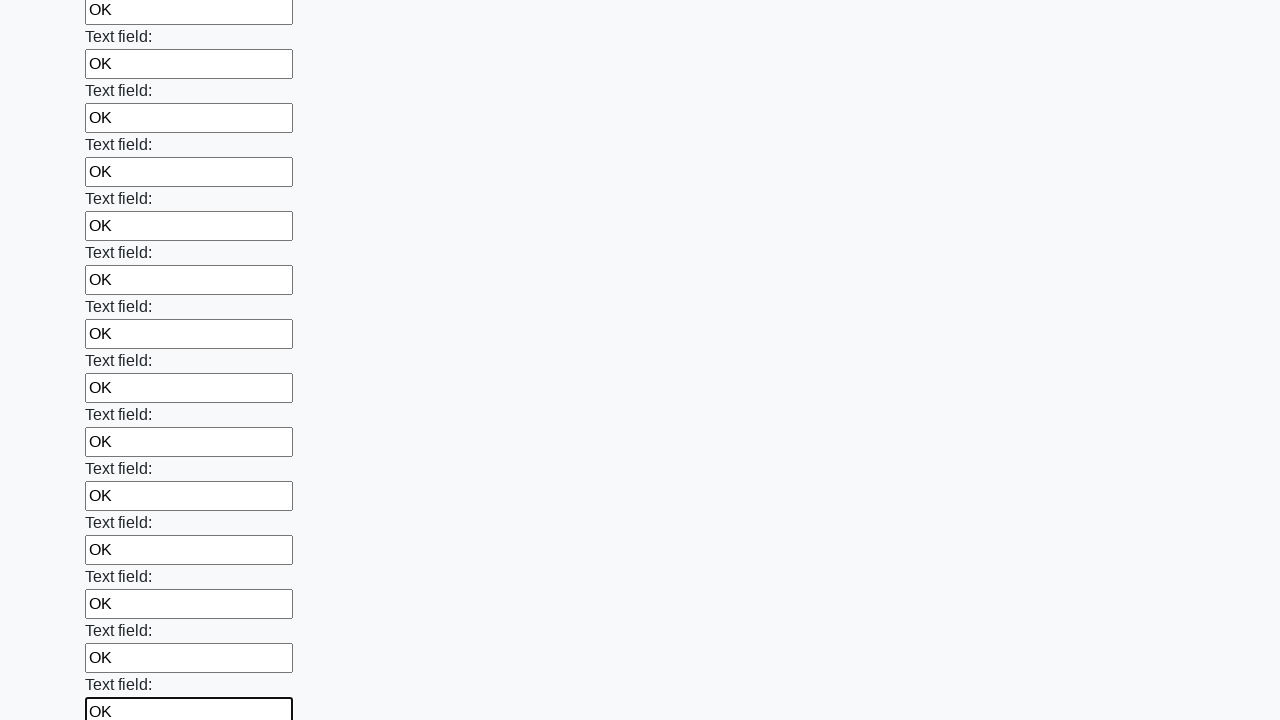

Filled an input field with 'OK' on input >> nth=70
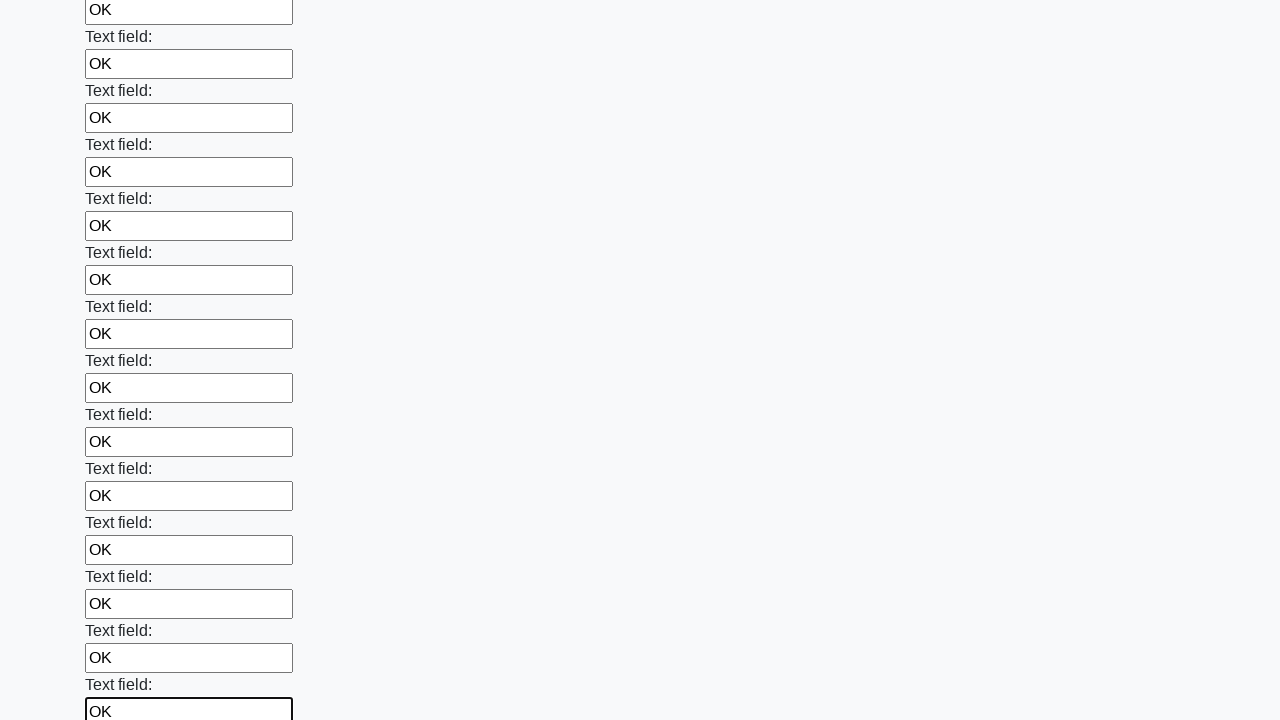

Filled an input field with 'OK' on input >> nth=71
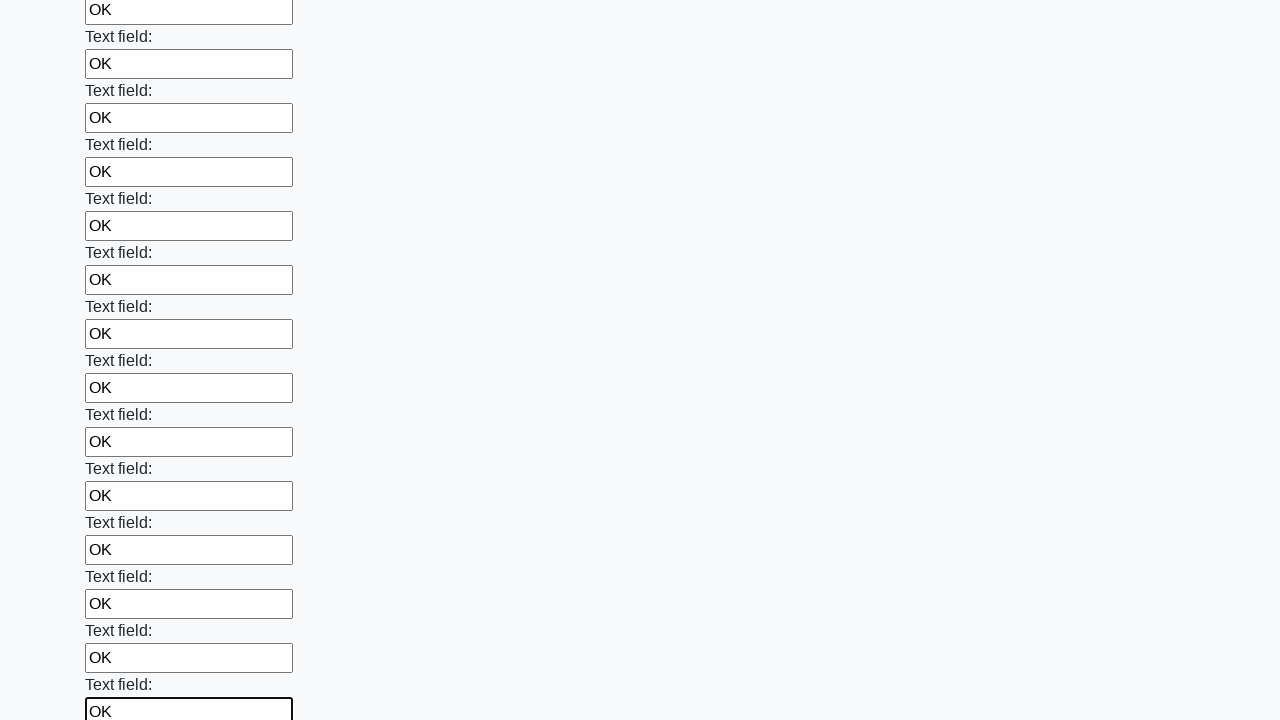

Filled an input field with 'OK' on input >> nth=72
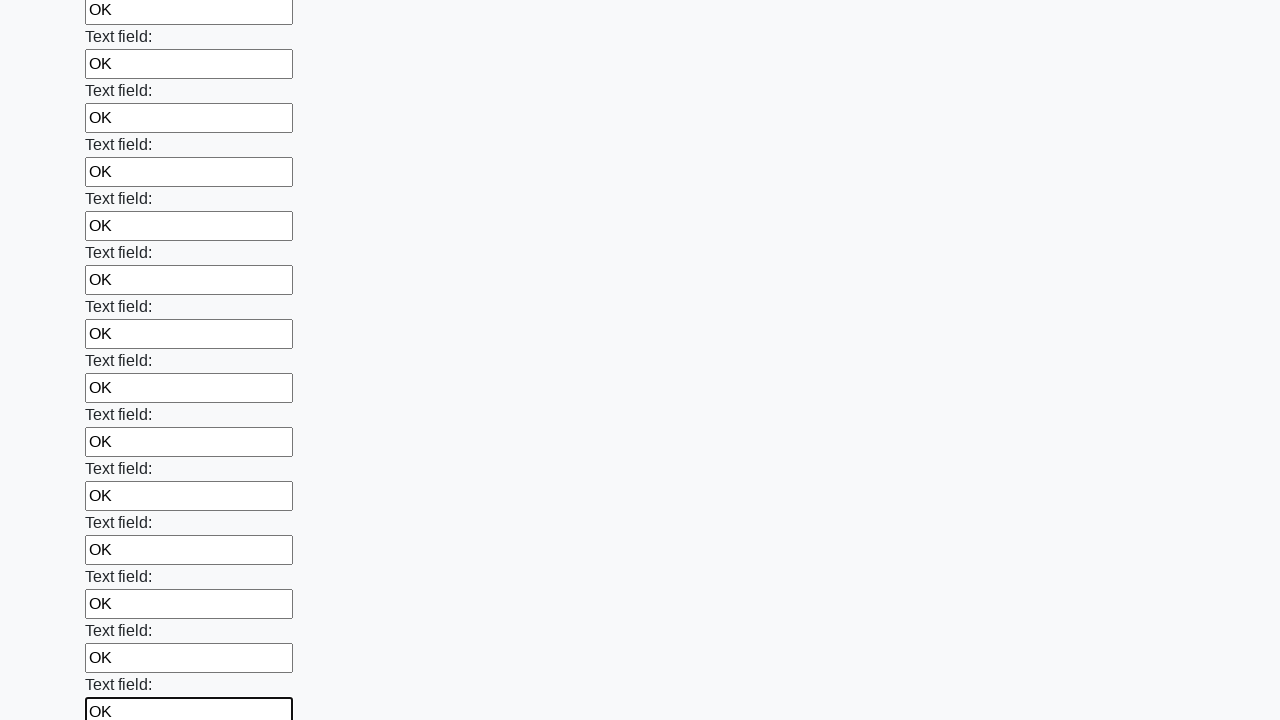

Filled an input field with 'OK' on input >> nth=73
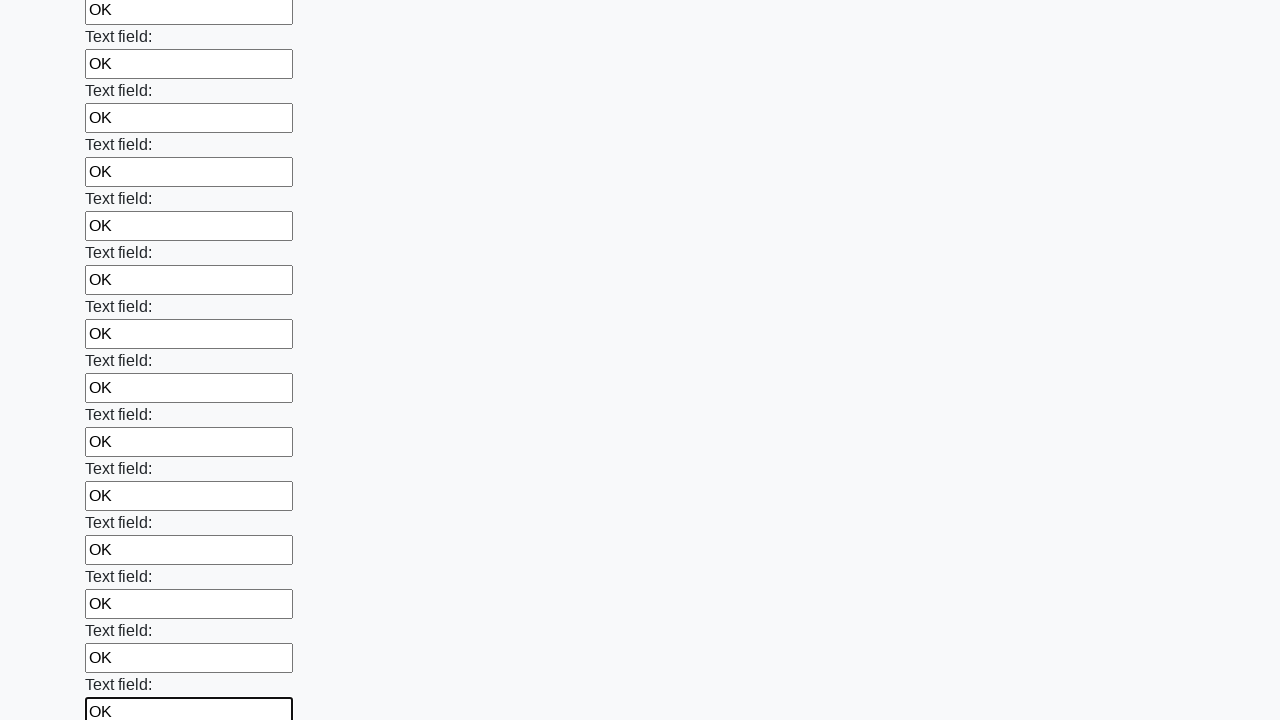

Filled an input field with 'OK' on input >> nth=74
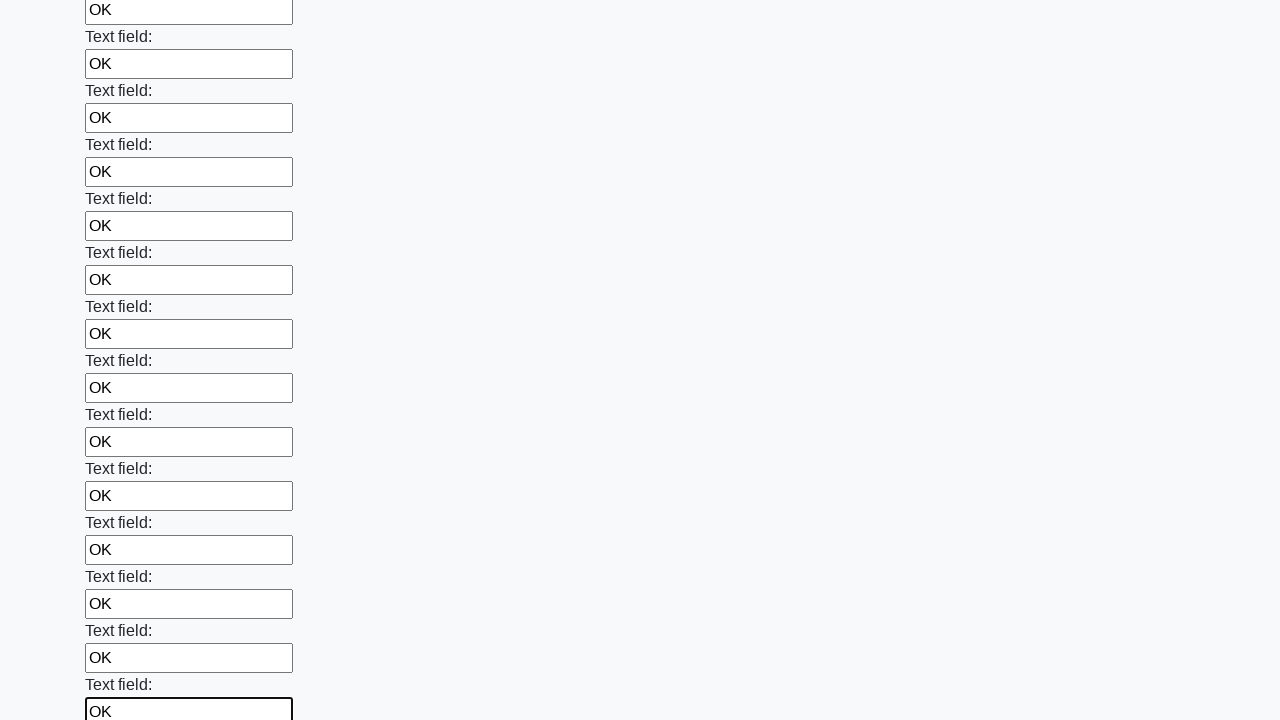

Filled an input field with 'OK' on input >> nth=75
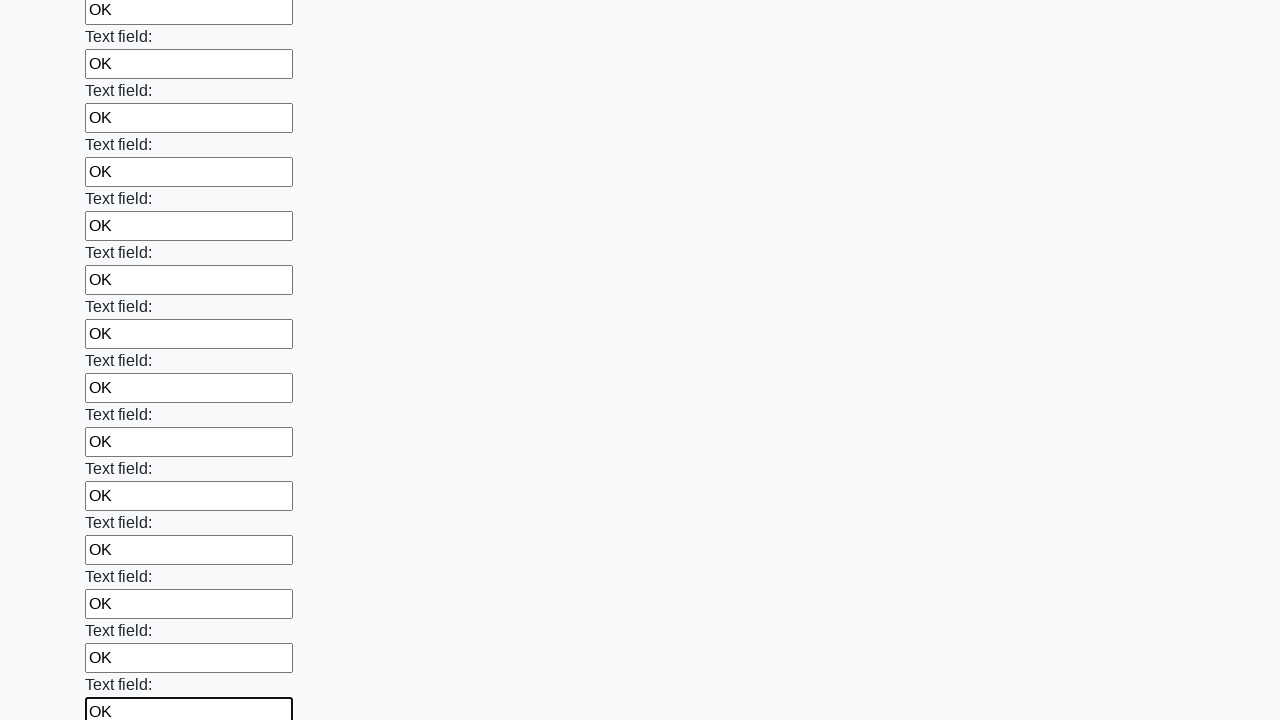

Filled an input field with 'OK' on input >> nth=76
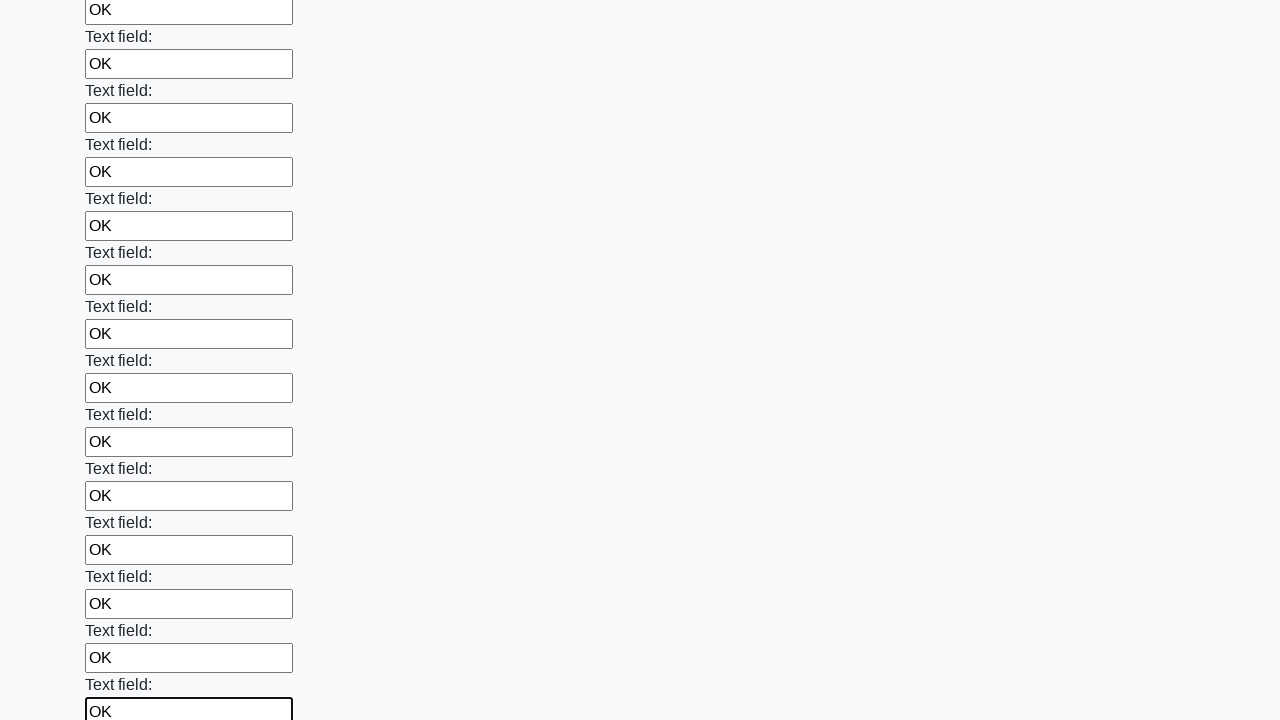

Filled an input field with 'OK' on input >> nth=77
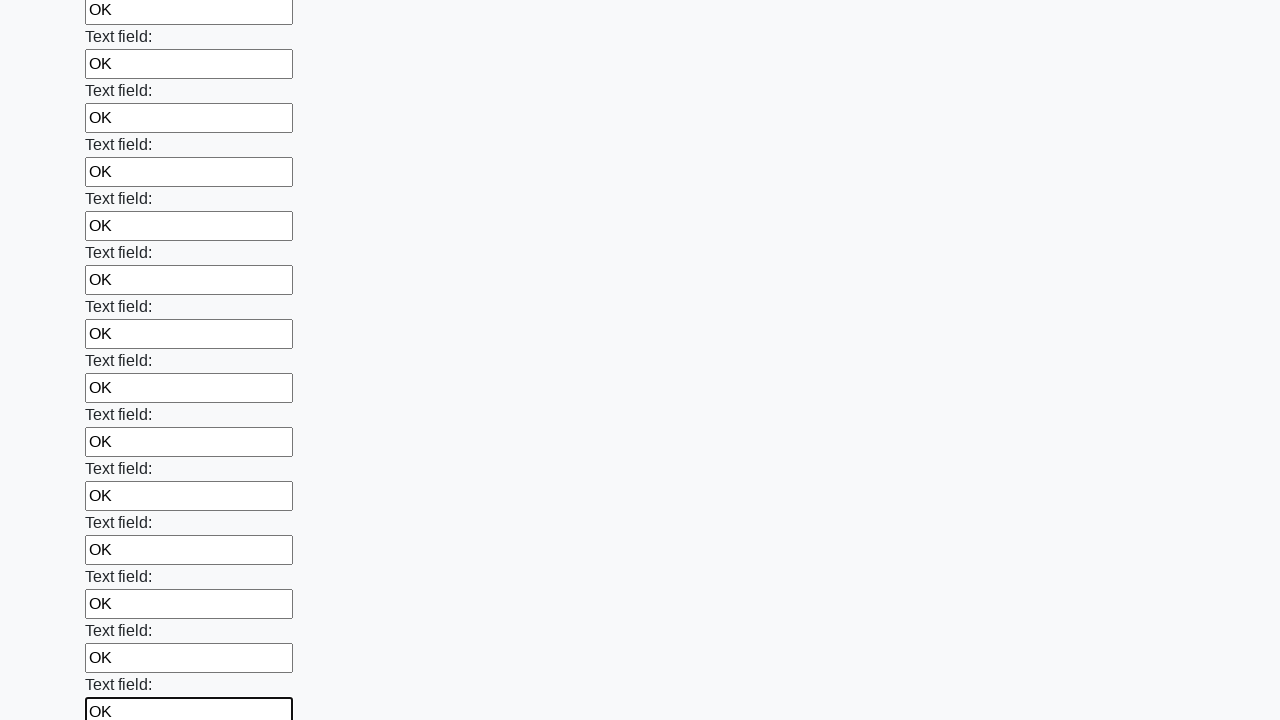

Filled an input field with 'OK' on input >> nth=78
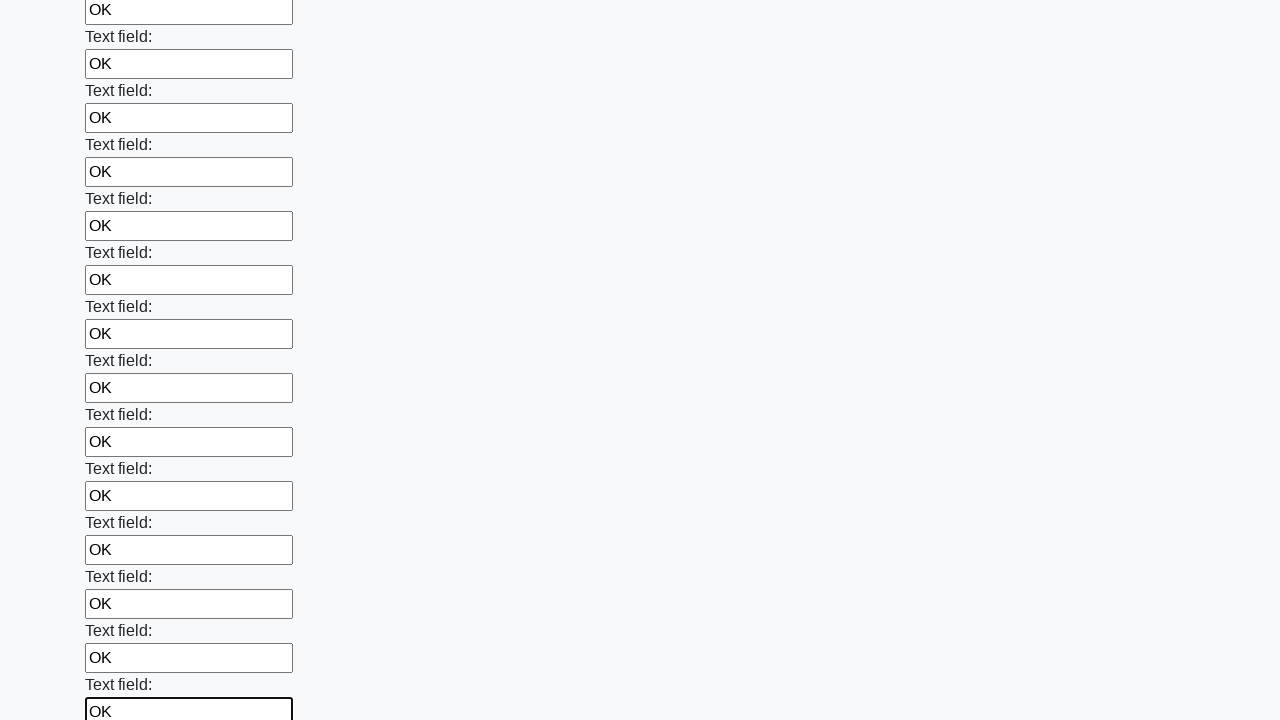

Filled an input field with 'OK' on input >> nth=79
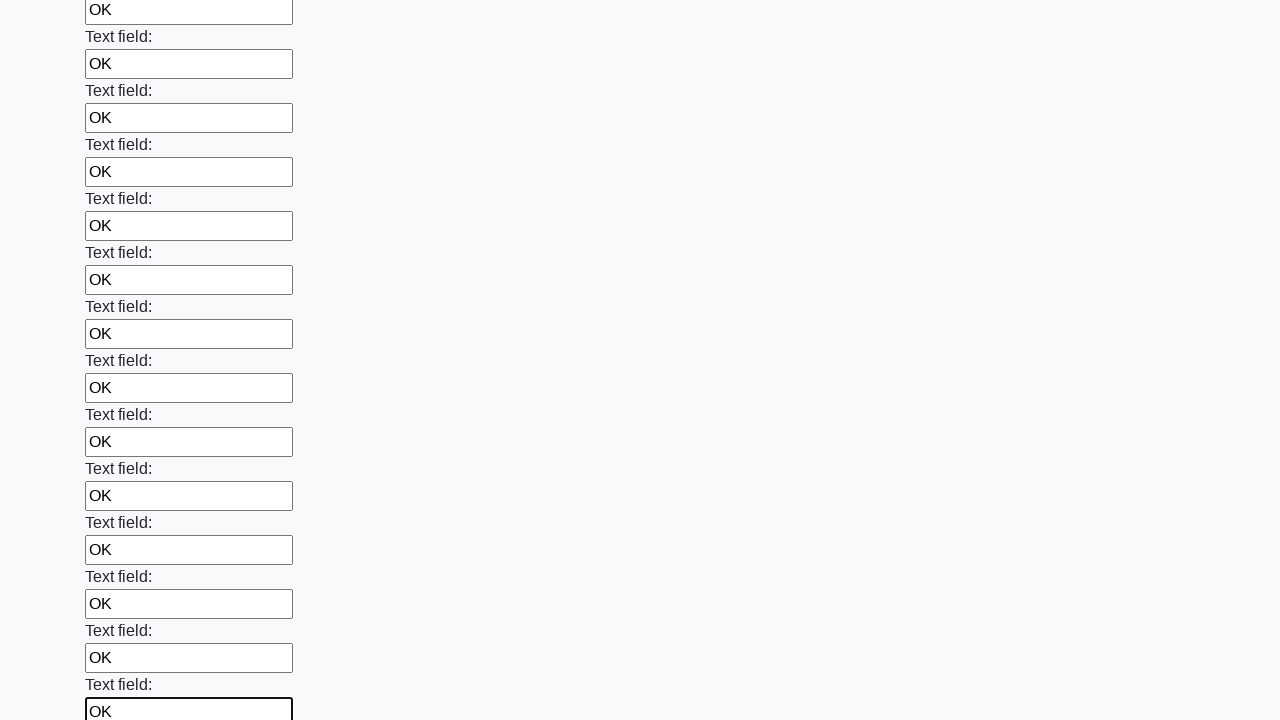

Filled an input field with 'OK' on input >> nth=80
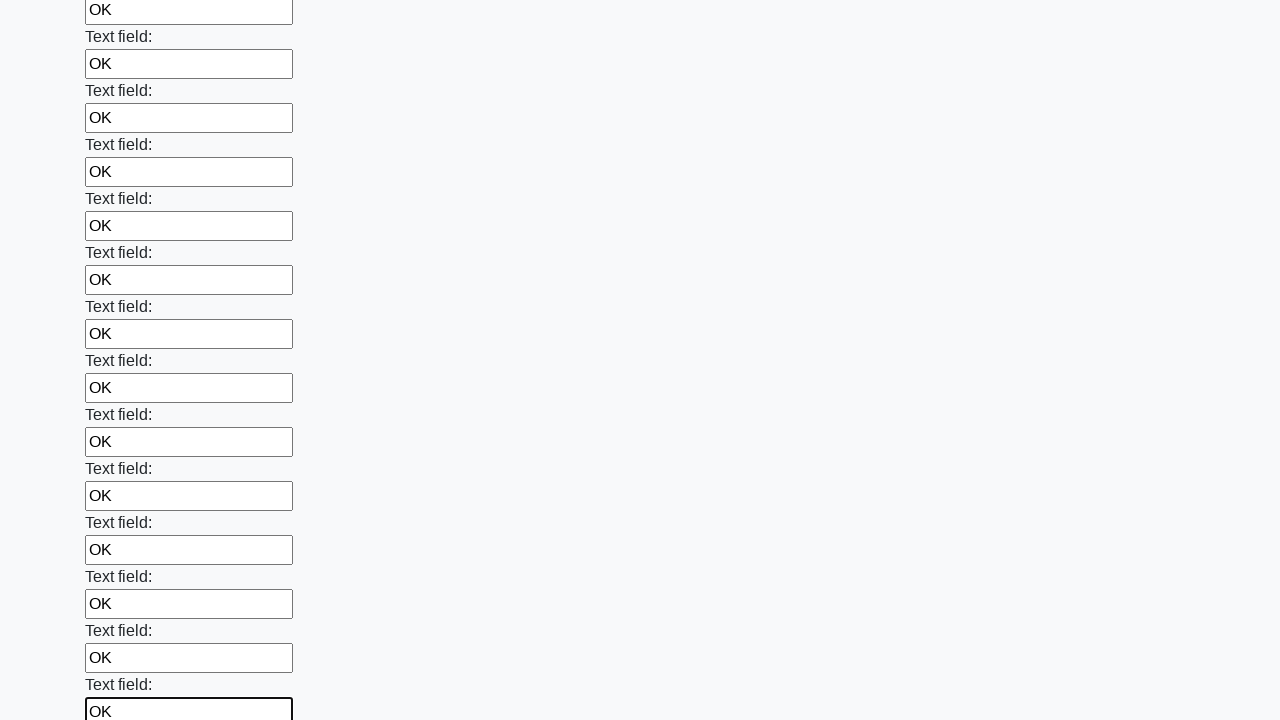

Filled an input field with 'OK' on input >> nth=81
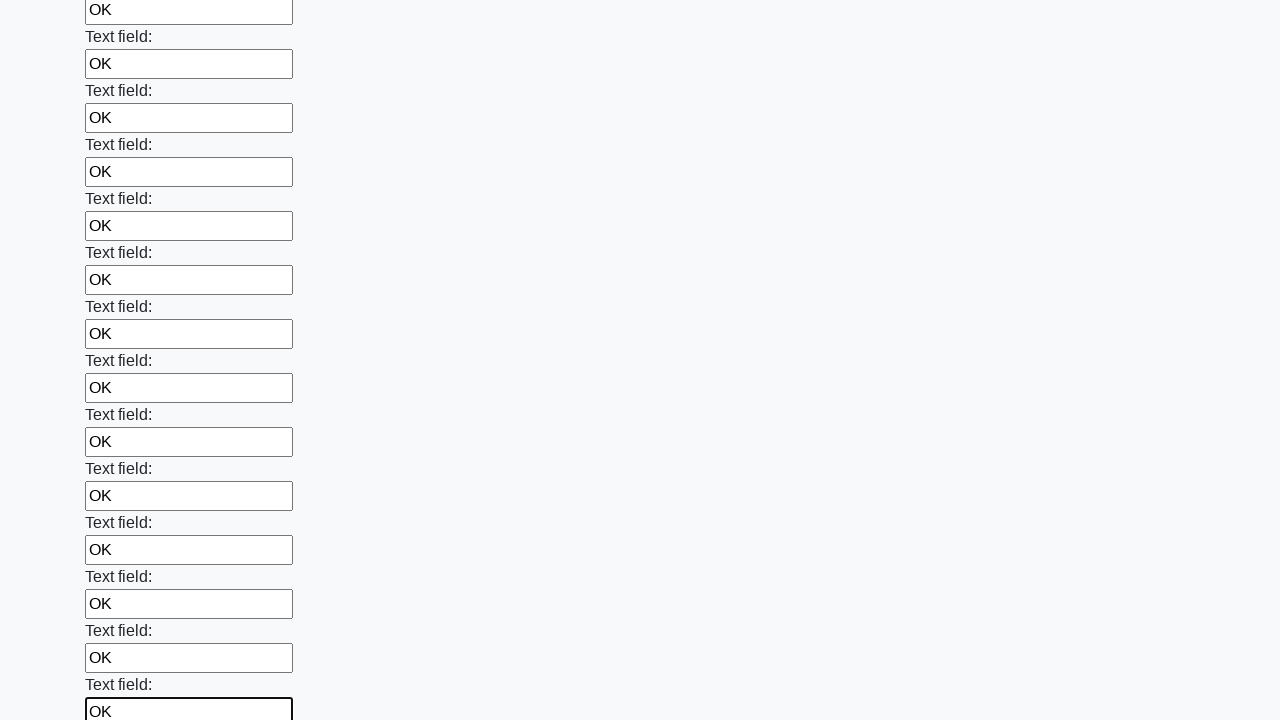

Filled an input field with 'OK' on input >> nth=82
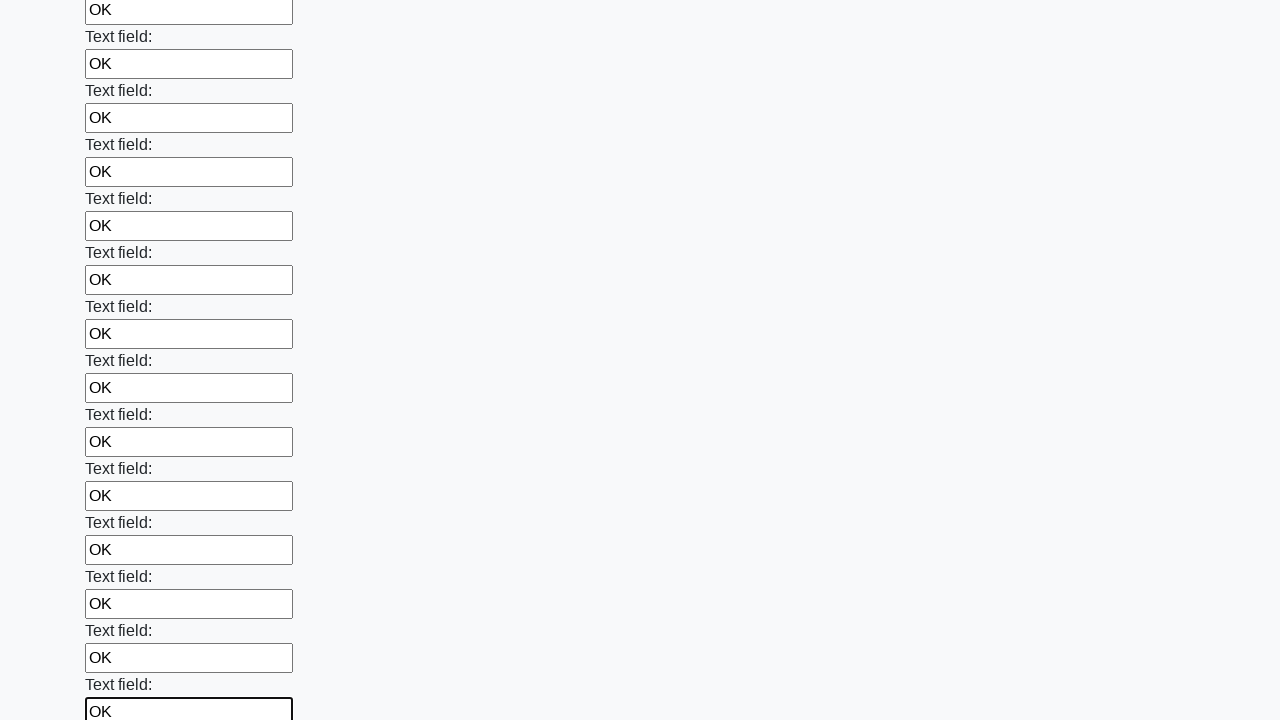

Filled an input field with 'OK' on input >> nth=83
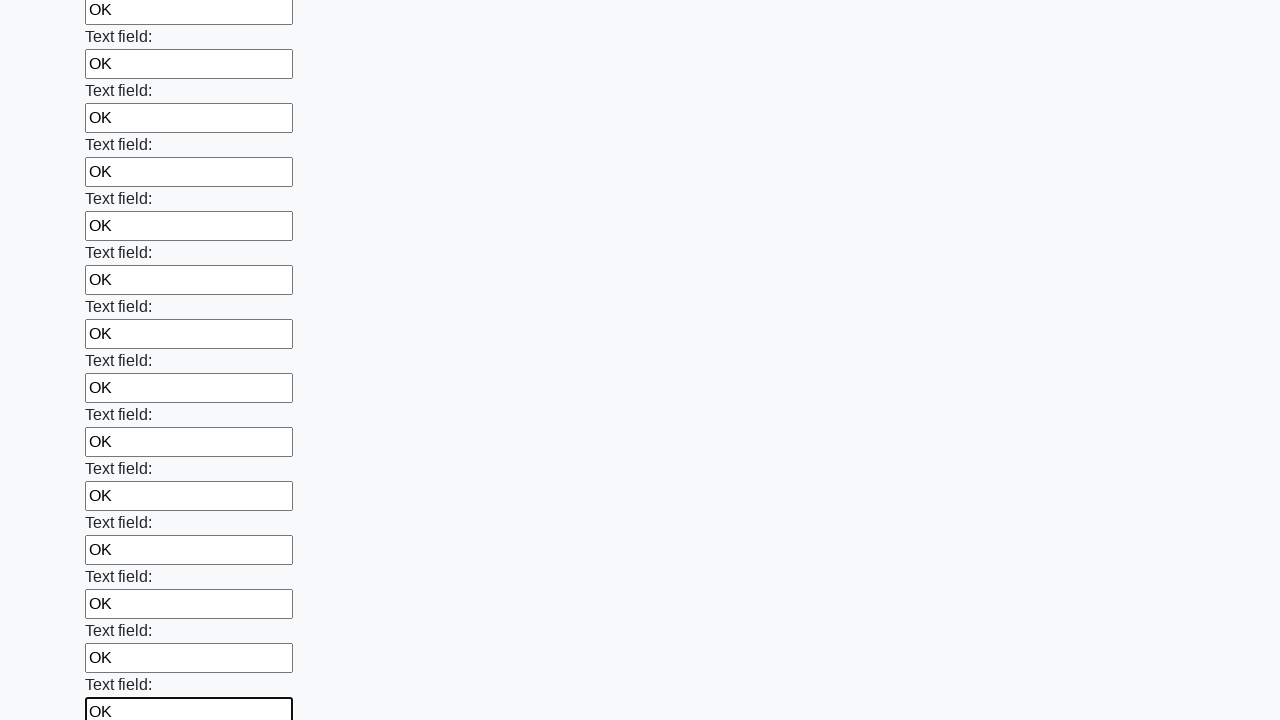

Filled an input field with 'OK' on input >> nth=84
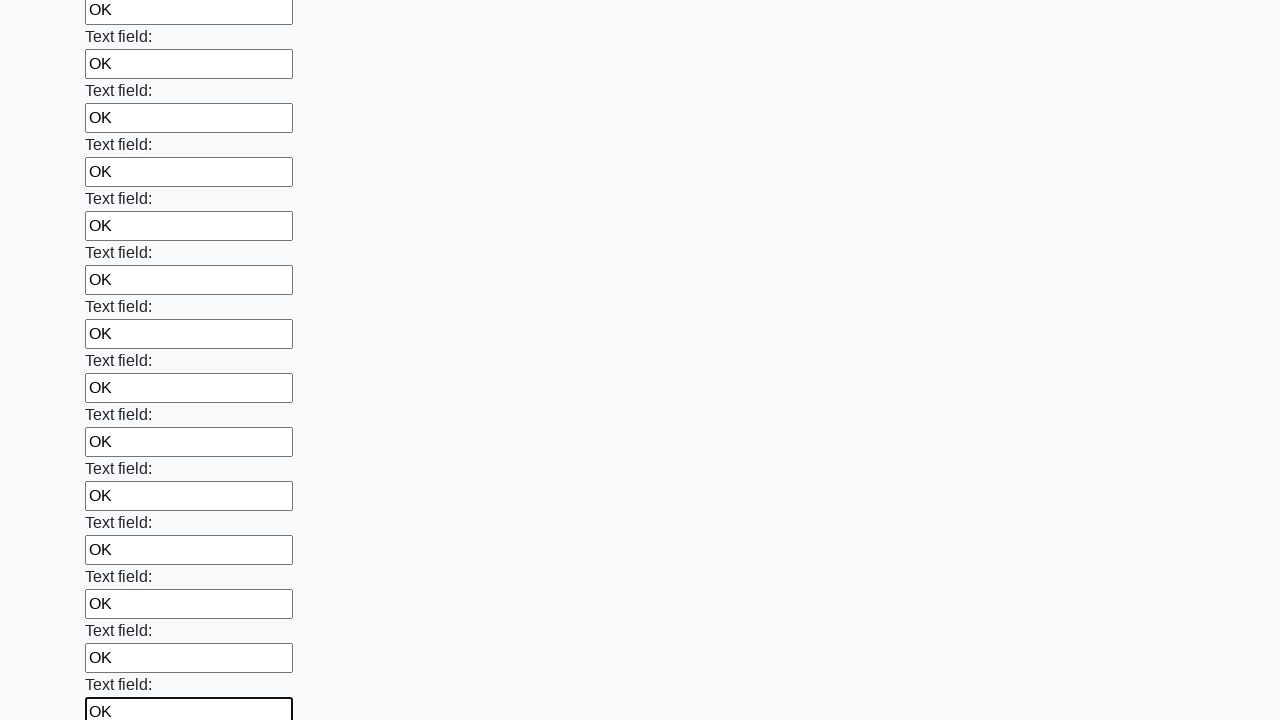

Filled an input field with 'OK' on input >> nth=85
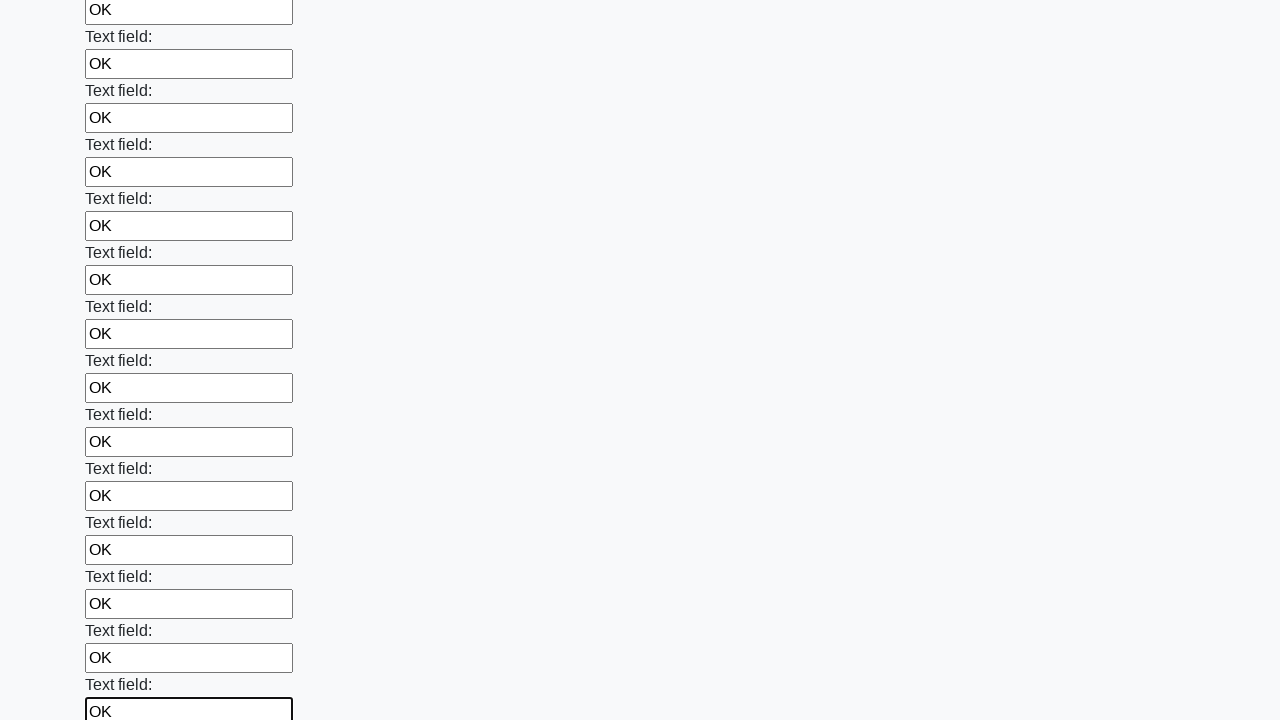

Filled an input field with 'OK' on input >> nth=86
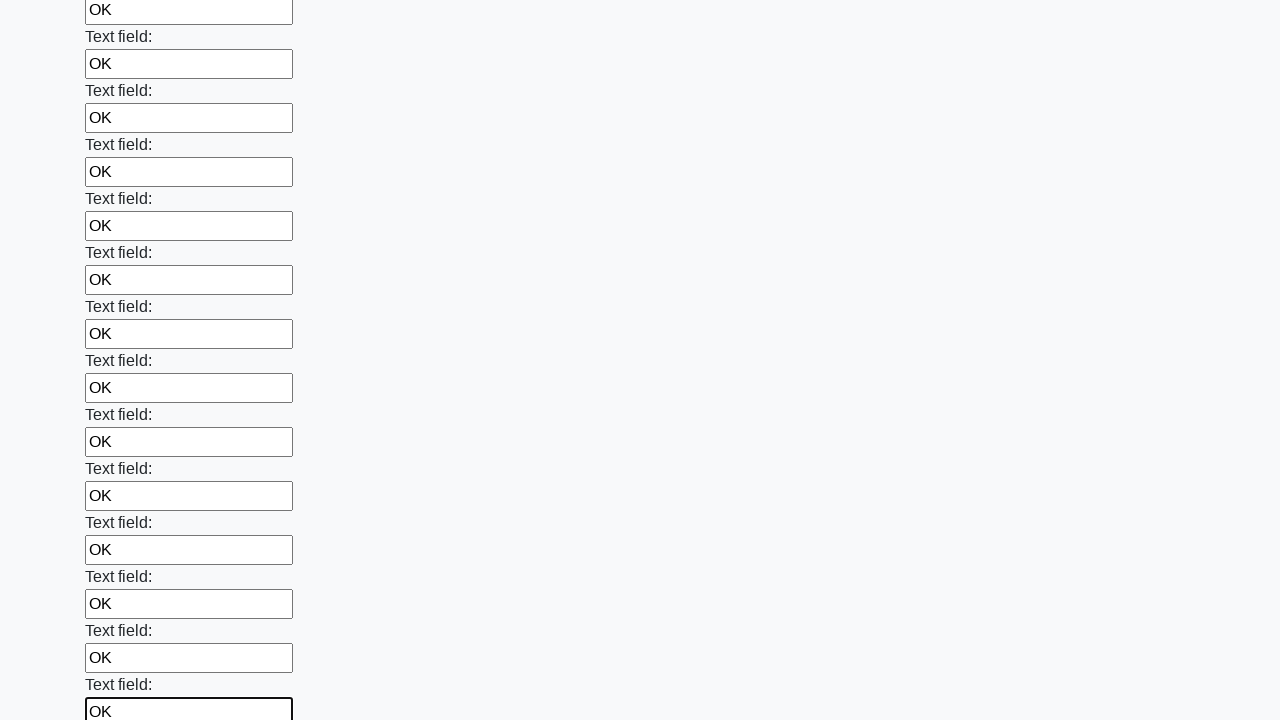

Filled an input field with 'OK' on input >> nth=87
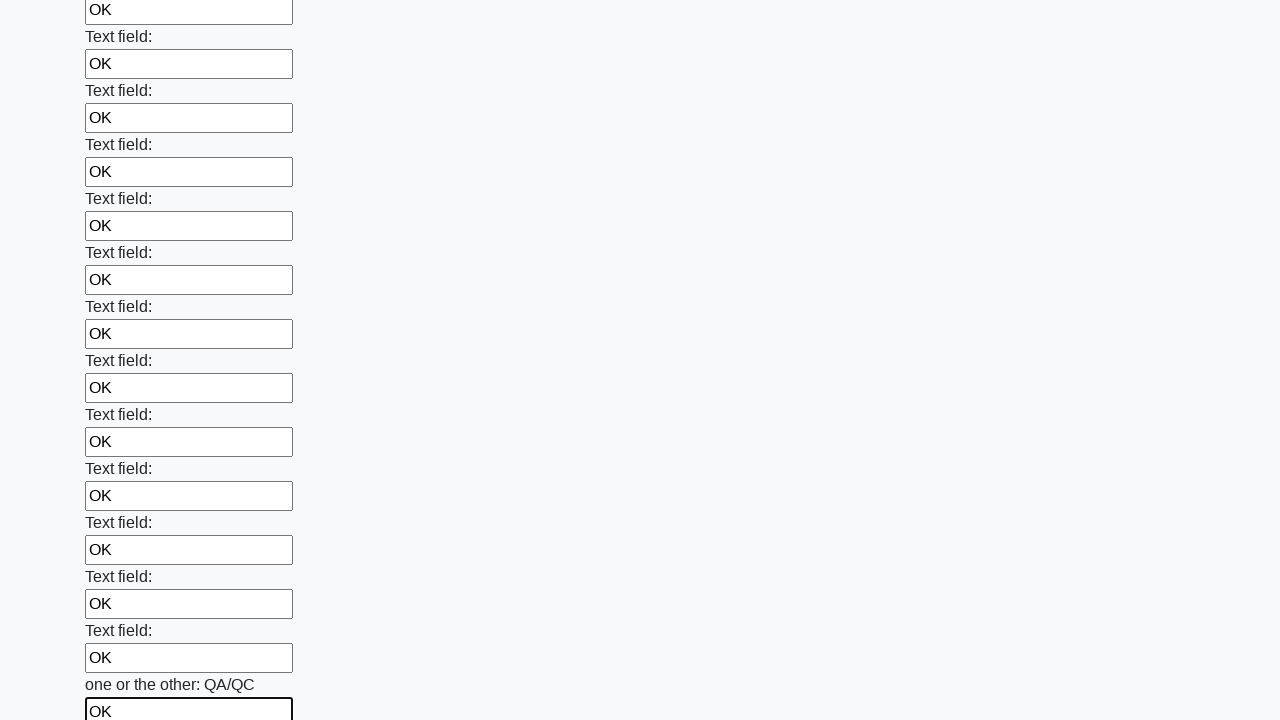

Filled an input field with 'OK' on input >> nth=88
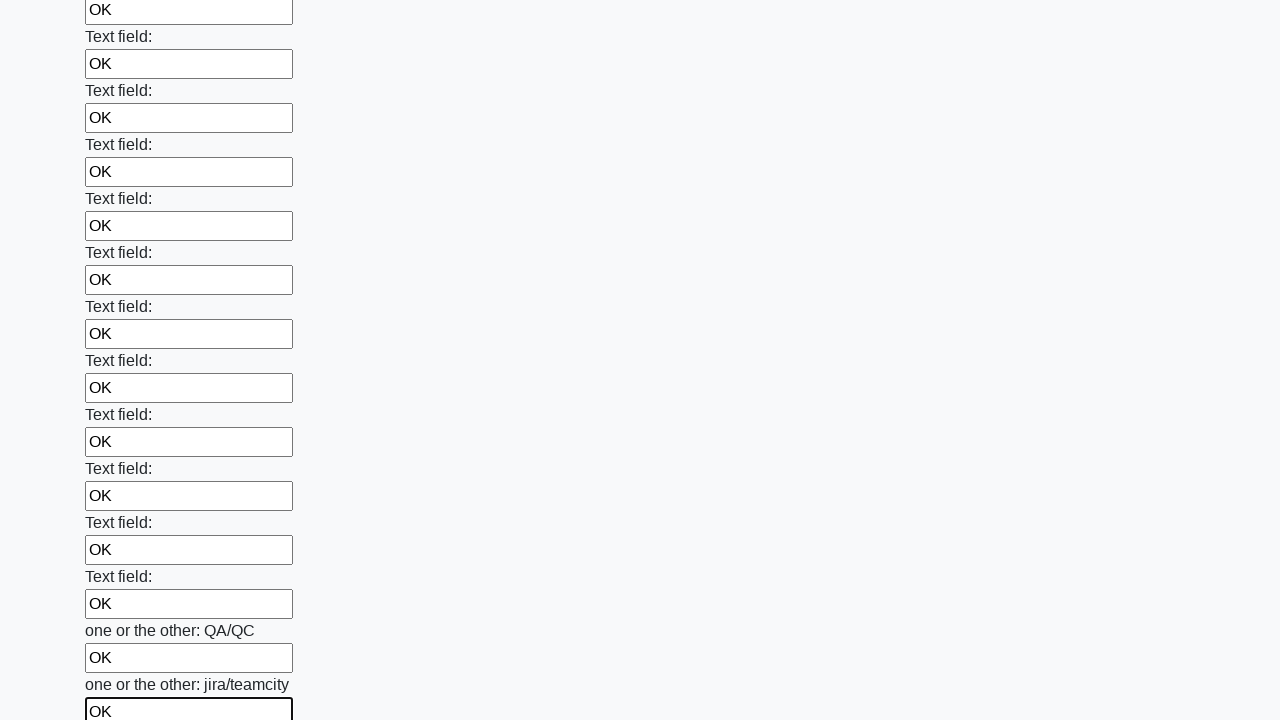

Filled an input field with 'OK' on input >> nth=89
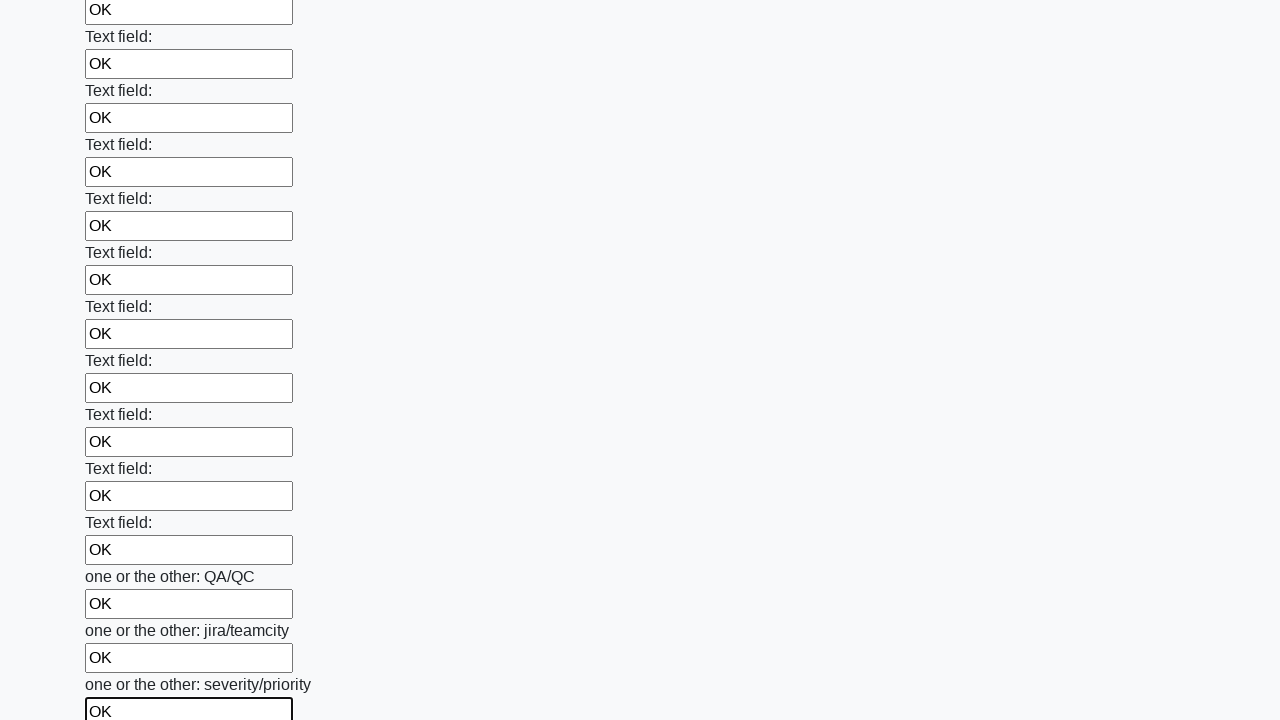

Filled an input field with 'OK' on input >> nth=90
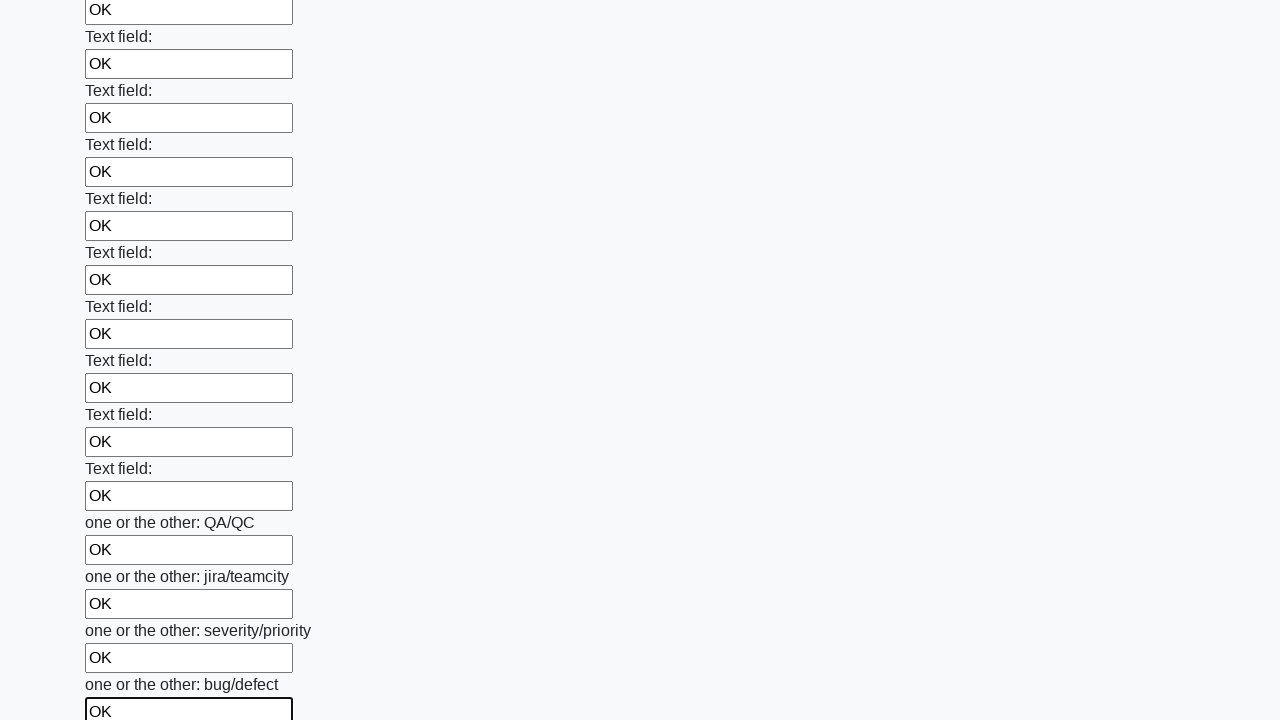

Filled an input field with 'OK' on input >> nth=91
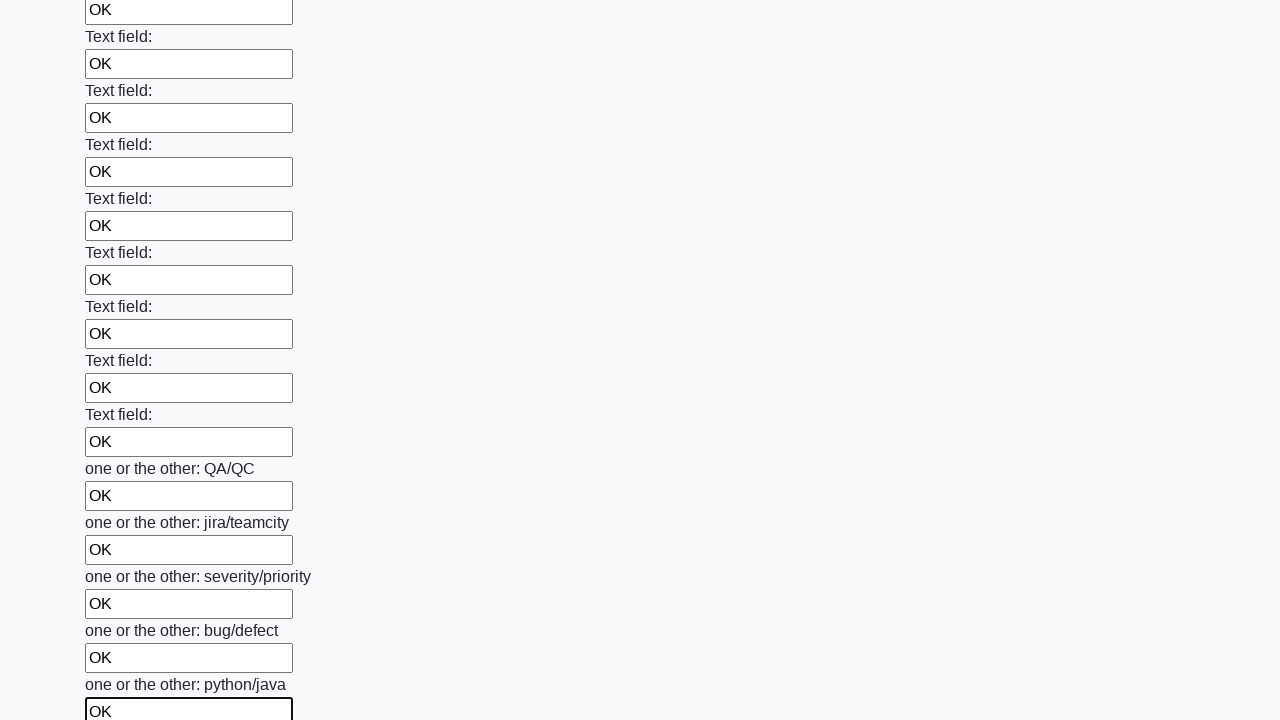

Filled an input field with 'OK' on input >> nth=92
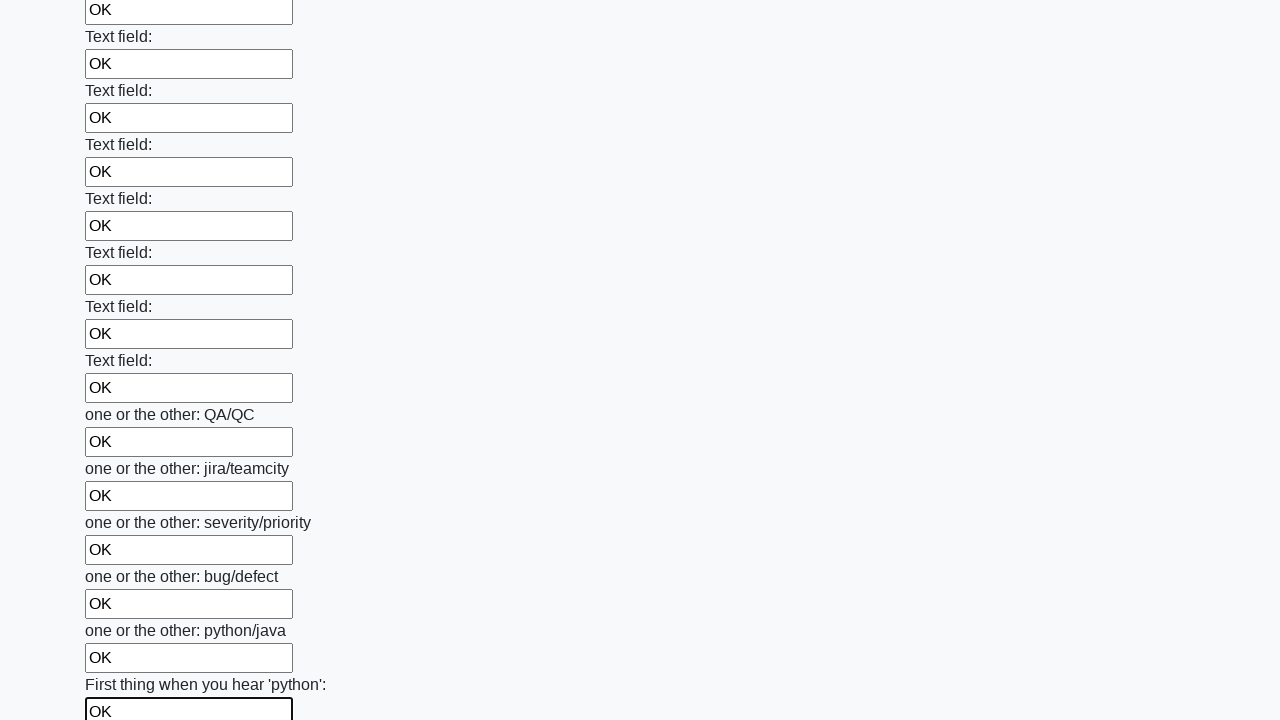

Filled an input field with 'OK' on input >> nth=93
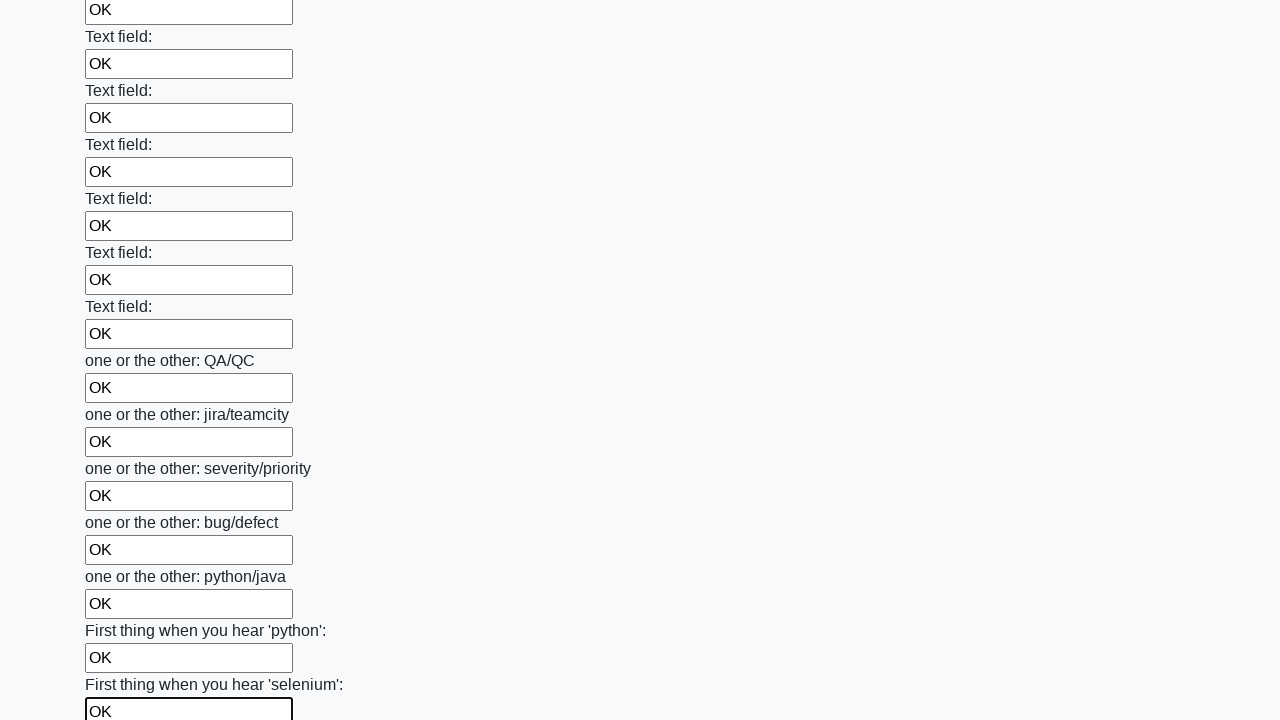

Filled an input field with 'OK' on input >> nth=94
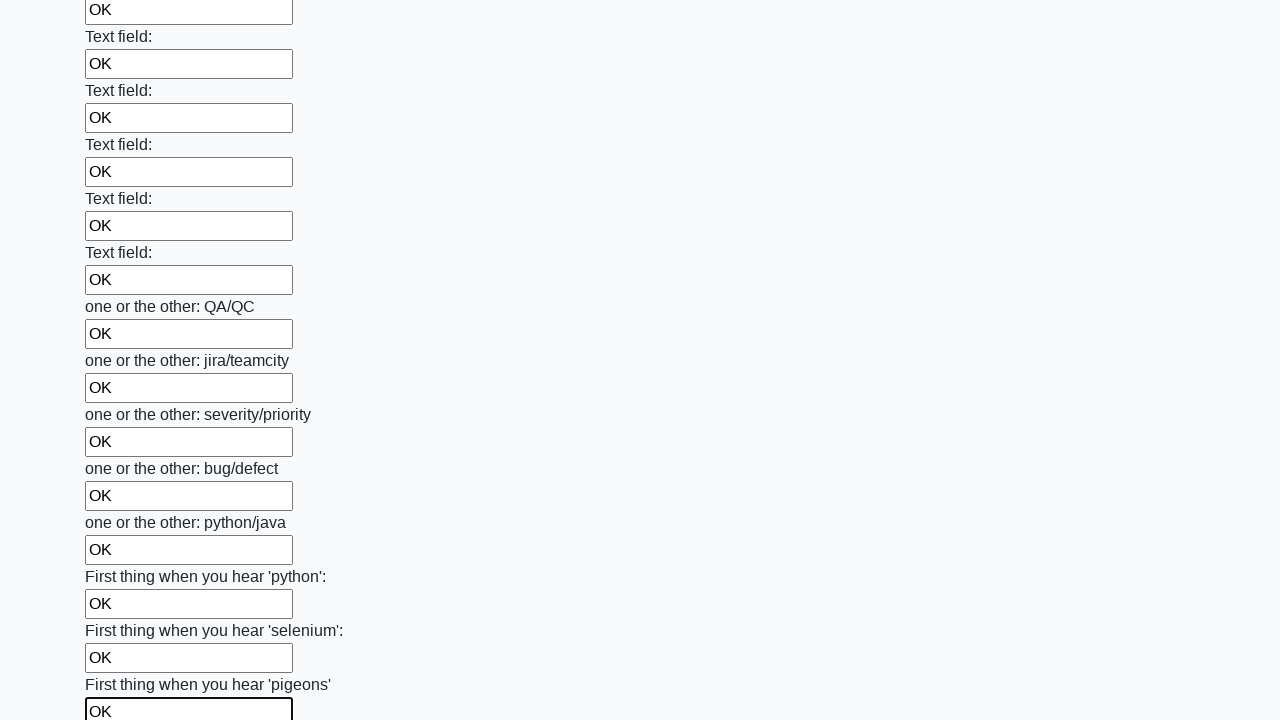

Filled an input field with 'OK' on input >> nth=95
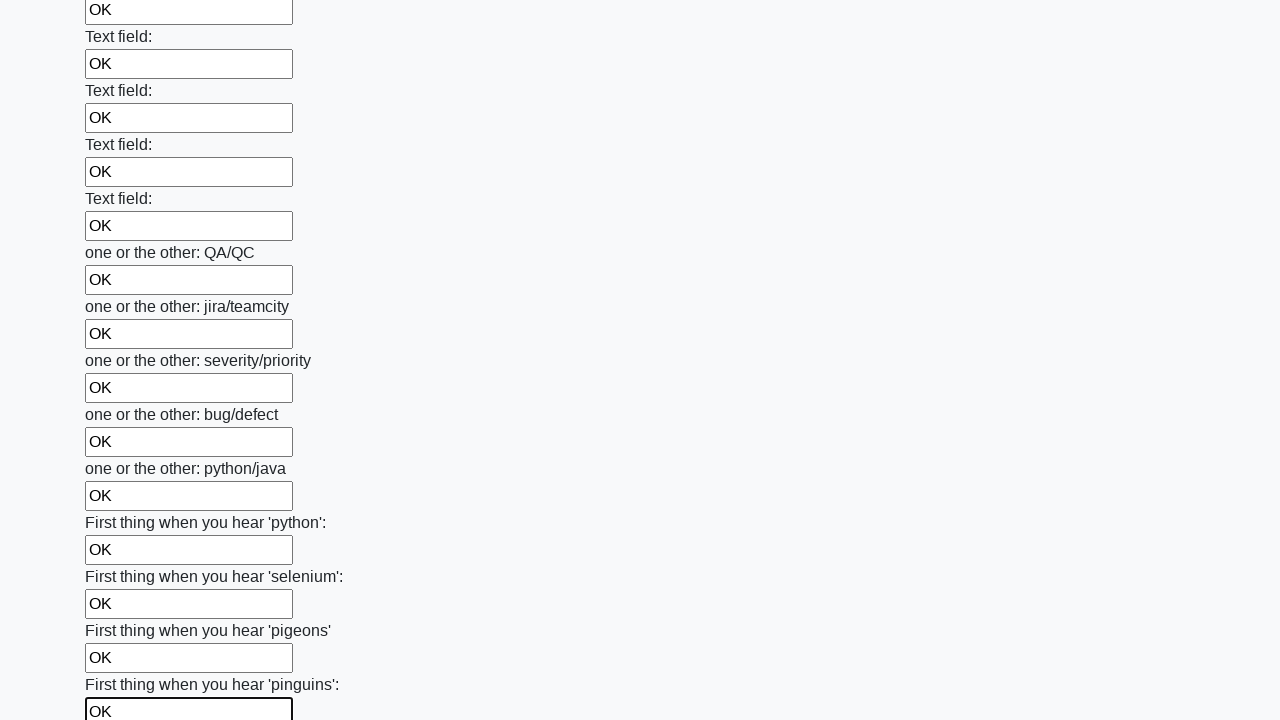

Filled an input field with 'OK' on input >> nth=96
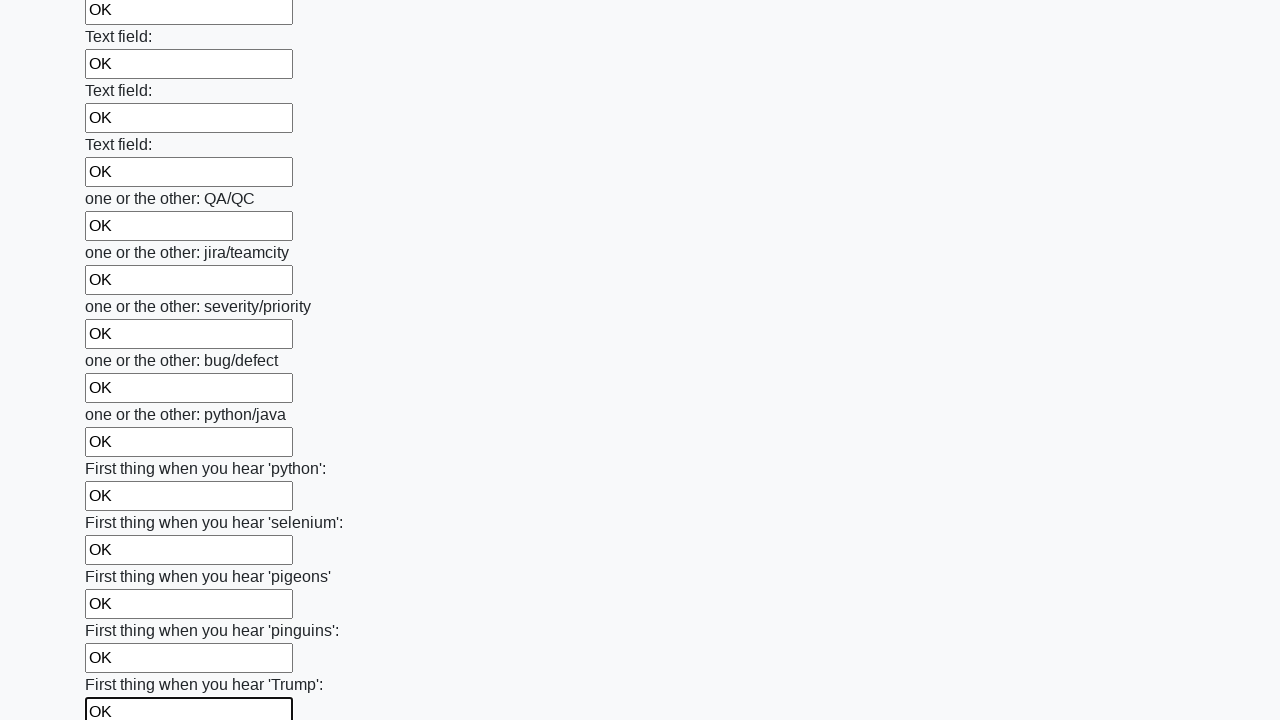

Filled an input field with 'OK' on input >> nth=97
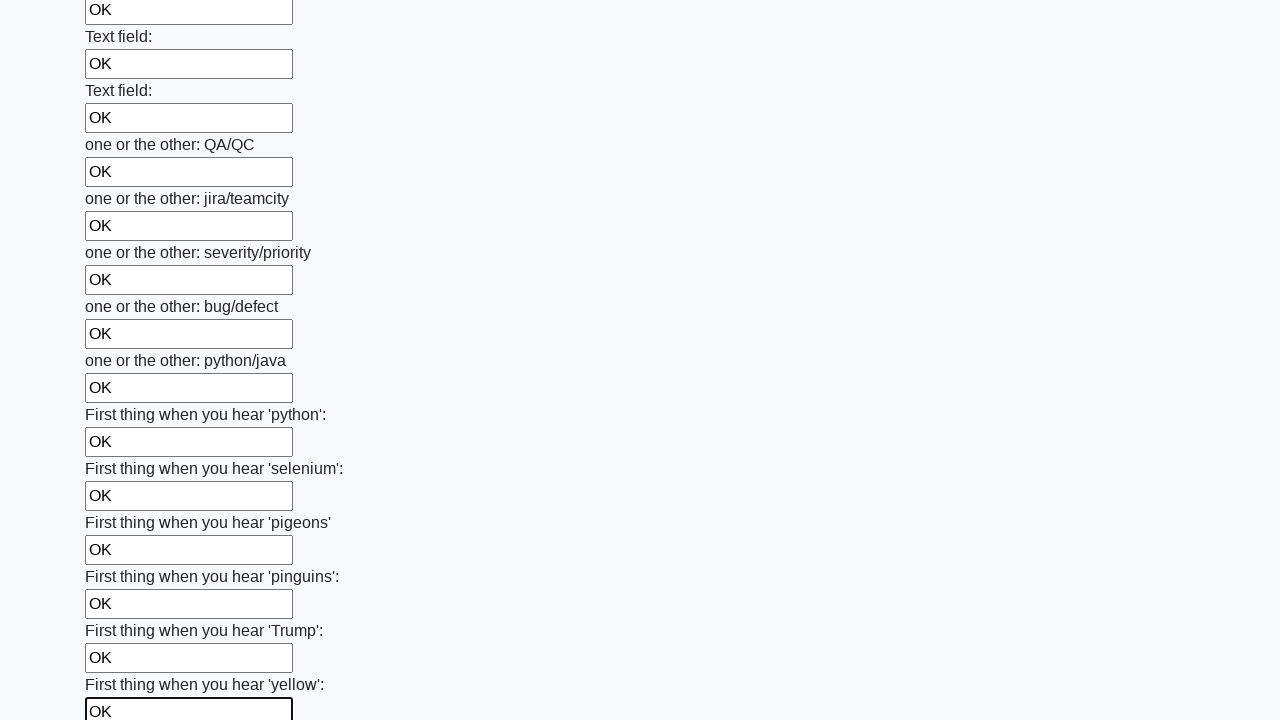

Filled an input field with 'OK' on input >> nth=98
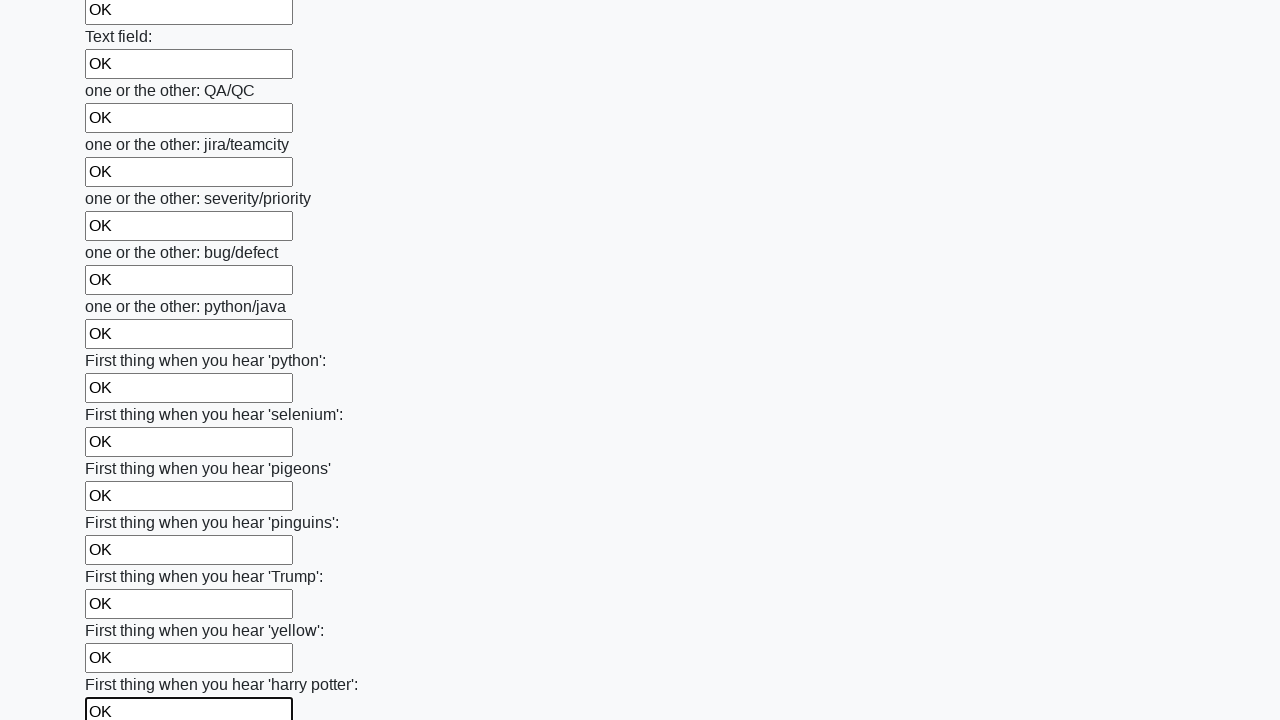

Filled an input field with 'OK' on input >> nth=99
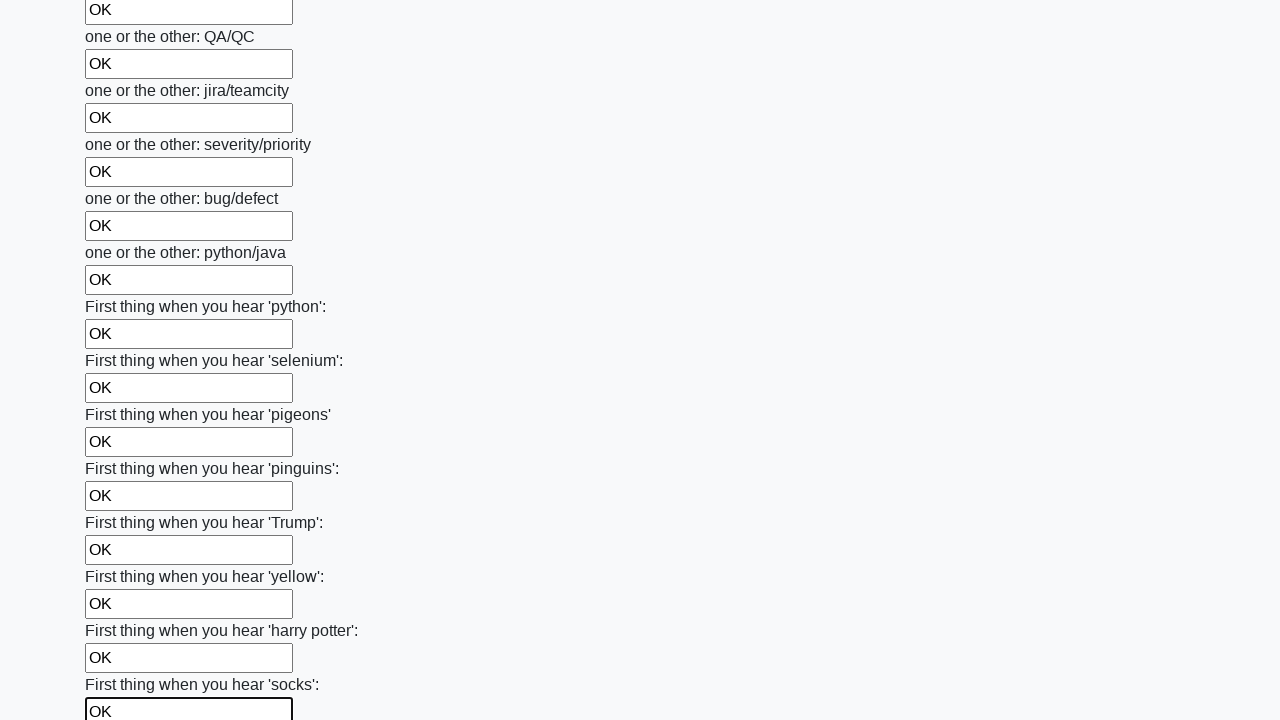

Clicked the submit button at (123, 611) on button.btn
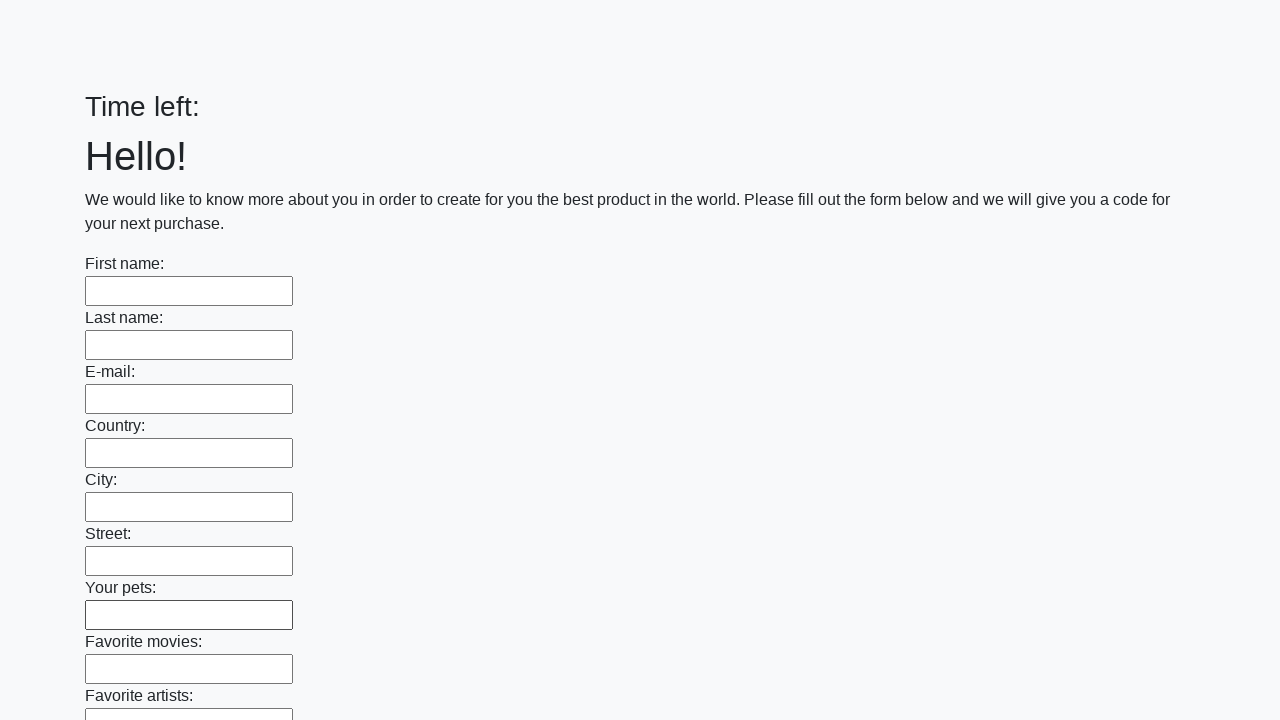

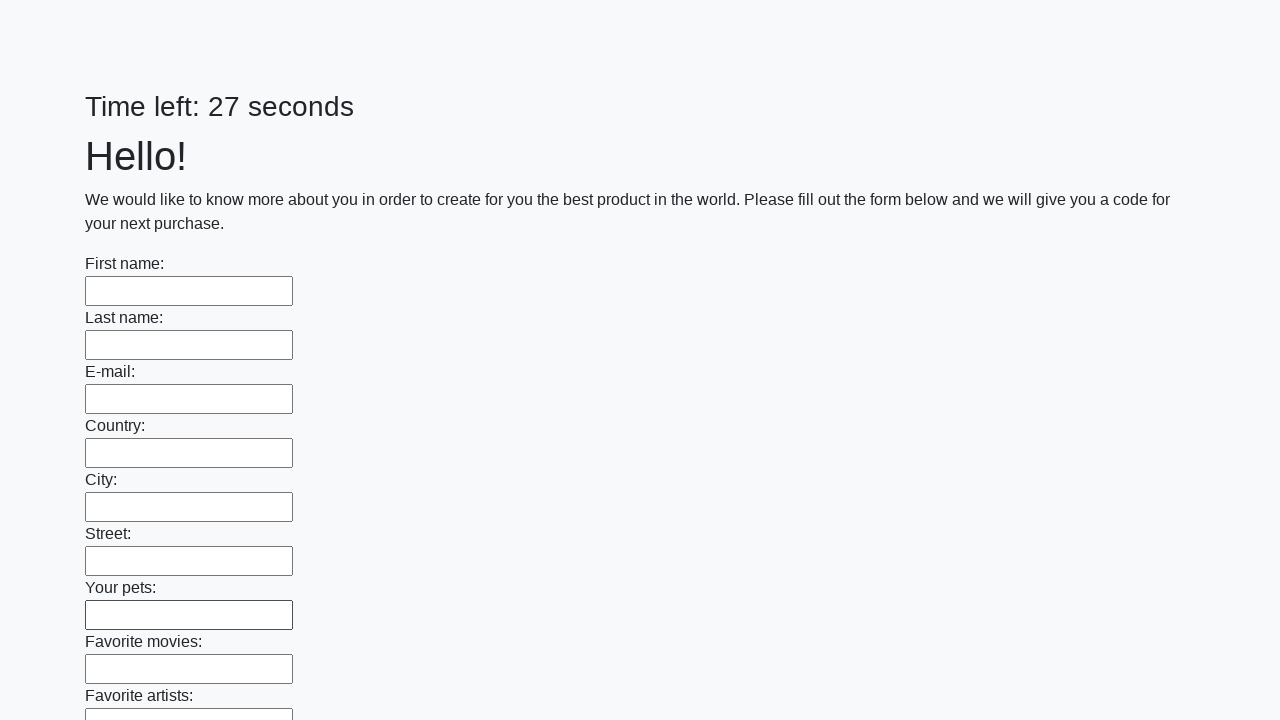